Completes the RPA Challenge by clicking Start, filling out form fields (First Name, Last Name, Company Name, Role, Address, Email, Phone) across multiple rounds, and submitting each round until completion.

Starting URL: https://www.rpachallenge.com/

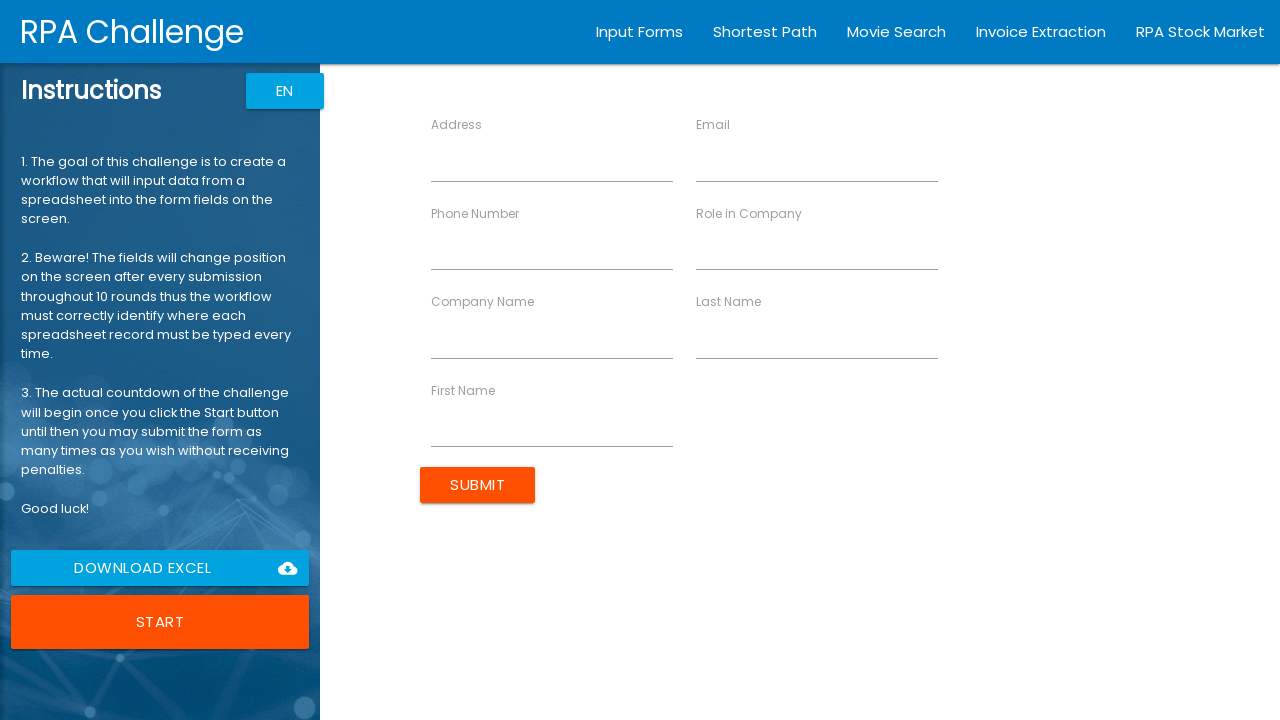

Clicked Start button to begin the RPA Challenge at (160, 622) on internal:role=button[name="Start"i]
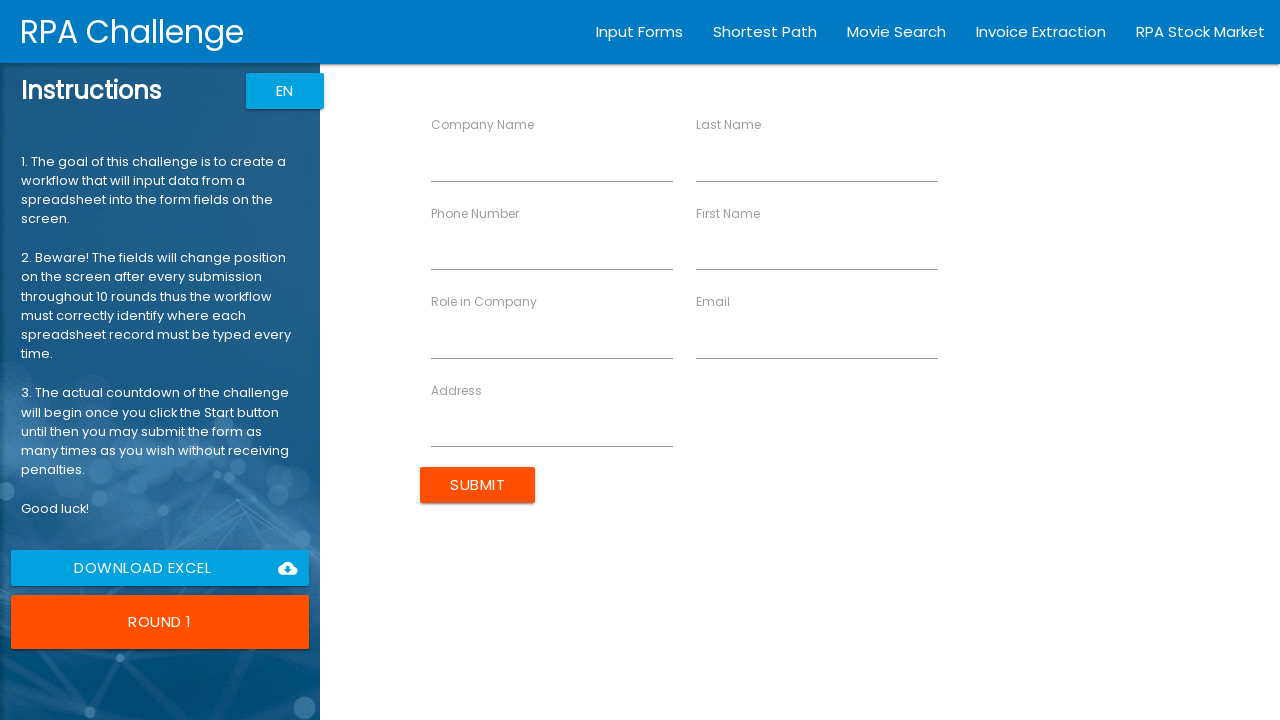

Filled First Name field with 'John' on [ng-reflect-name='labelFirstName']
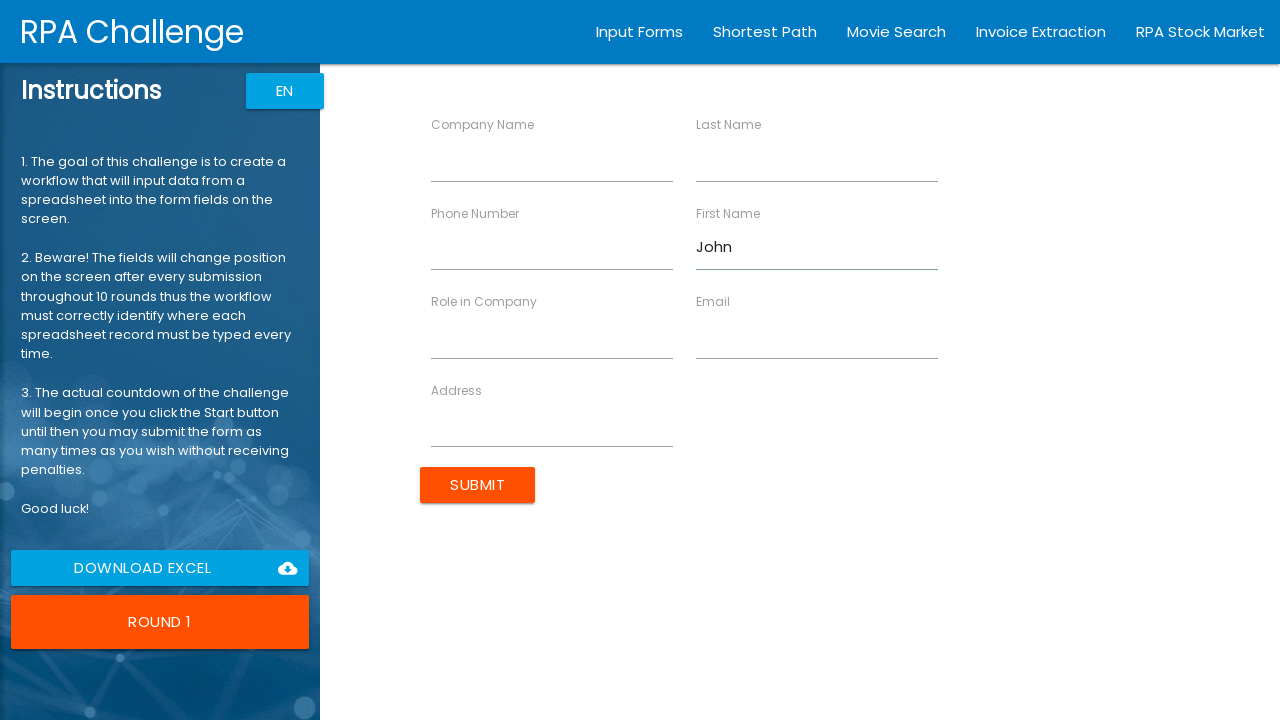

Filled Last Name field with 'Smith' on [ng-reflect-name='labelLastName']
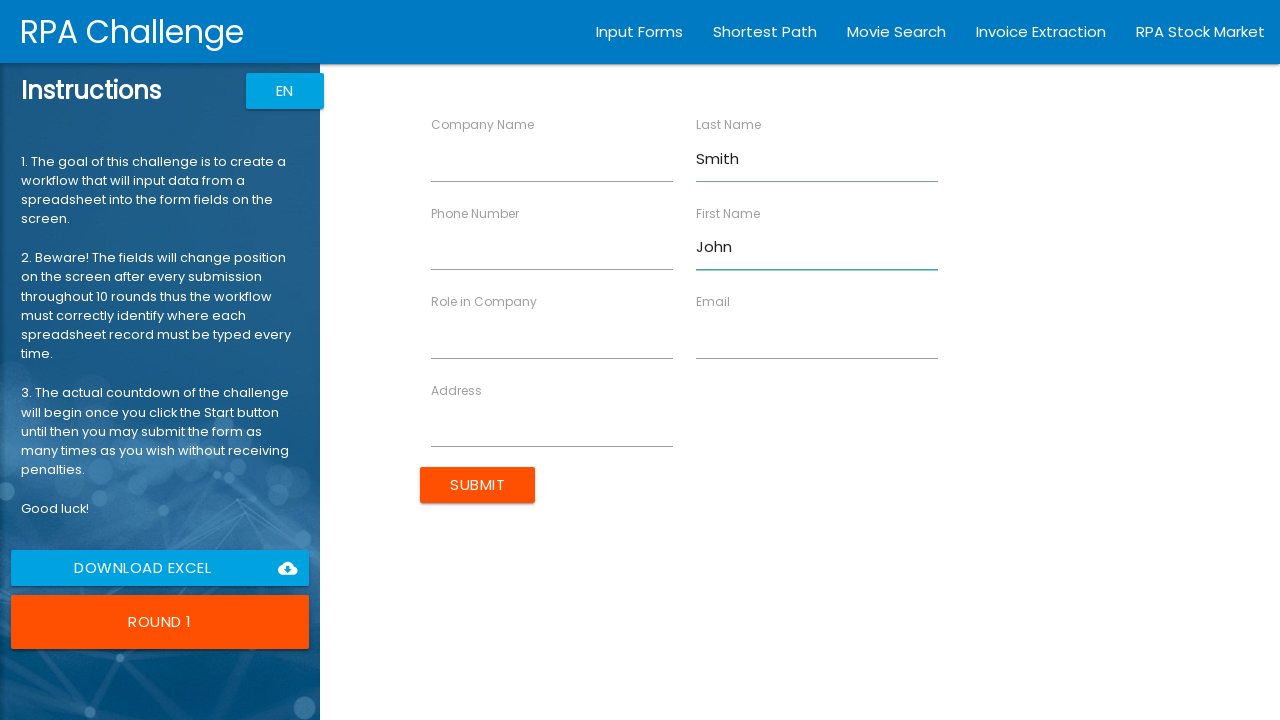

Filled Company Name field with 'Acme Corp' on [ng-reflect-name='labelCompanyName']
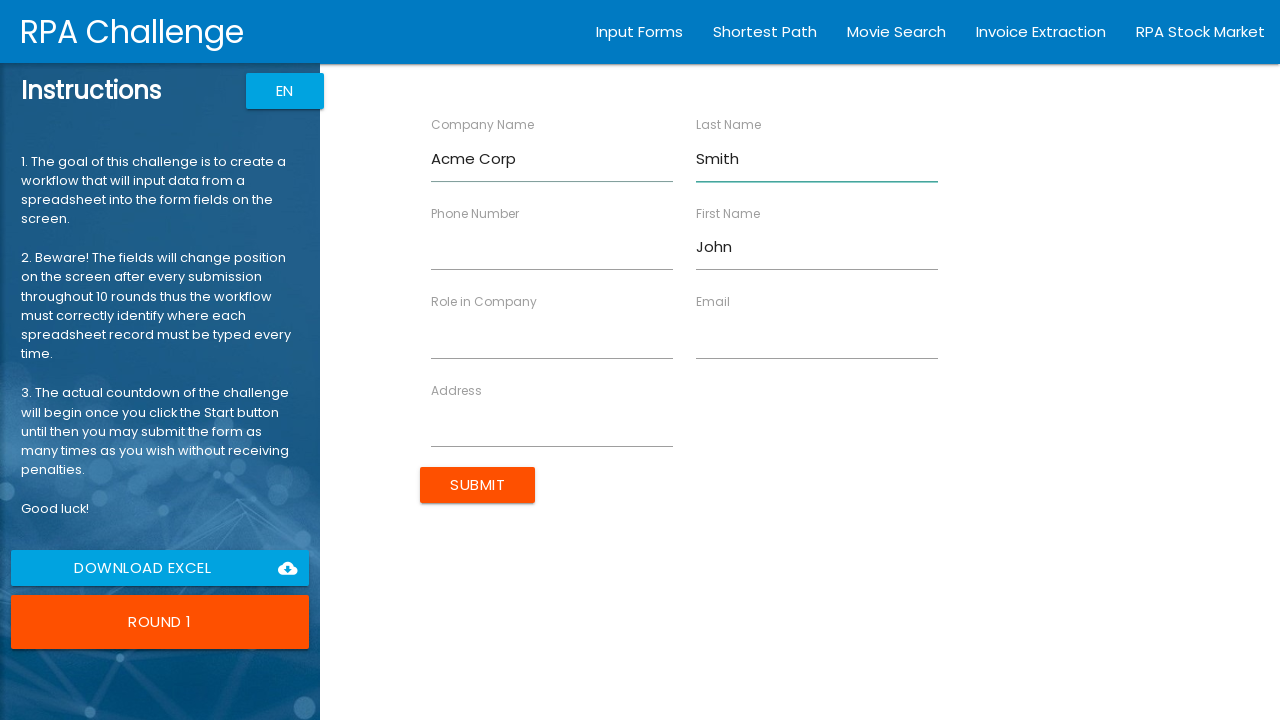

Filled Role field with 'Developer' on [ng-reflect-name='labelRole']
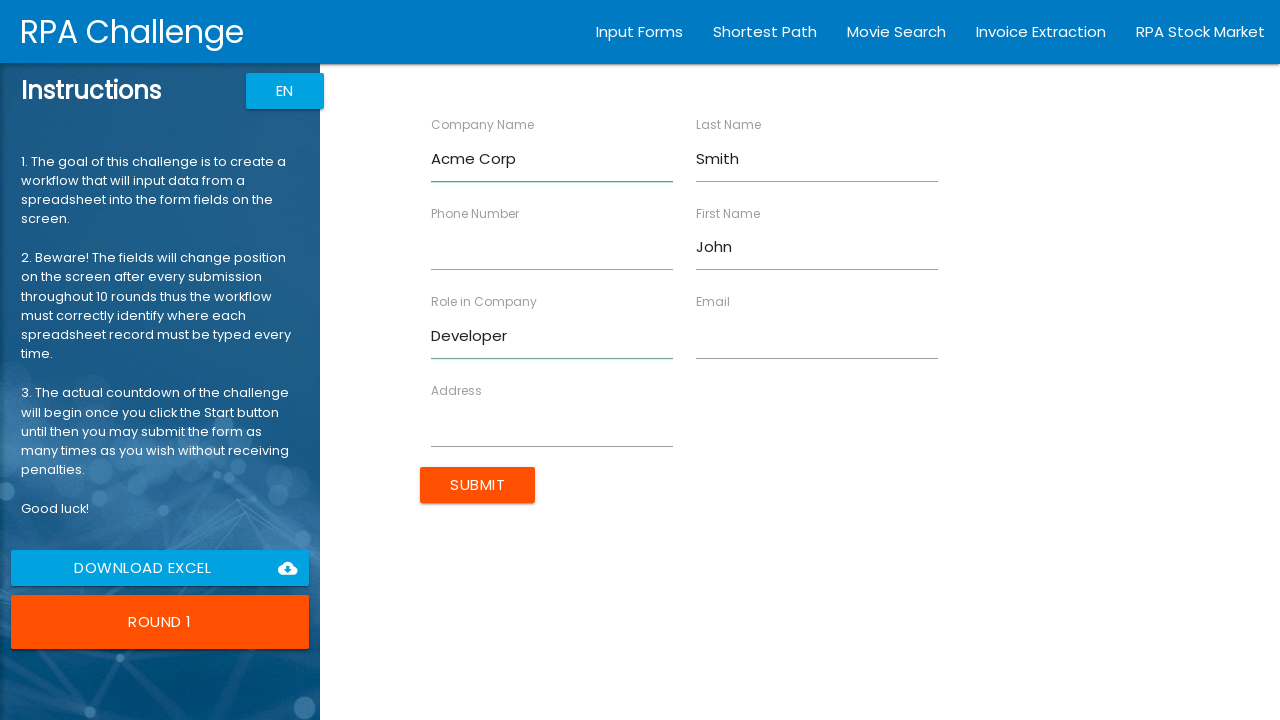

Filled Address field with '123 Main St' on [ng-reflect-name='labelAddress']
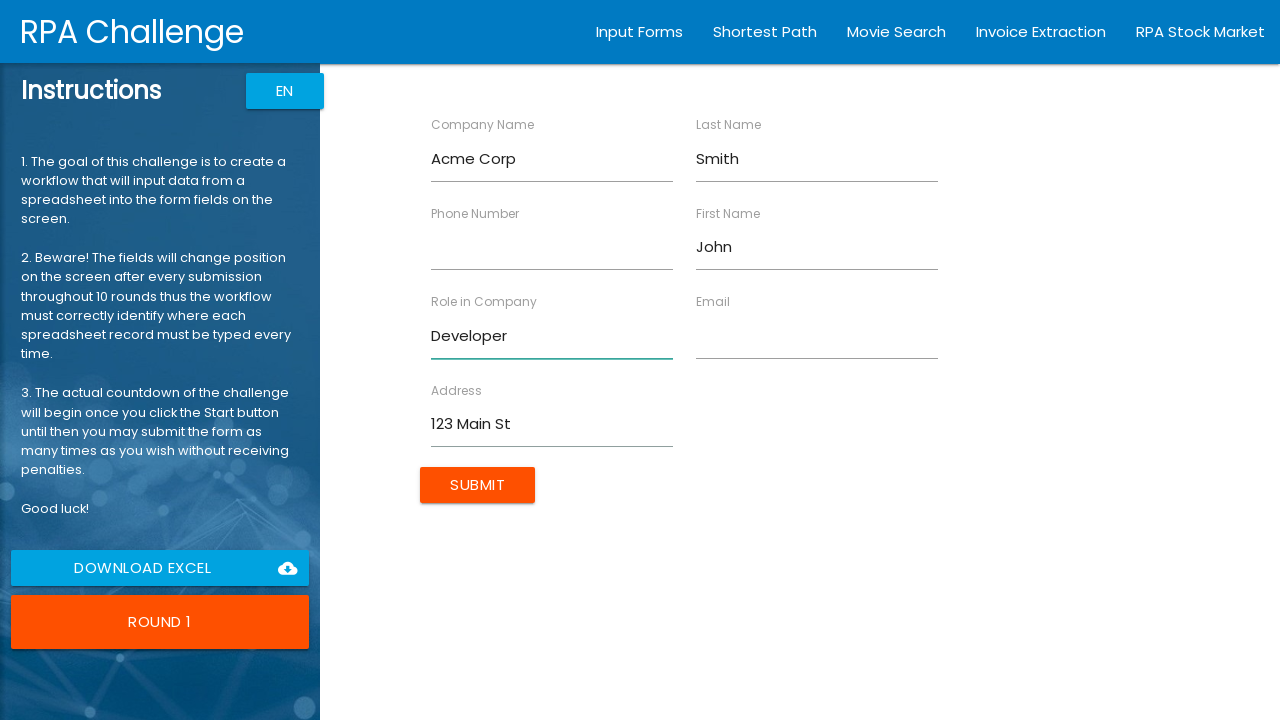

Filled Email field with 'john.smith@example.com' on [ng-reflect-name='labelEmail']
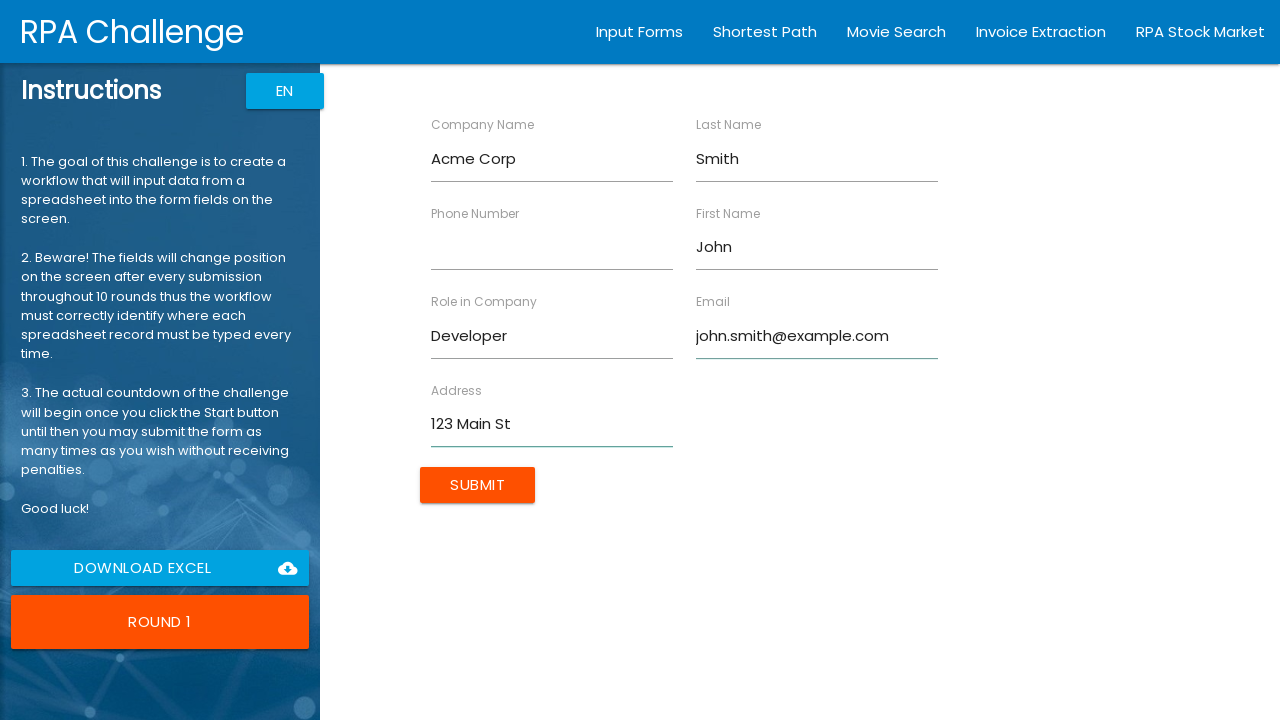

Filled Phone Number field with '555-0101' on [ng-reflect-name='labelPhone']
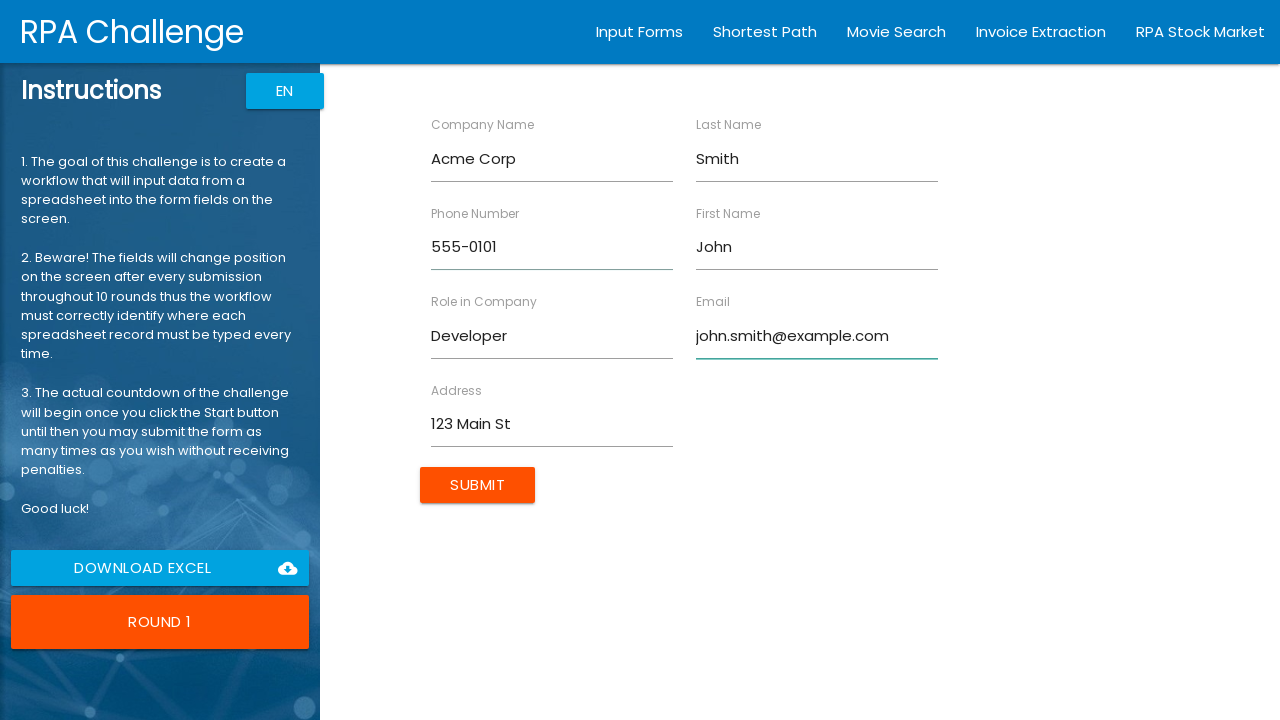

Clicked Submit button to complete form for John Smith at (478, 485) on internal:role=button[name="Submit"i]
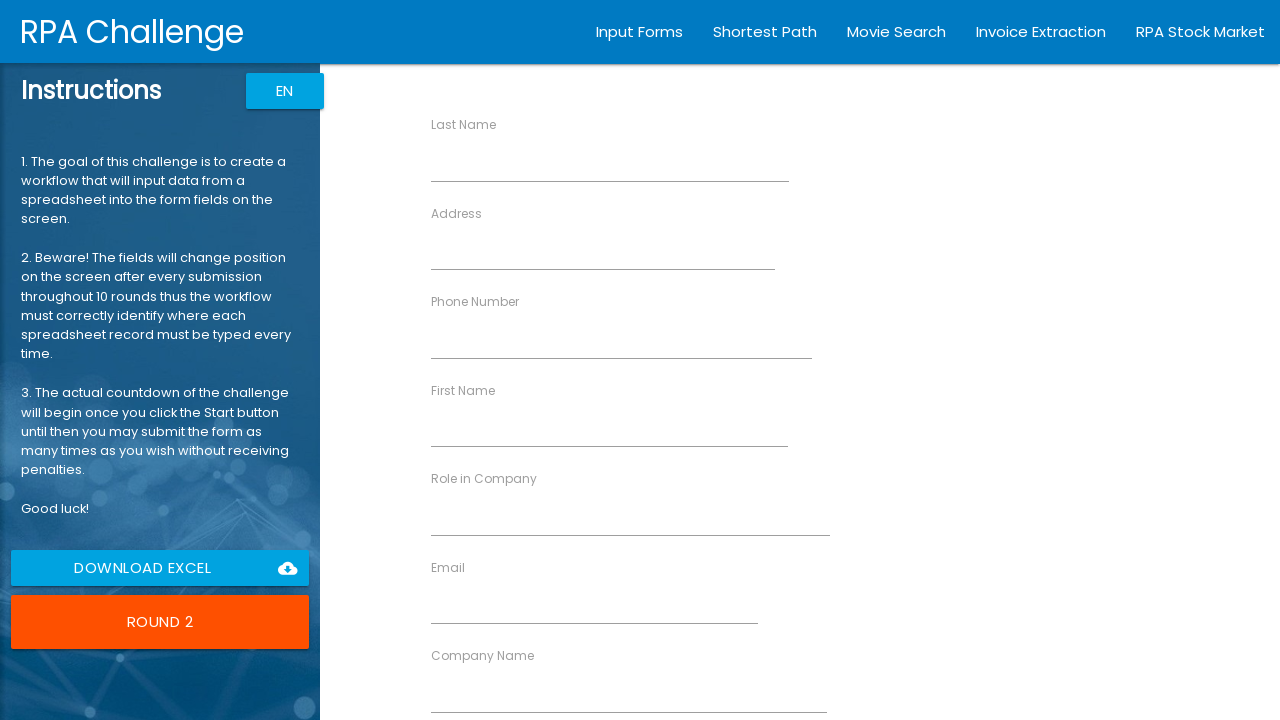

Filled First Name field with 'Jane' on [ng-reflect-name='labelFirstName']
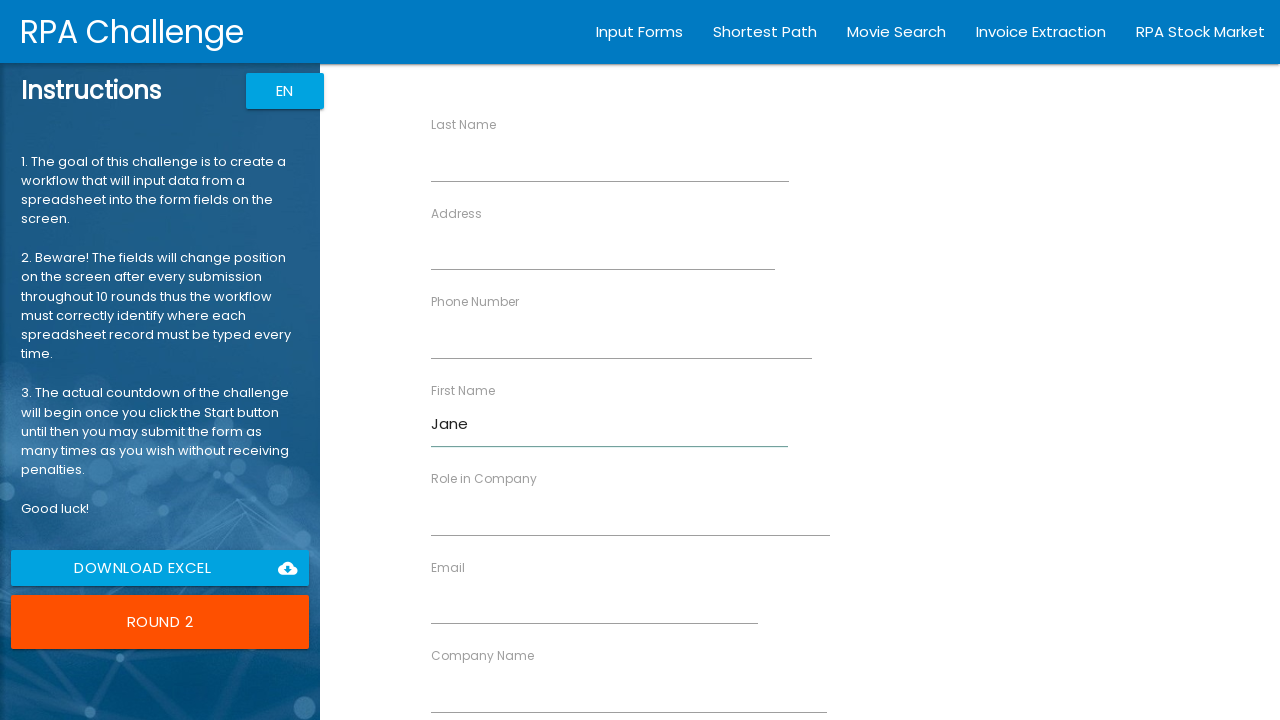

Filled Last Name field with 'Doe' on [ng-reflect-name='labelLastName']
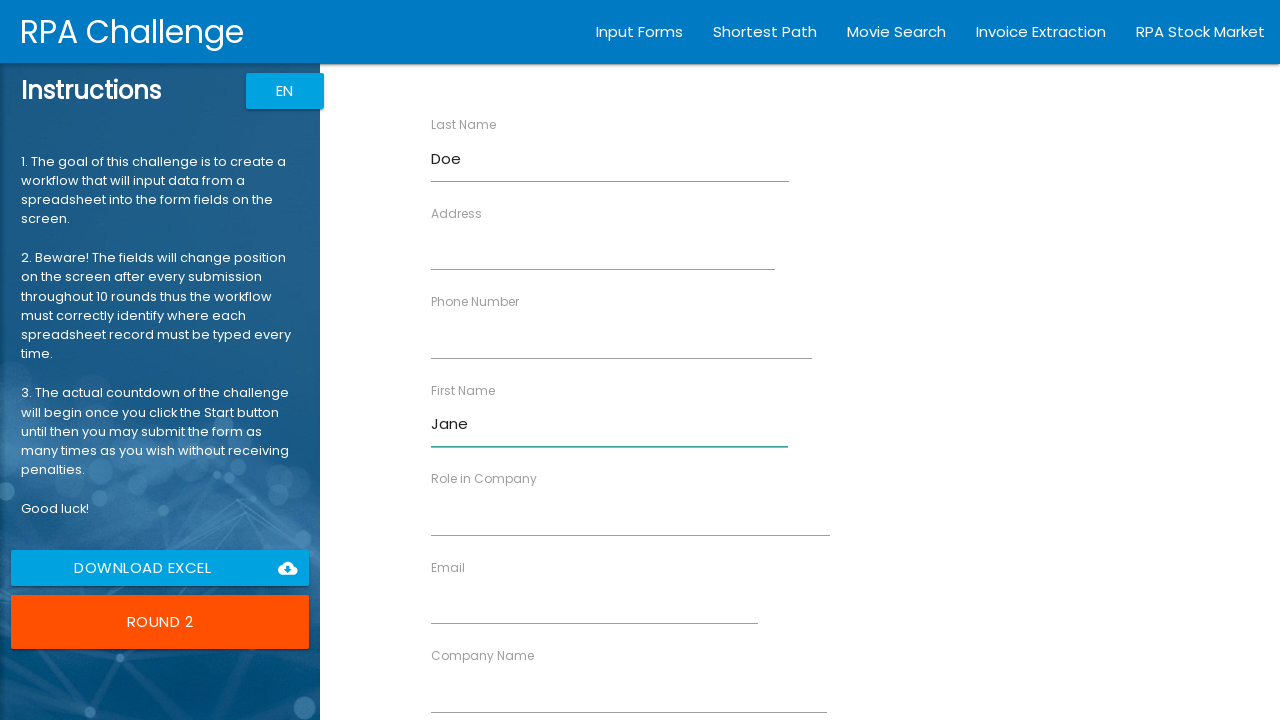

Filled Company Name field with 'Tech Inc' on [ng-reflect-name='labelCompanyName']
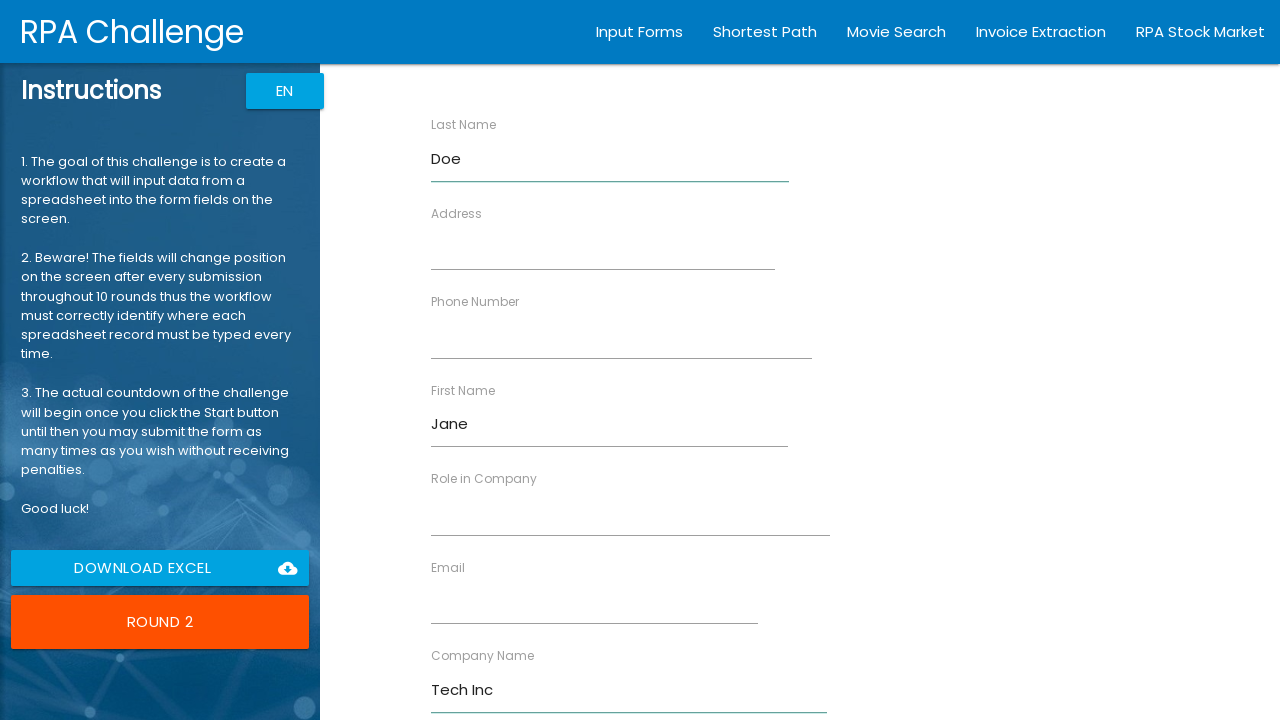

Filled Role field with 'Manager' on [ng-reflect-name='labelRole']
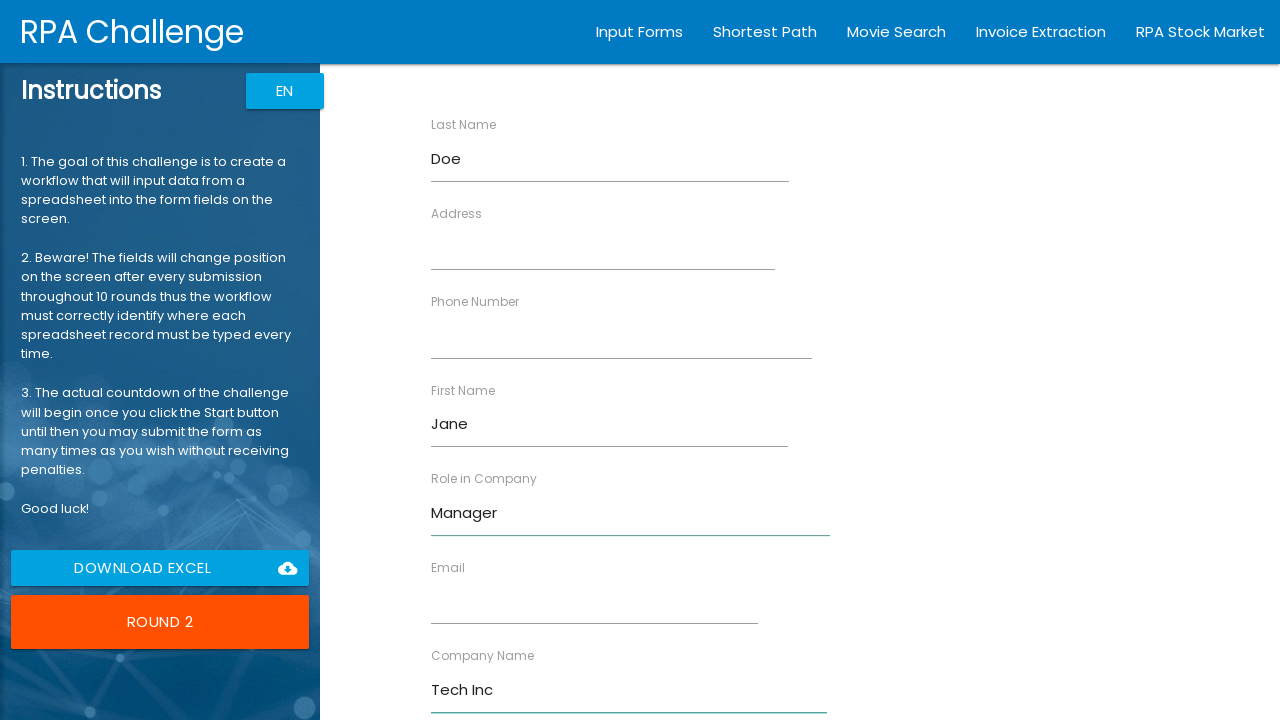

Filled Address field with '456 Oak Ave' on [ng-reflect-name='labelAddress']
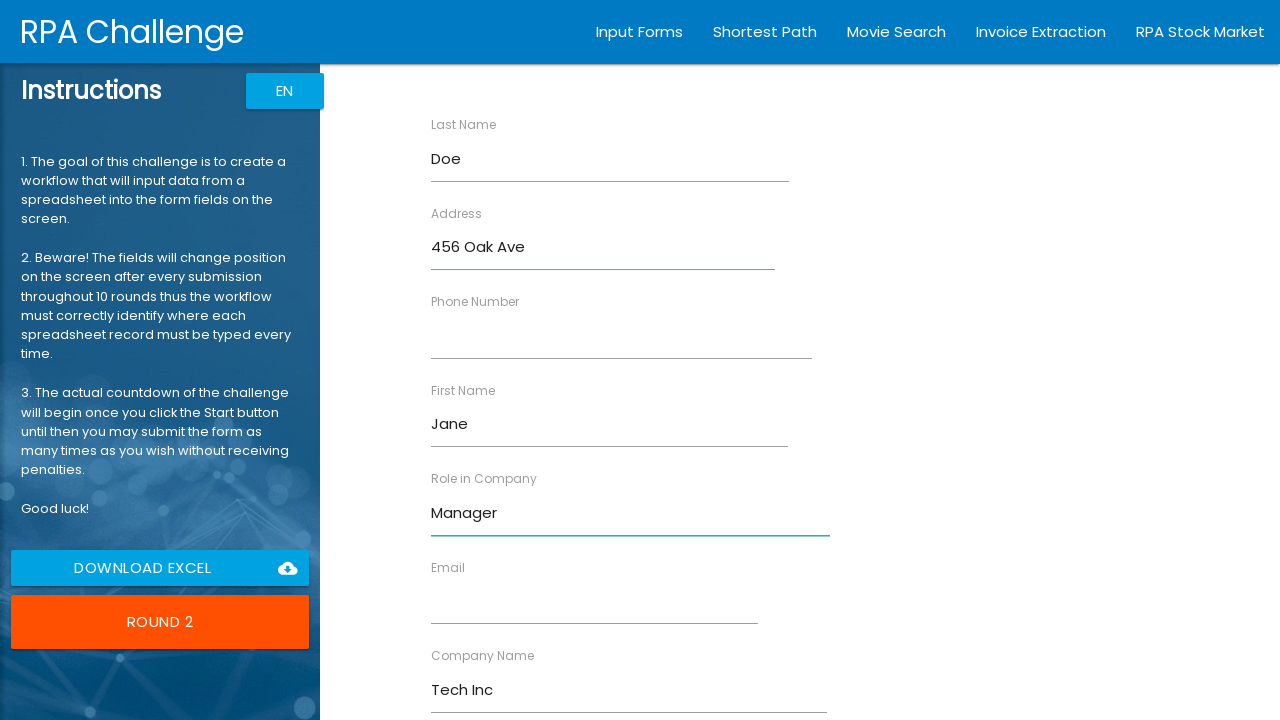

Filled Email field with 'jane.doe@example.com' on [ng-reflect-name='labelEmail']
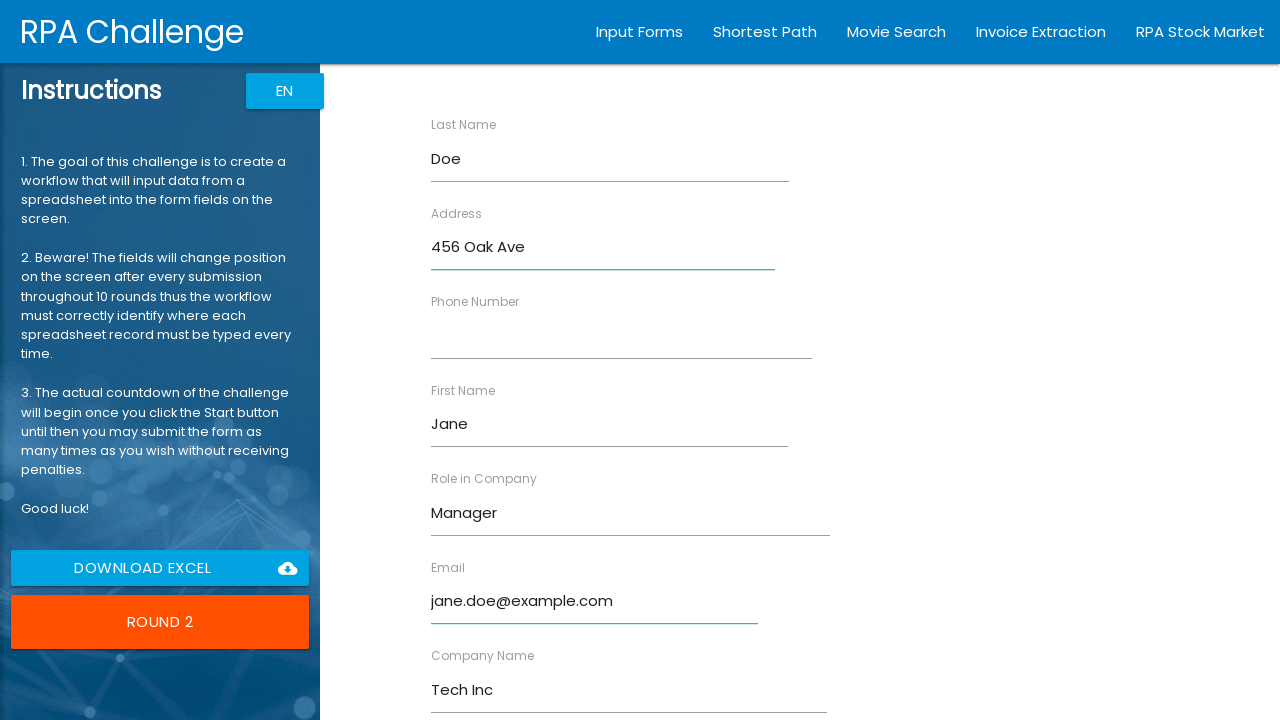

Filled Phone Number field with '555-0102' on [ng-reflect-name='labelPhone']
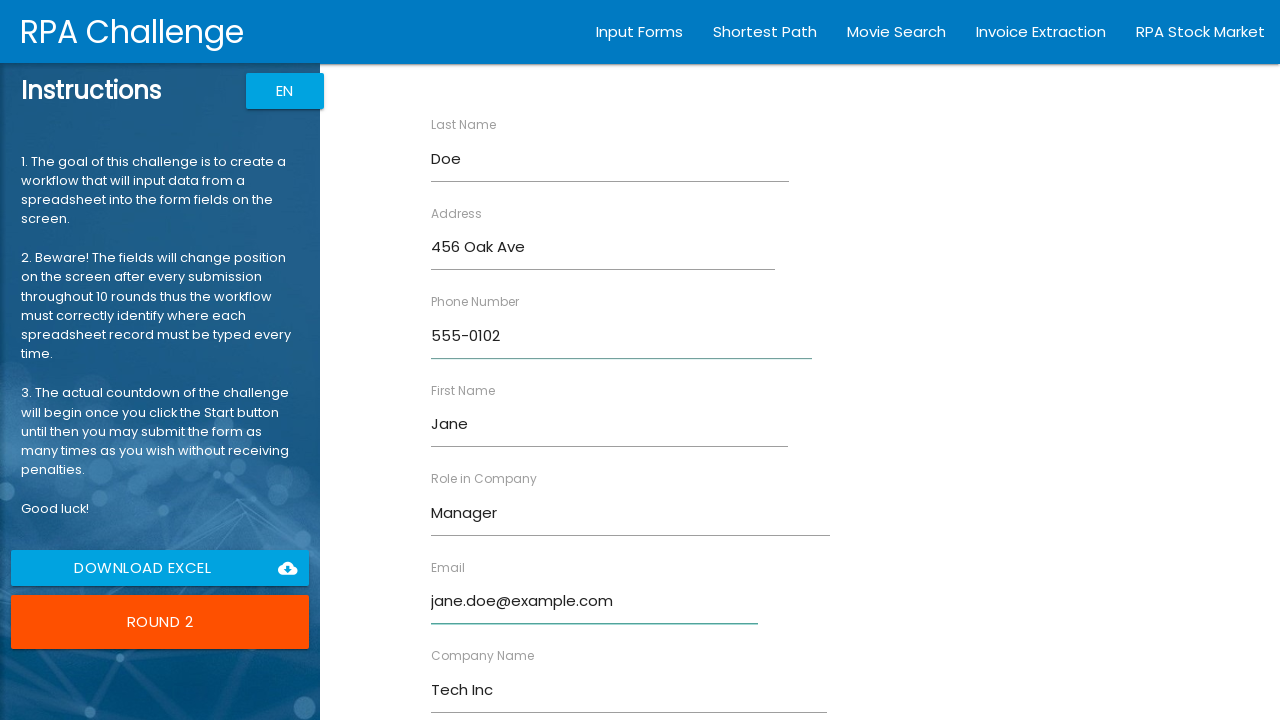

Clicked Submit button to complete form for Jane Doe at (478, 688) on internal:role=button[name="Submit"i]
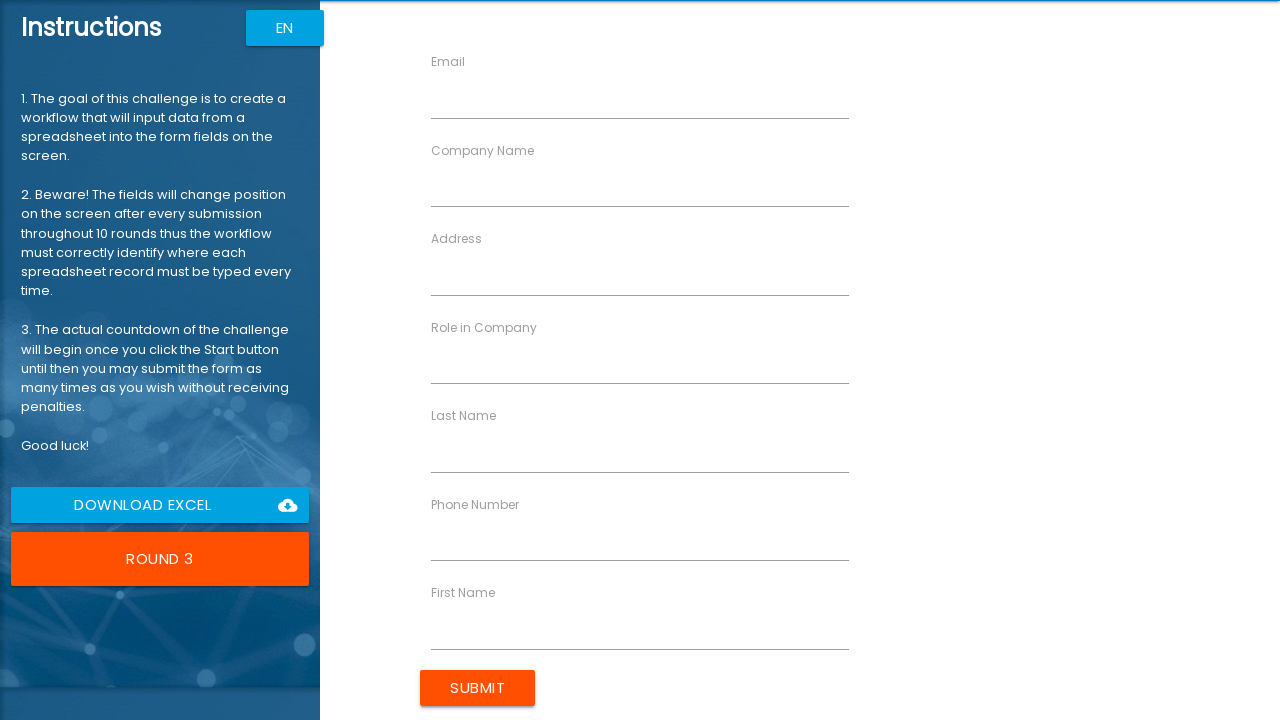

Filled First Name field with 'Michael' on [ng-reflect-name='labelFirstName']
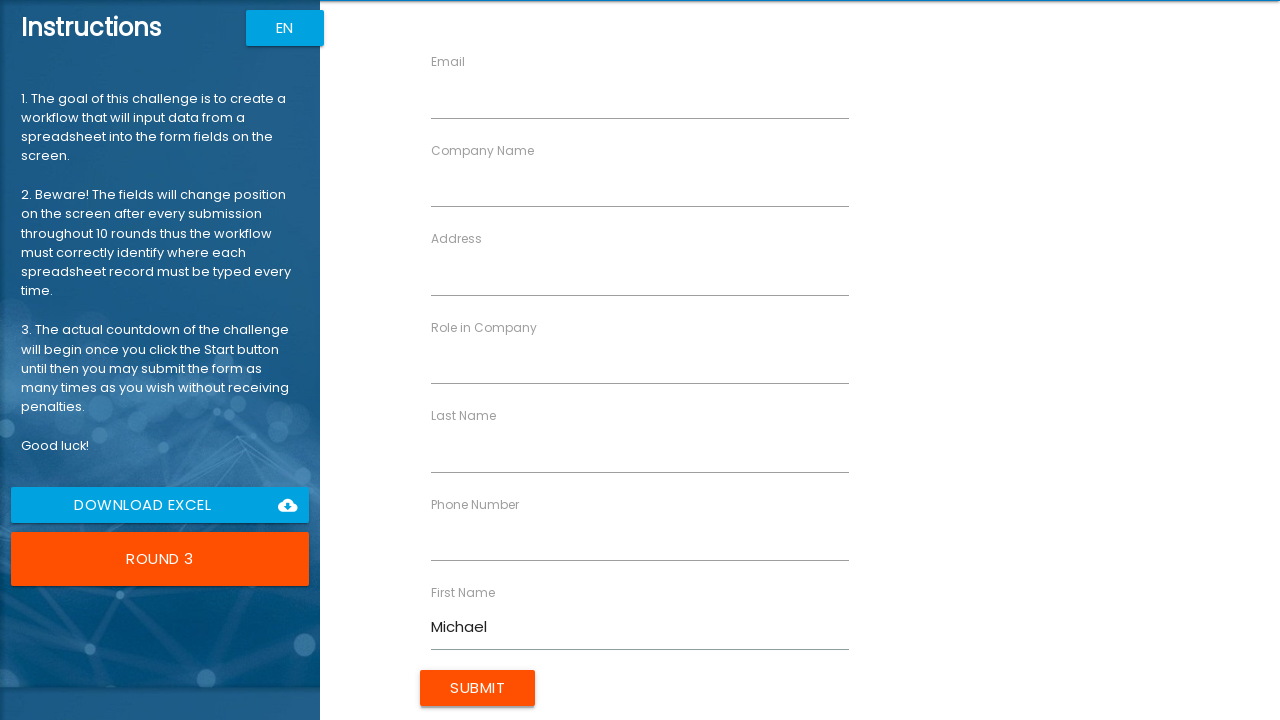

Filled Last Name field with 'Johnson' on [ng-reflect-name='labelLastName']
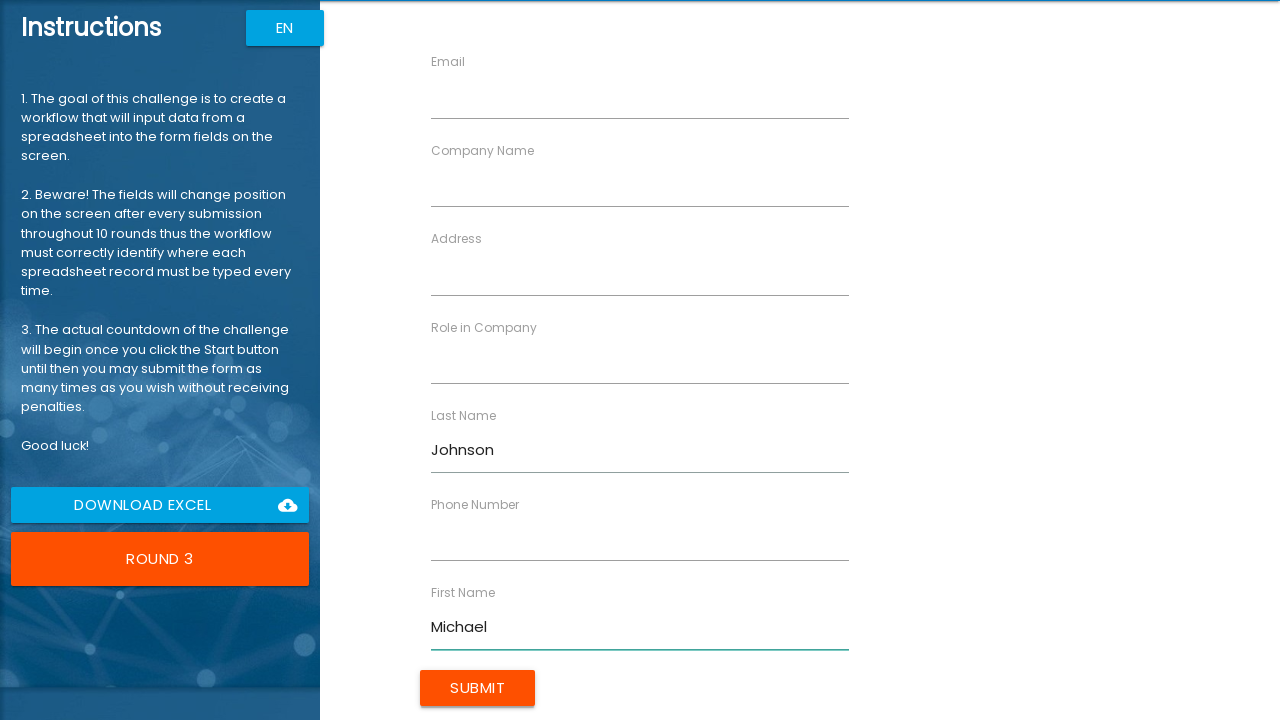

Filled Company Name field with 'Global Ltd' on [ng-reflect-name='labelCompanyName']
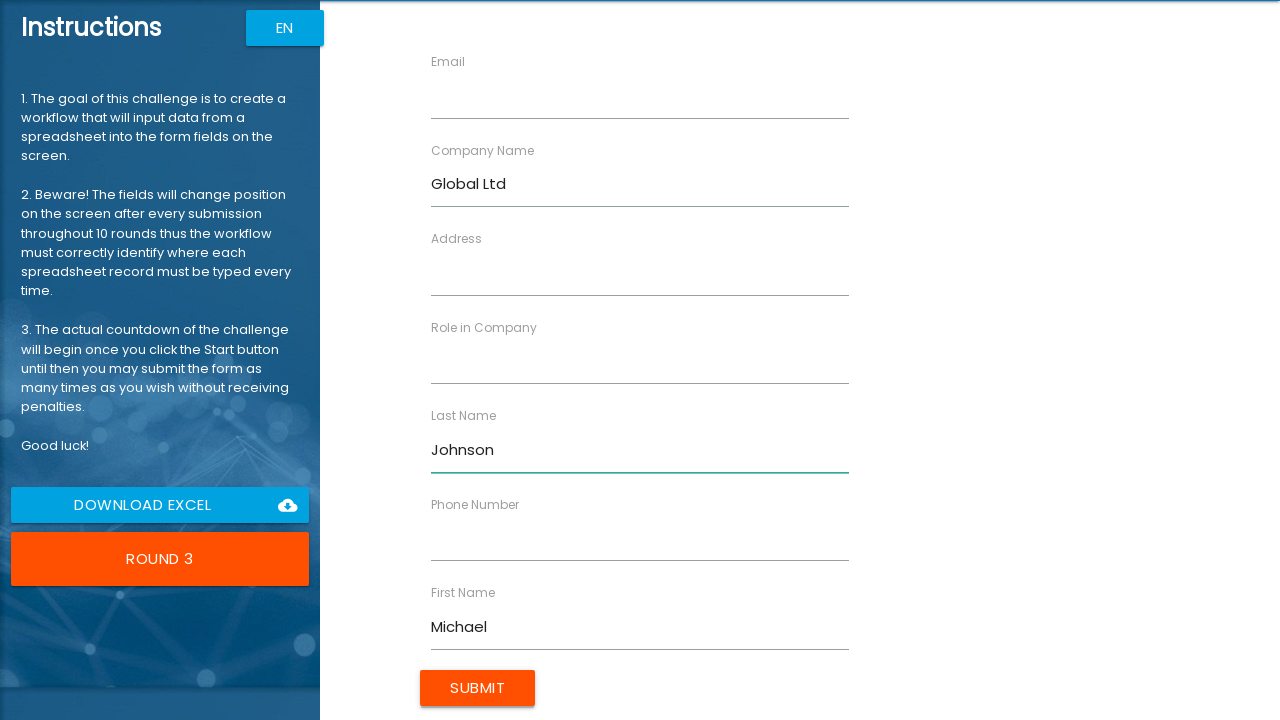

Filled Role field with 'Analyst' on [ng-reflect-name='labelRole']
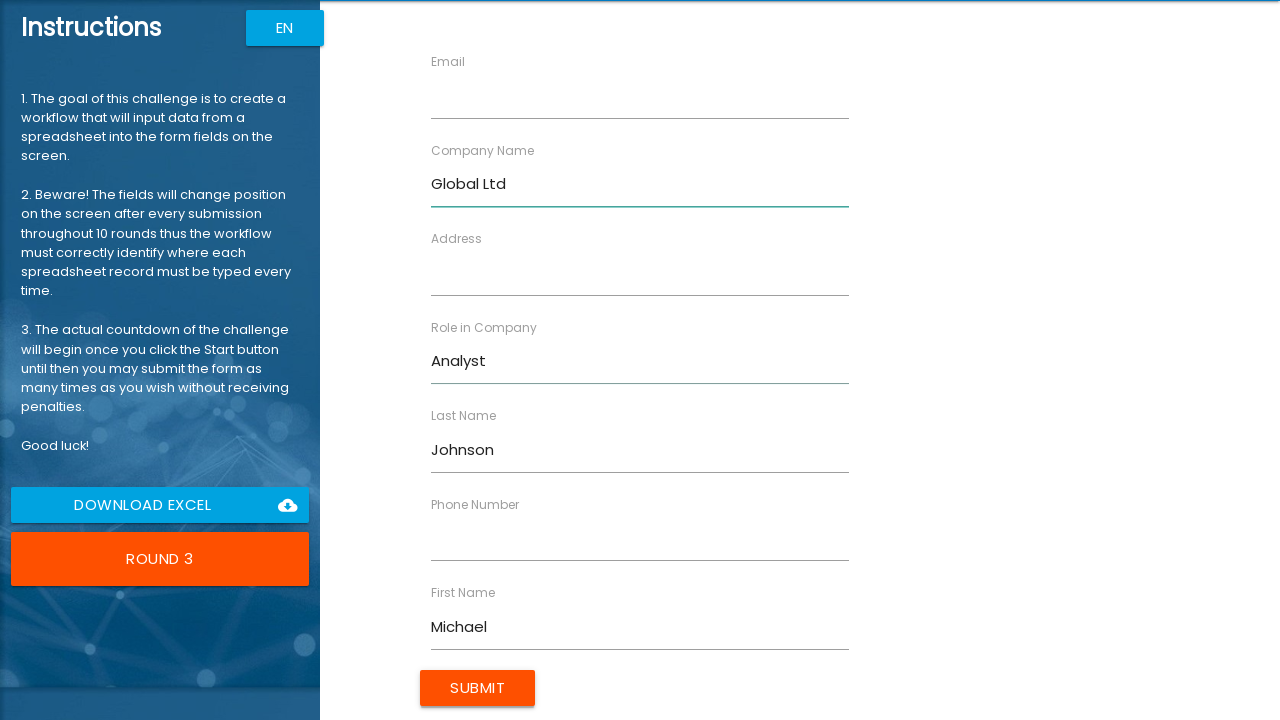

Filled Address field with '789 Pine Rd' on [ng-reflect-name='labelAddress']
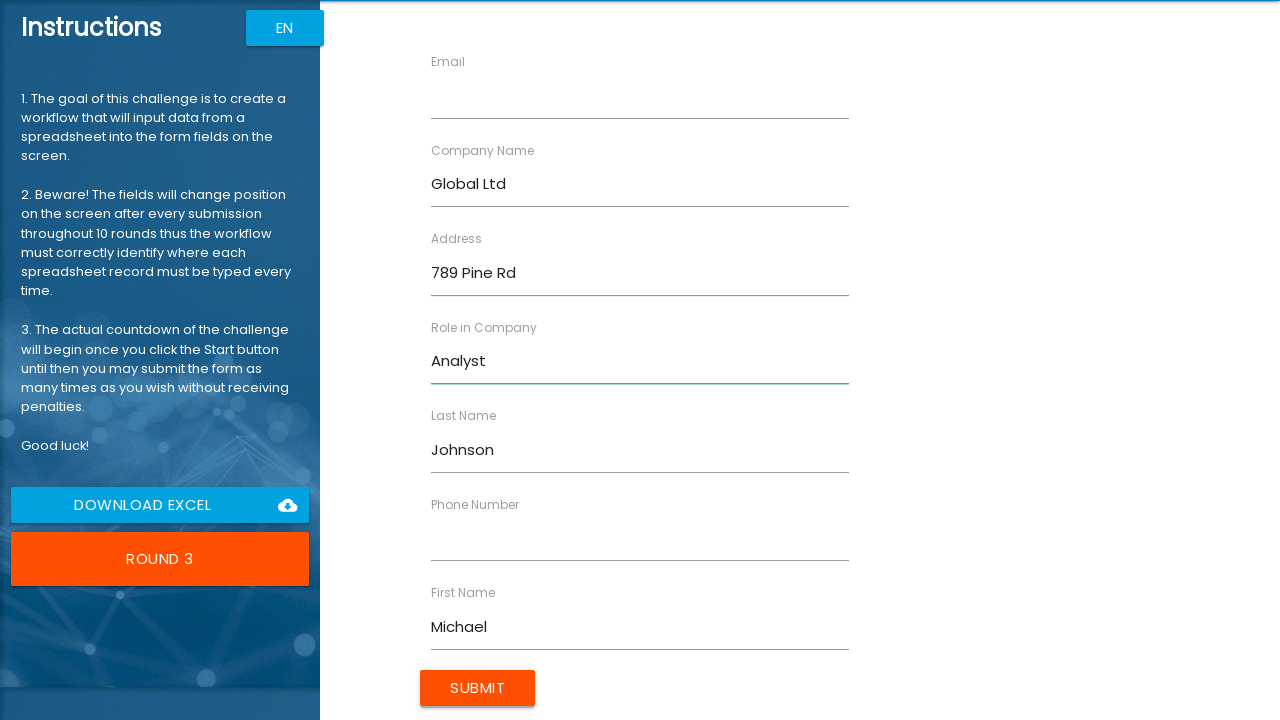

Filled Email field with 'm.johnson@example.com' on [ng-reflect-name='labelEmail']
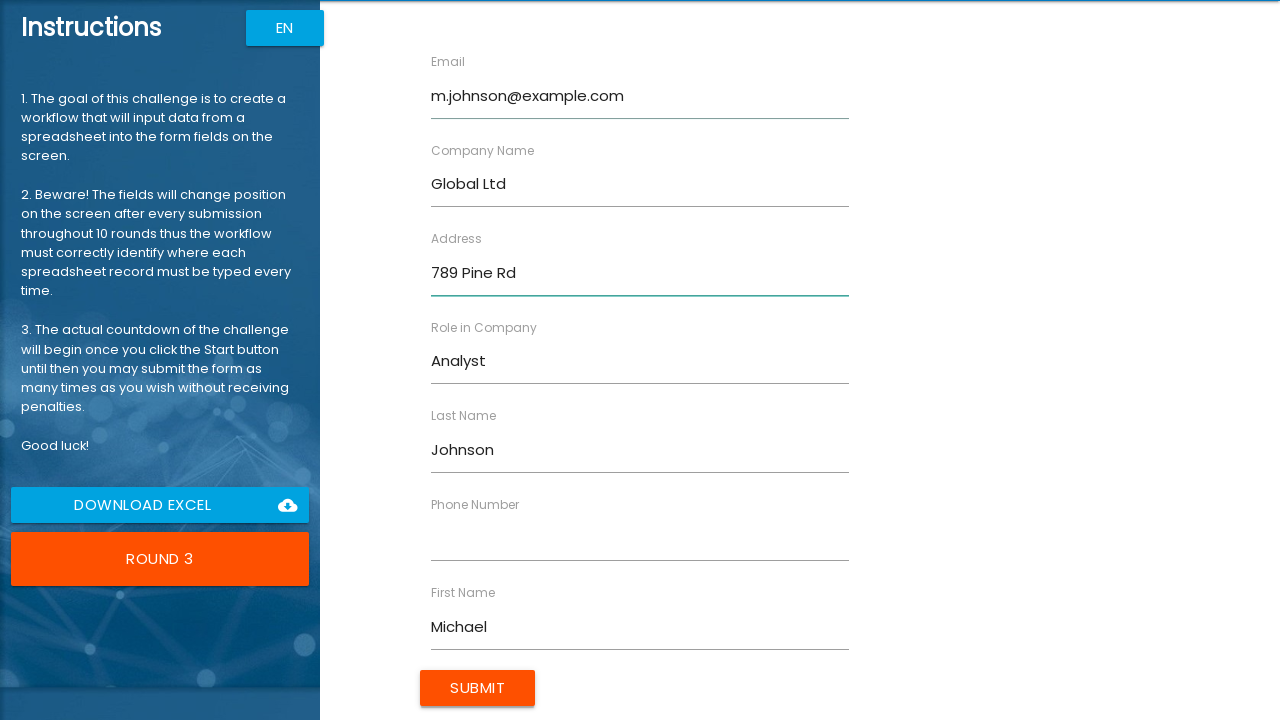

Filled Phone Number field with '555-0103' on [ng-reflect-name='labelPhone']
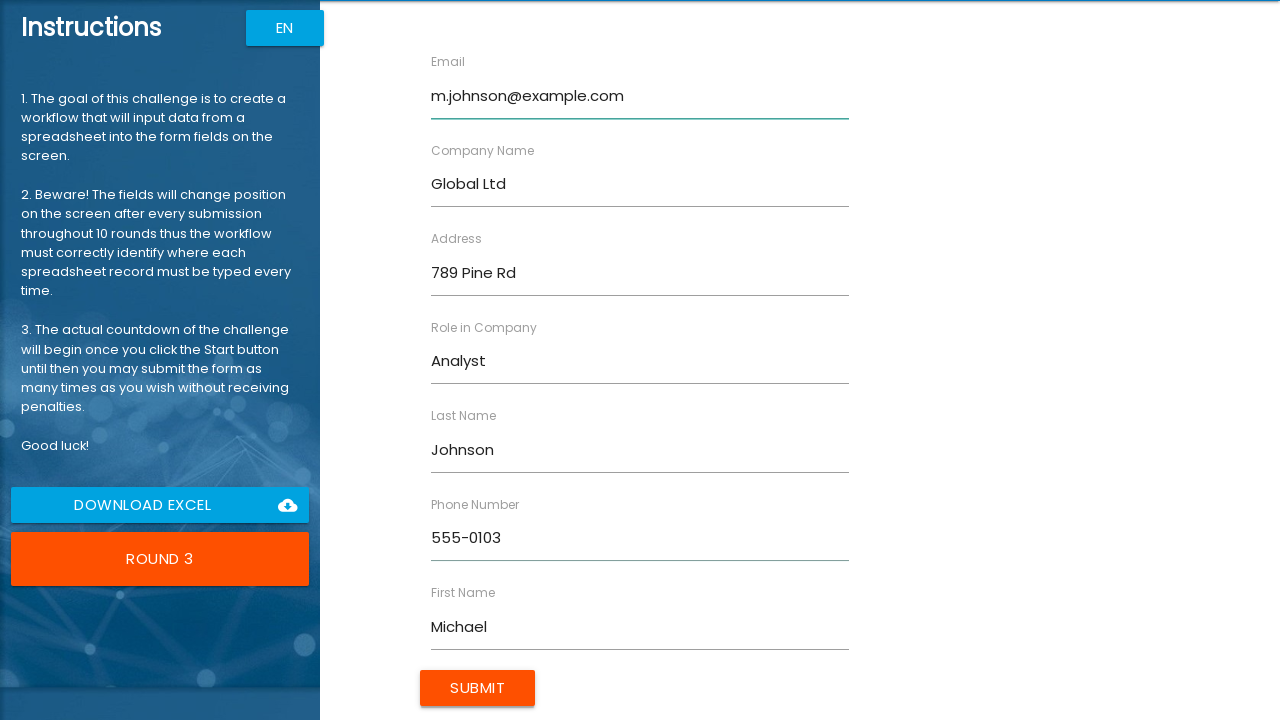

Clicked Submit button to complete form for Michael Johnson at (478, 688) on internal:role=button[name="Submit"i]
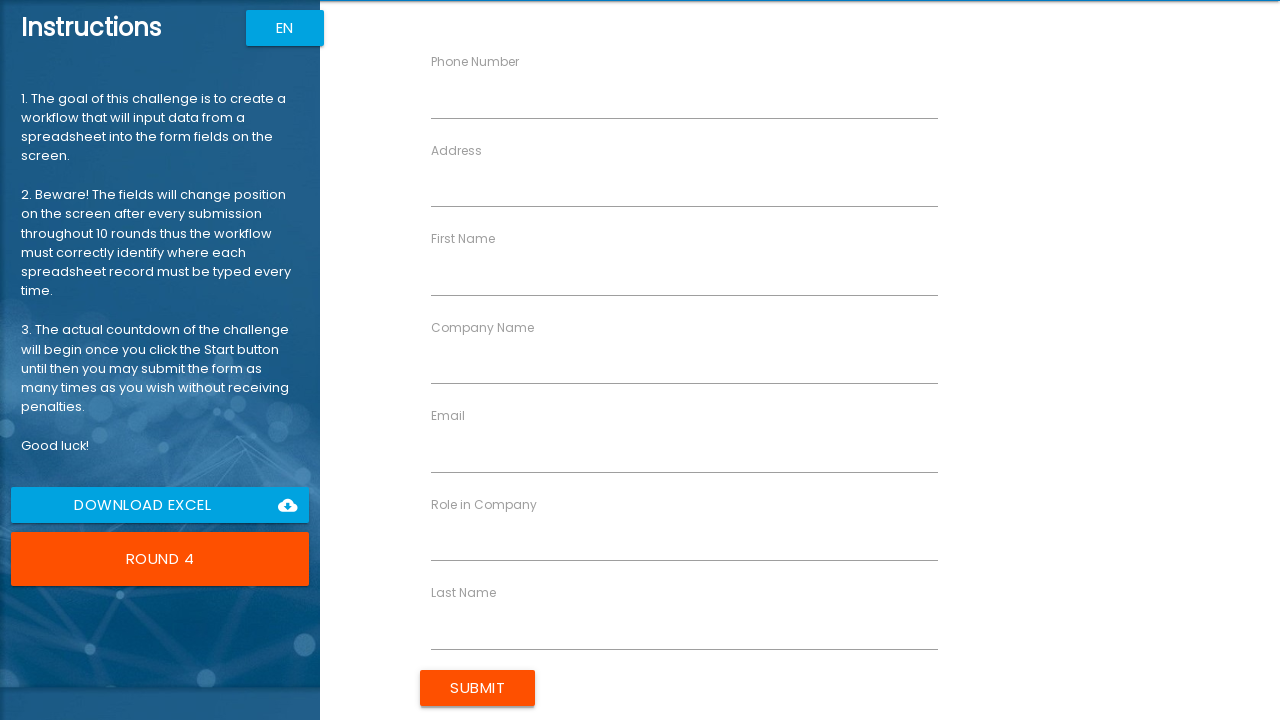

Filled First Name field with 'Emily' on [ng-reflect-name='labelFirstName']
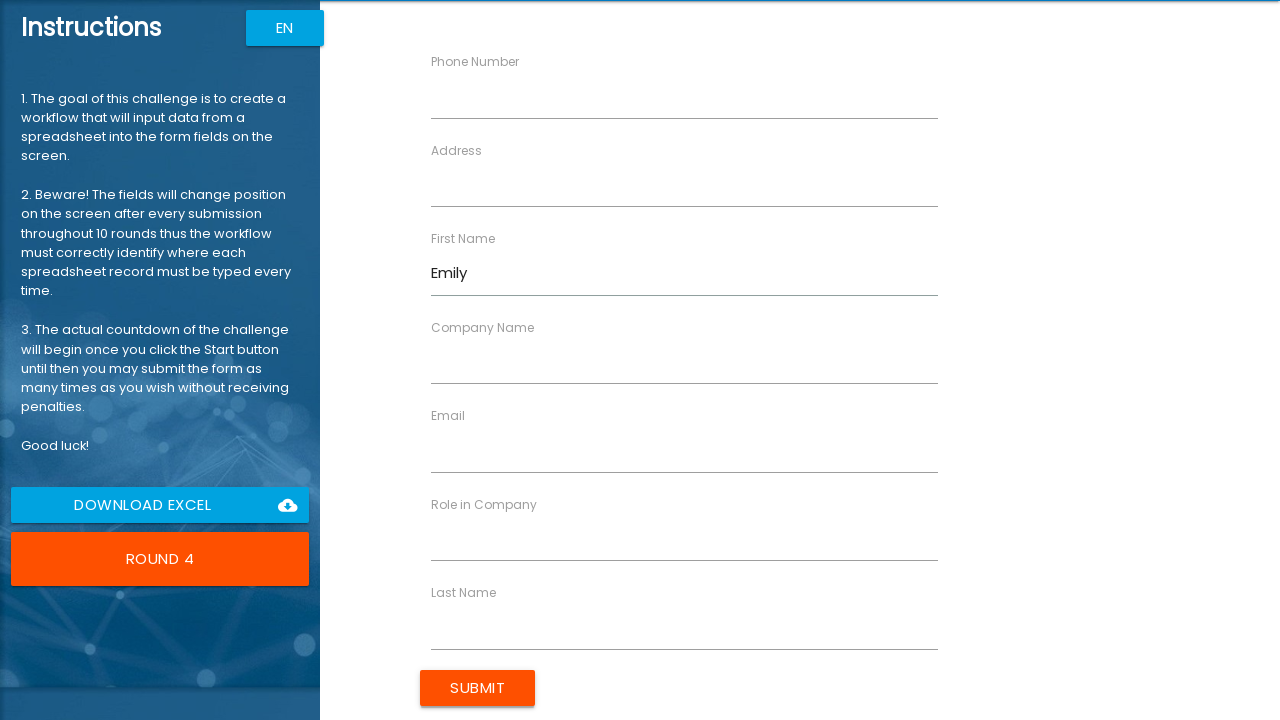

Filled Last Name field with 'Brown' on [ng-reflect-name='labelLastName']
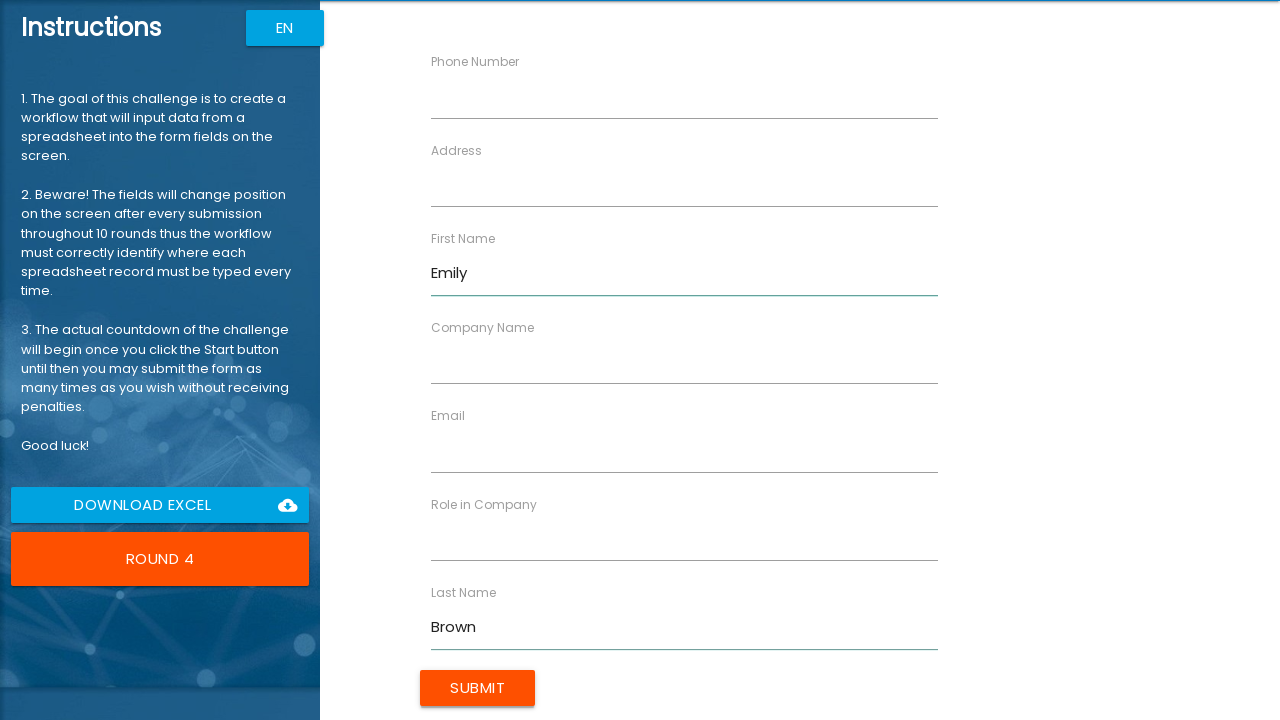

Filled Company Name field with 'Innovation Co' on [ng-reflect-name='labelCompanyName']
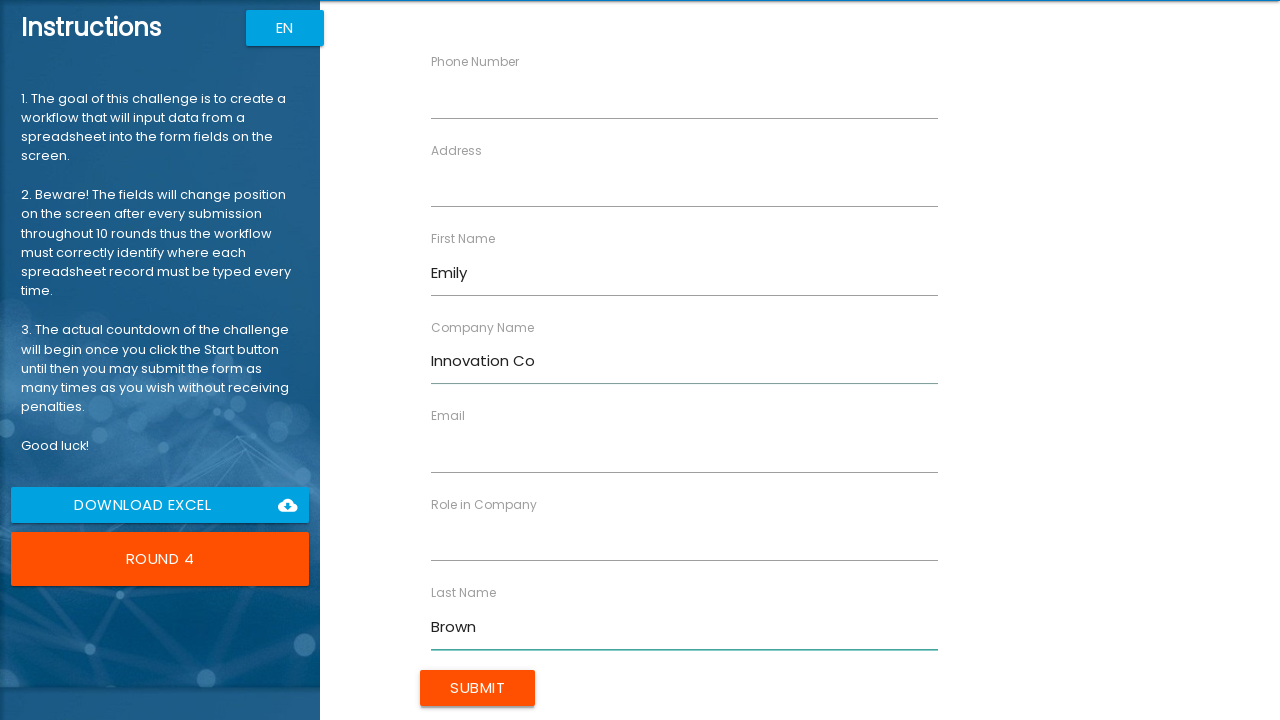

Filled Role field with 'Designer' on [ng-reflect-name='labelRole']
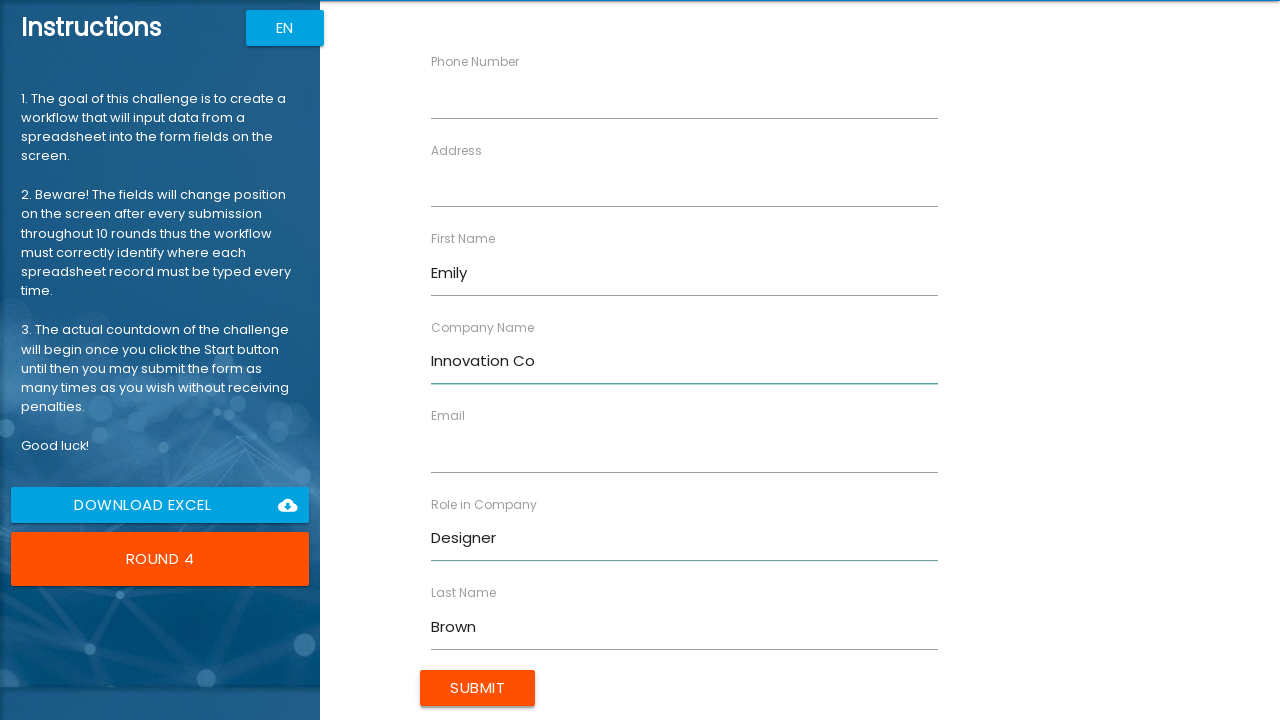

Filled Address field with '321 Elm St' on [ng-reflect-name='labelAddress']
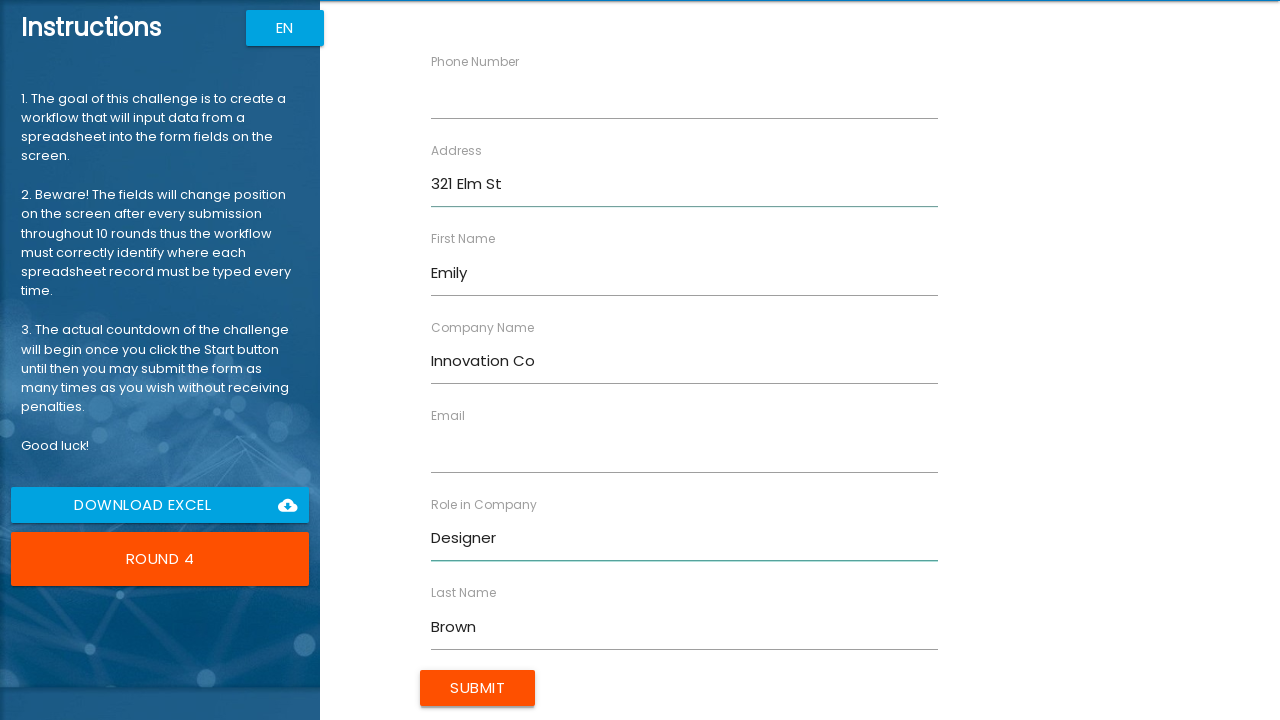

Filled Email field with 'e.brown@example.com' on [ng-reflect-name='labelEmail']
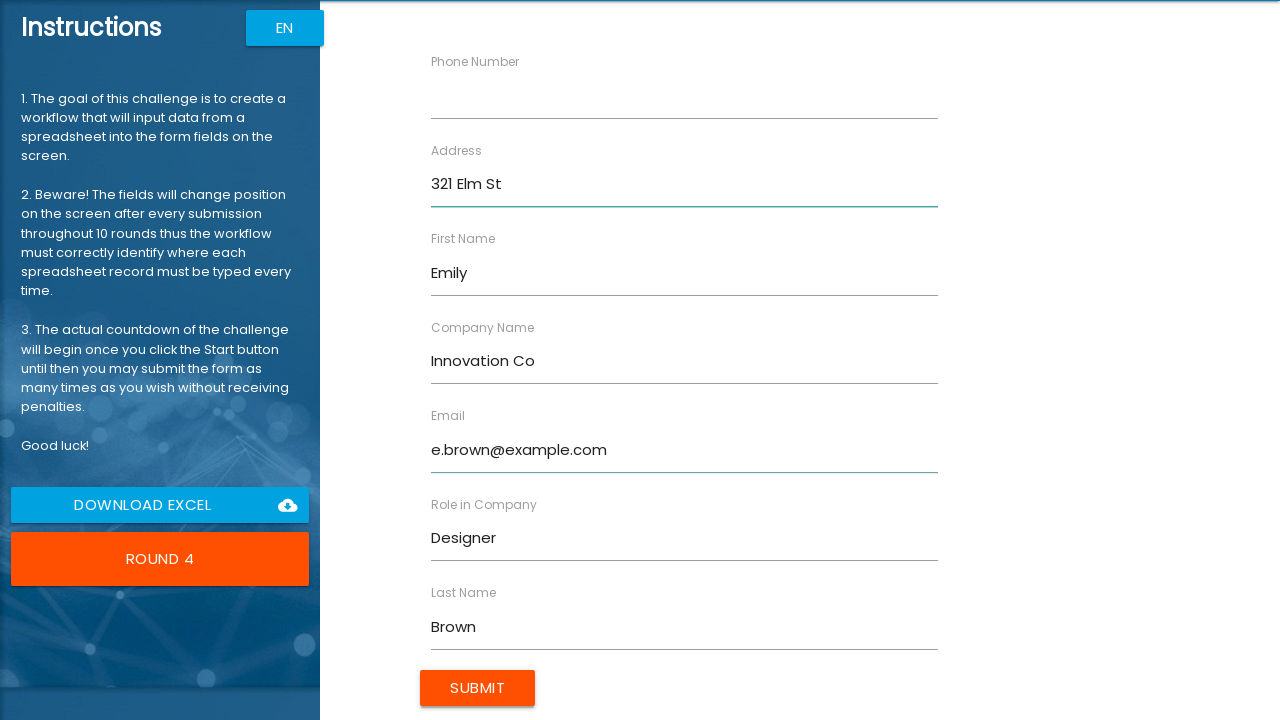

Filled Phone Number field with '555-0104' on [ng-reflect-name='labelPhone']
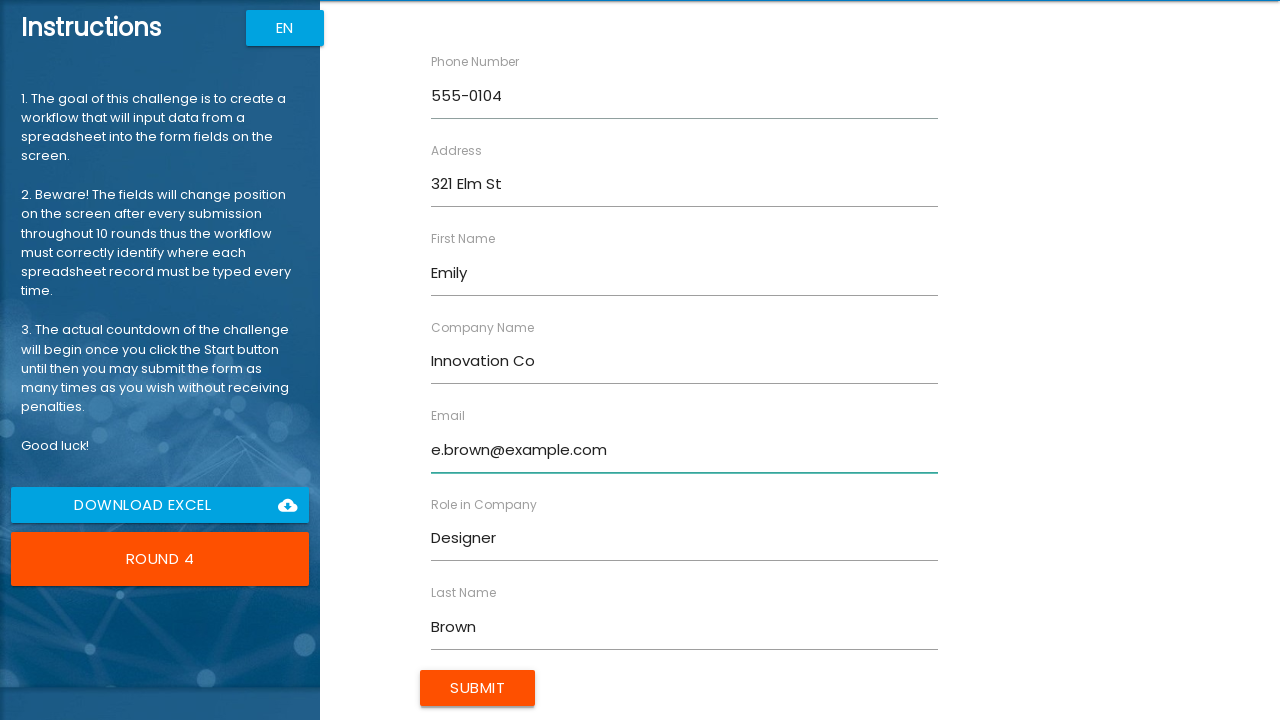

Clicked Submit button to complete form for Emily Brown at (478, 688) on internal:role=button[name="Submit"i]
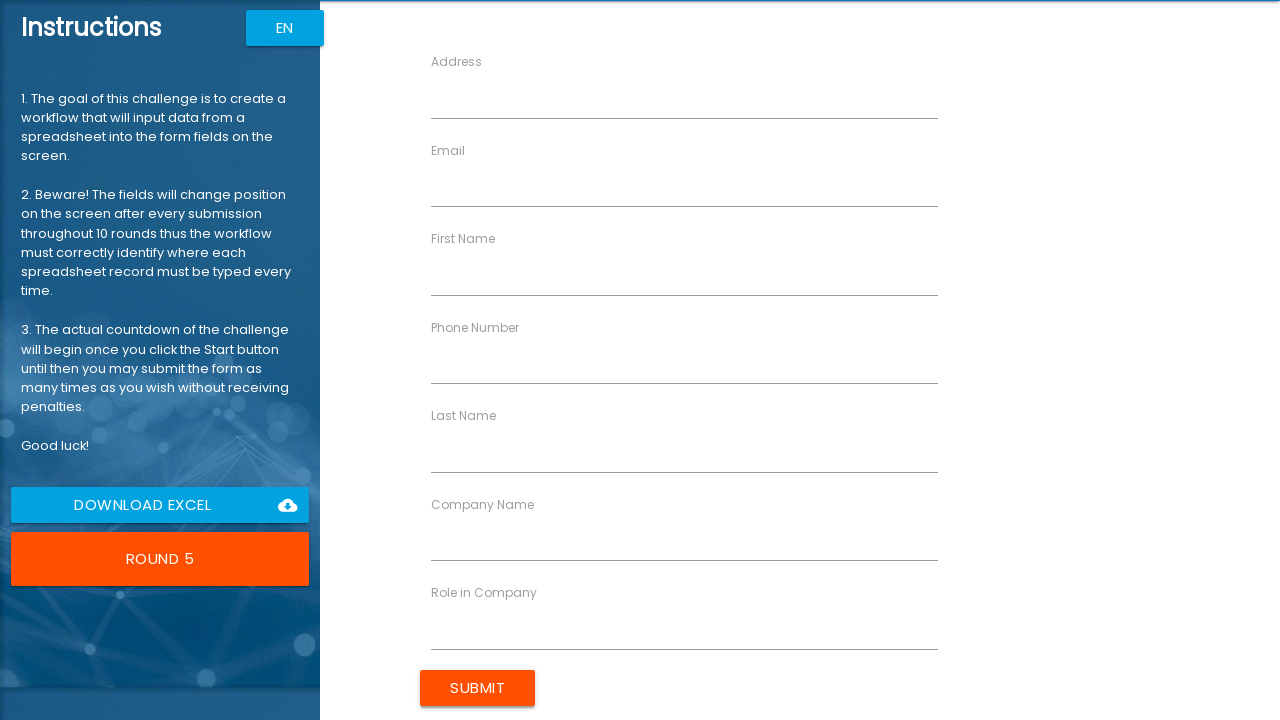

Filled First Name field with 'David' on [ng-reflect-name='labelFirstName']
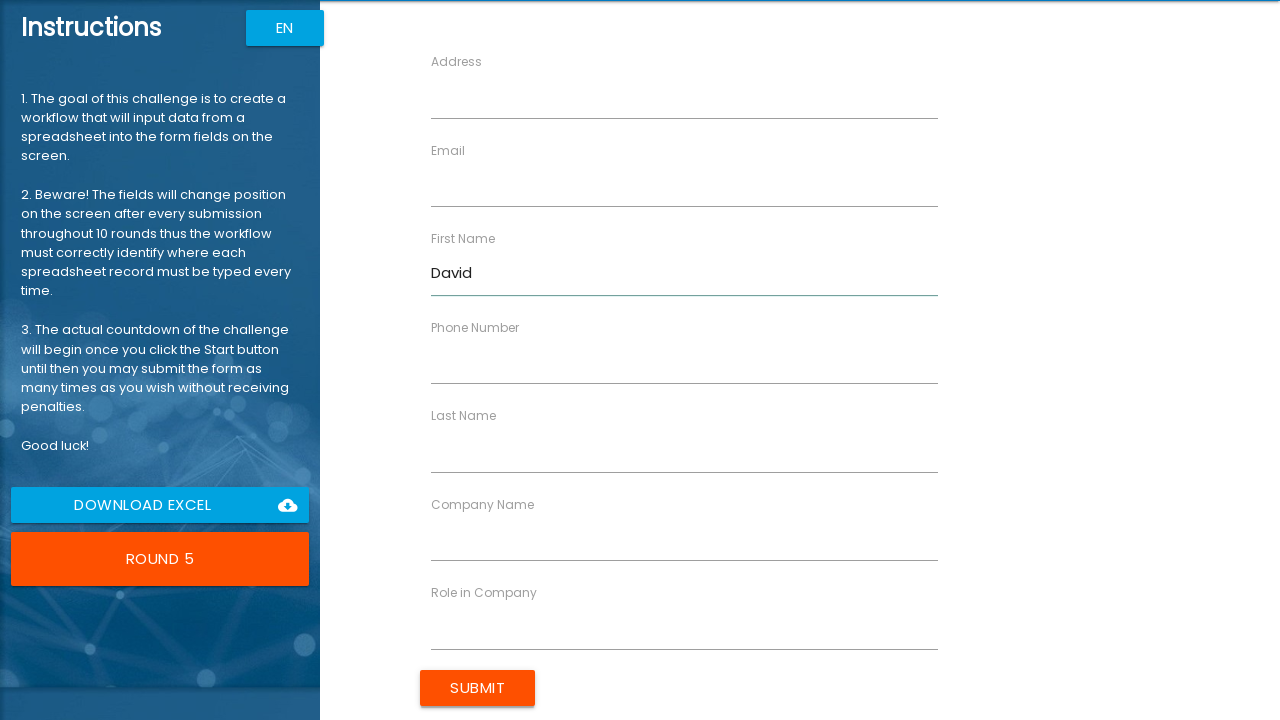

Filled Last Name field with 'Wilson' on [ng-reflect-name='labelLastName']
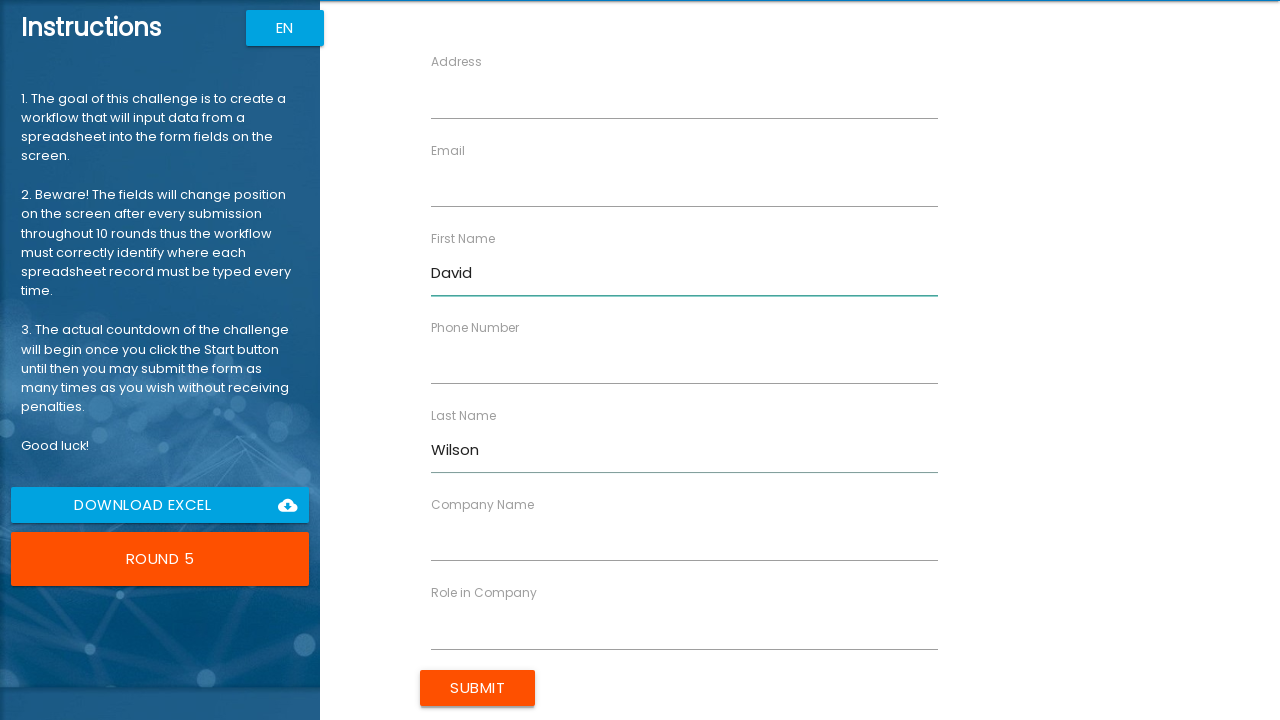

Filled Company Name field with 'Solutions LLC' on [ng-reflect-name='labelCompanyName']
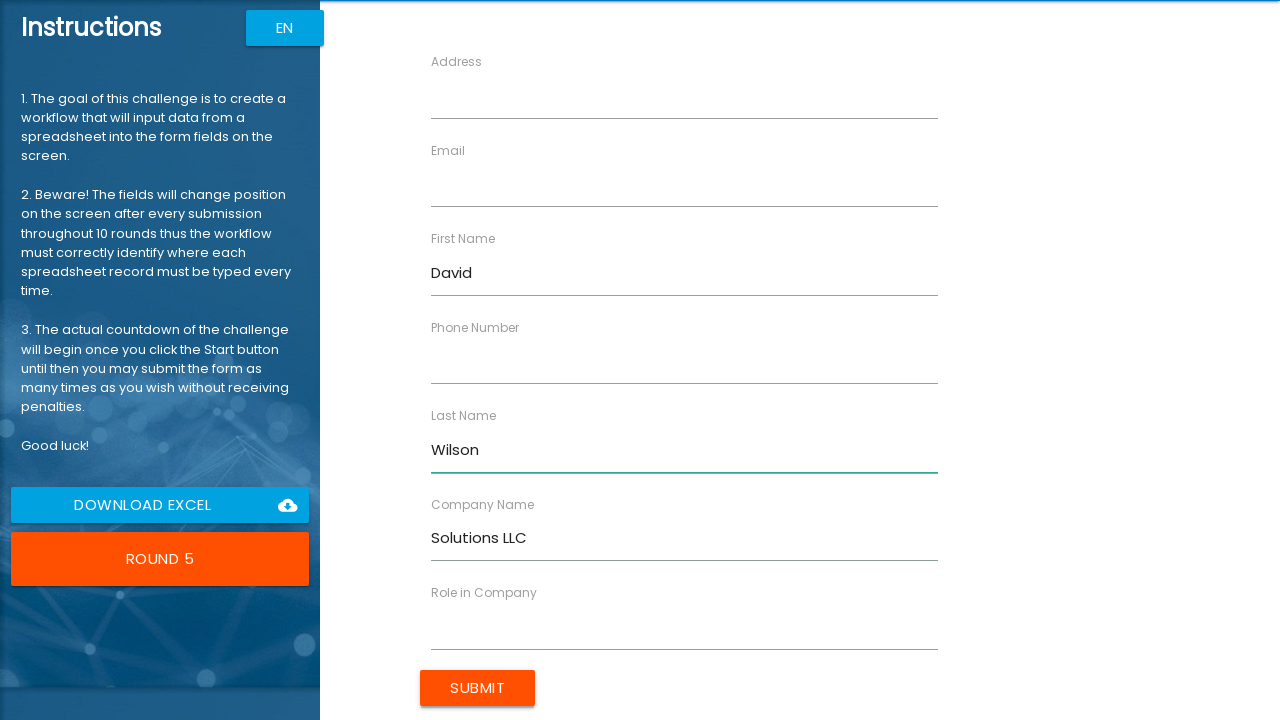

Filled Role field with 'Engineer' on [ng-reflect-name='labelRole']
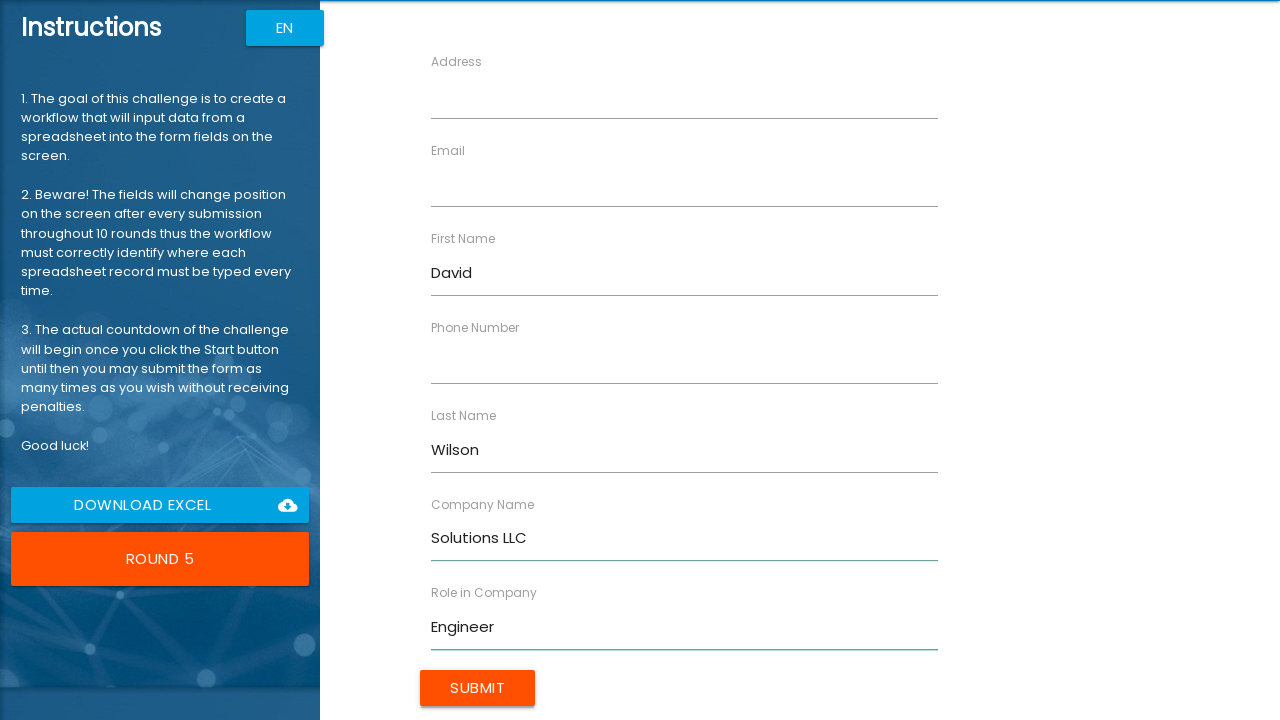

Filled Address field with '654 Maple Dr' on [ng-reflect-name='labelAddress']
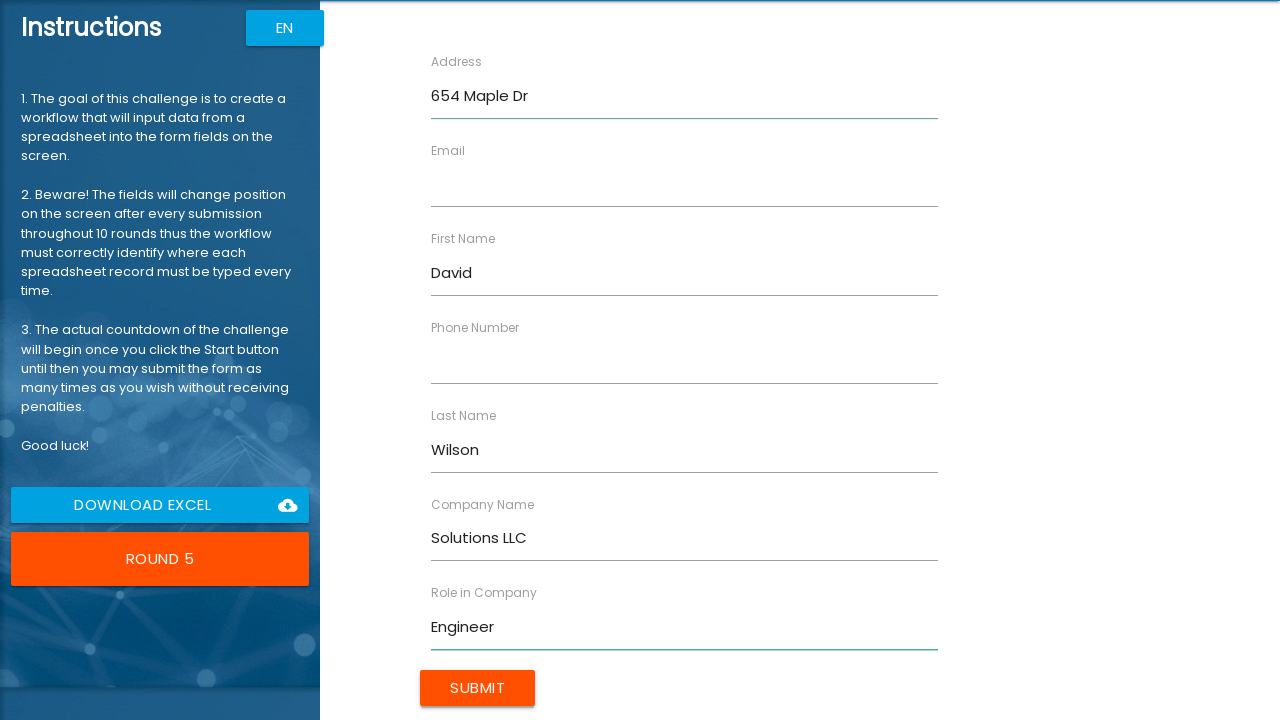

Filled Email field with 'd.wilson@example.com' on [ng-reflect-name='labelEmail']
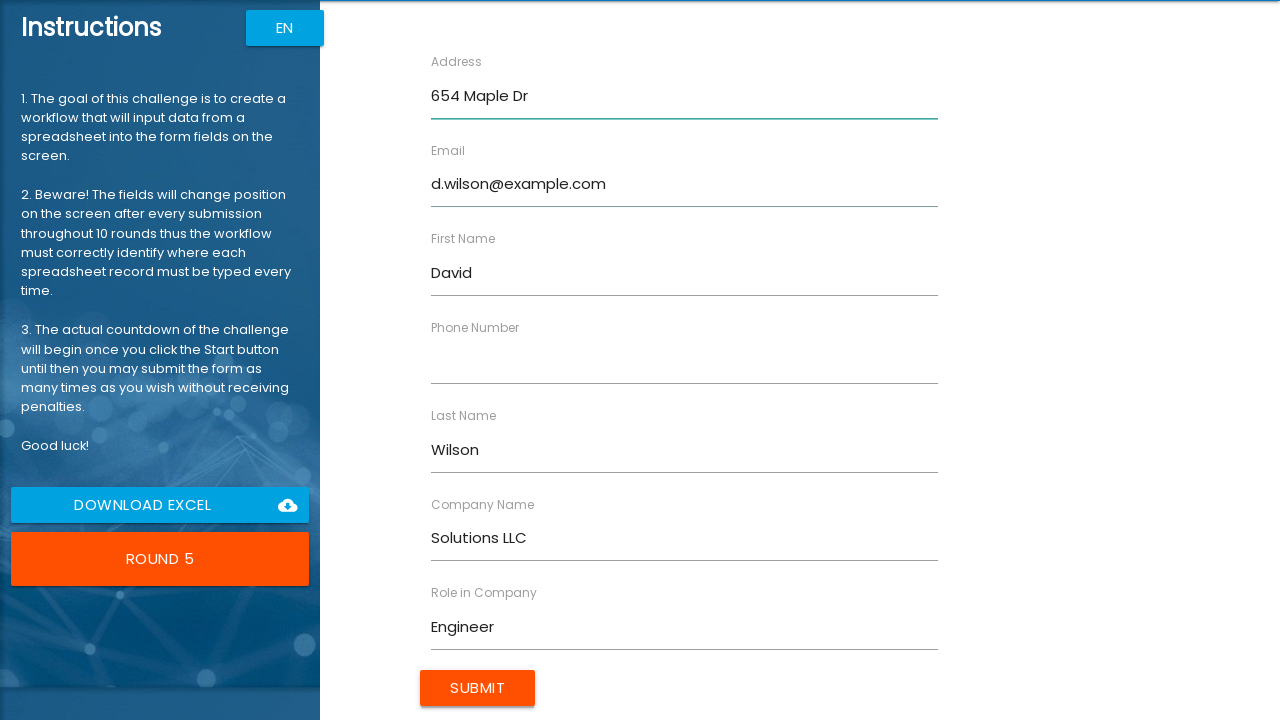

Filled Phone Number field with '555-0105' on [ng-reflect-name='labelPhone']
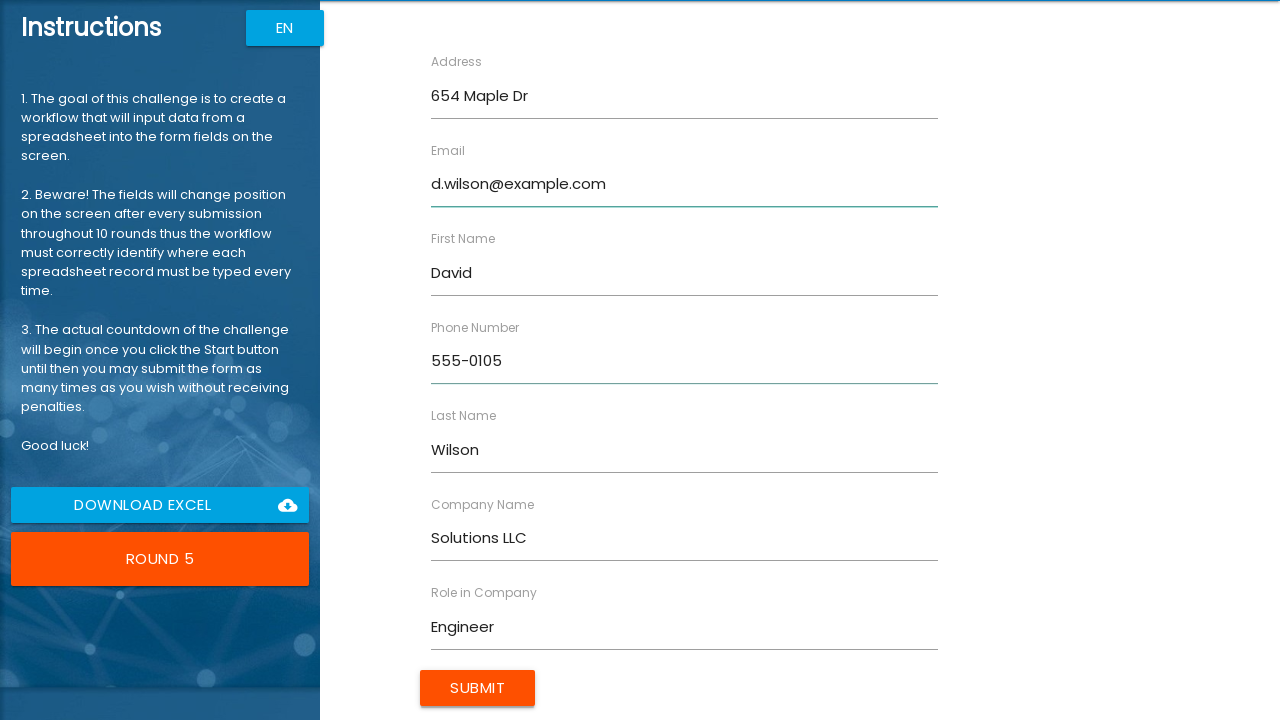

Clicked Submit button to complete form for David Wilson at (478, 688) on internal:role=button[name="Submit"i]
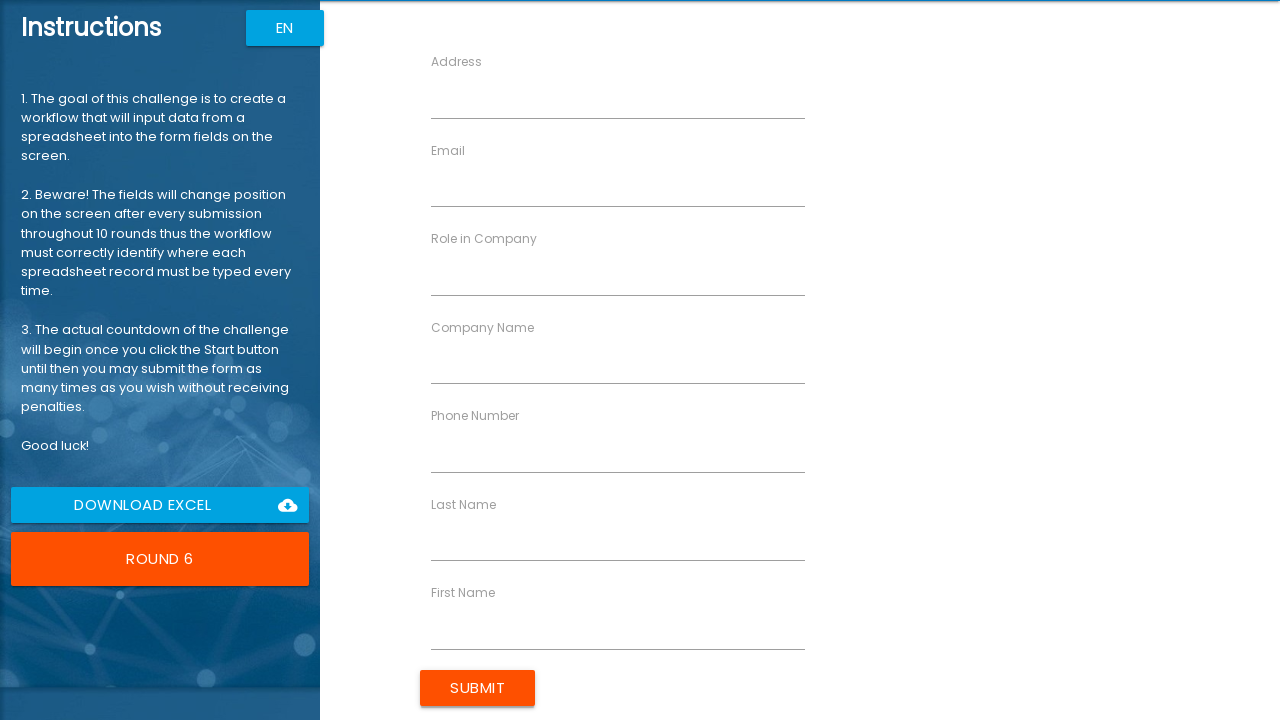

Filled First Name field with 'Sarah' on [ng-reflect-name='labelFirstName']
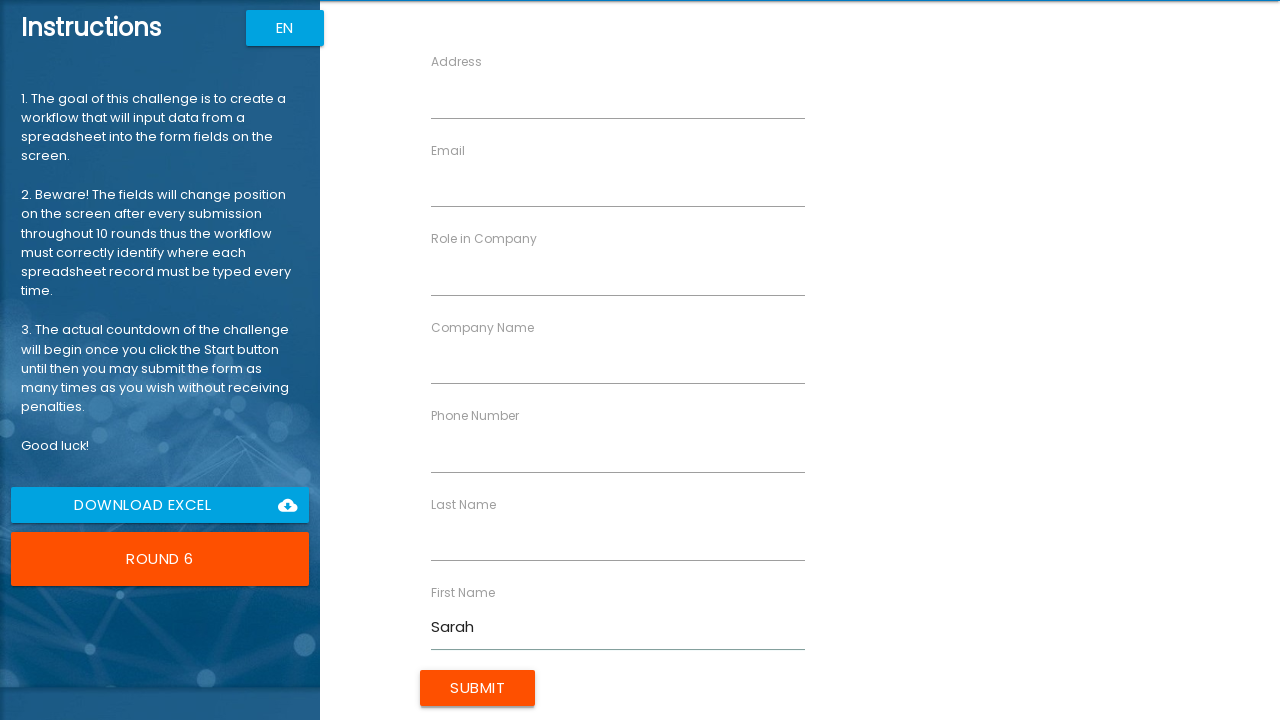

Filled Last Name field with 'Taylor' on [ng-reflect-name='labelLastName']
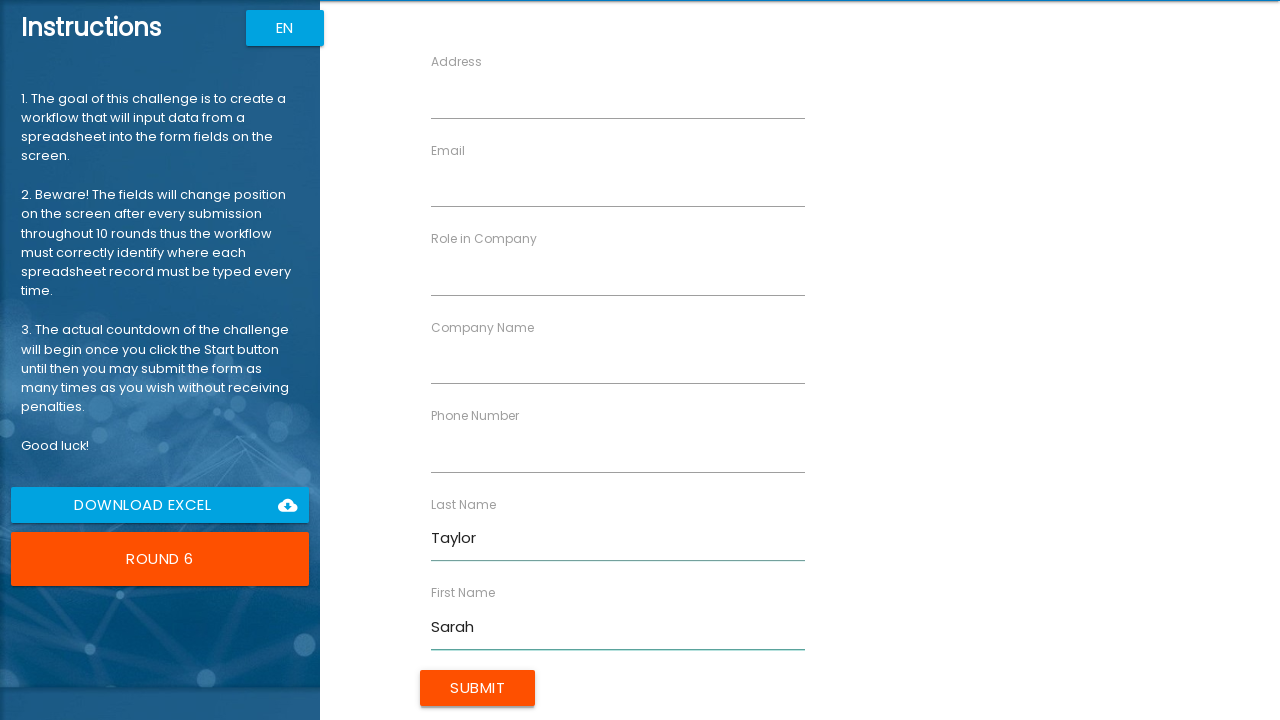

Filled Company Name field with 'Digital Corp' on [ng-reflect-name='labelCompanyName']
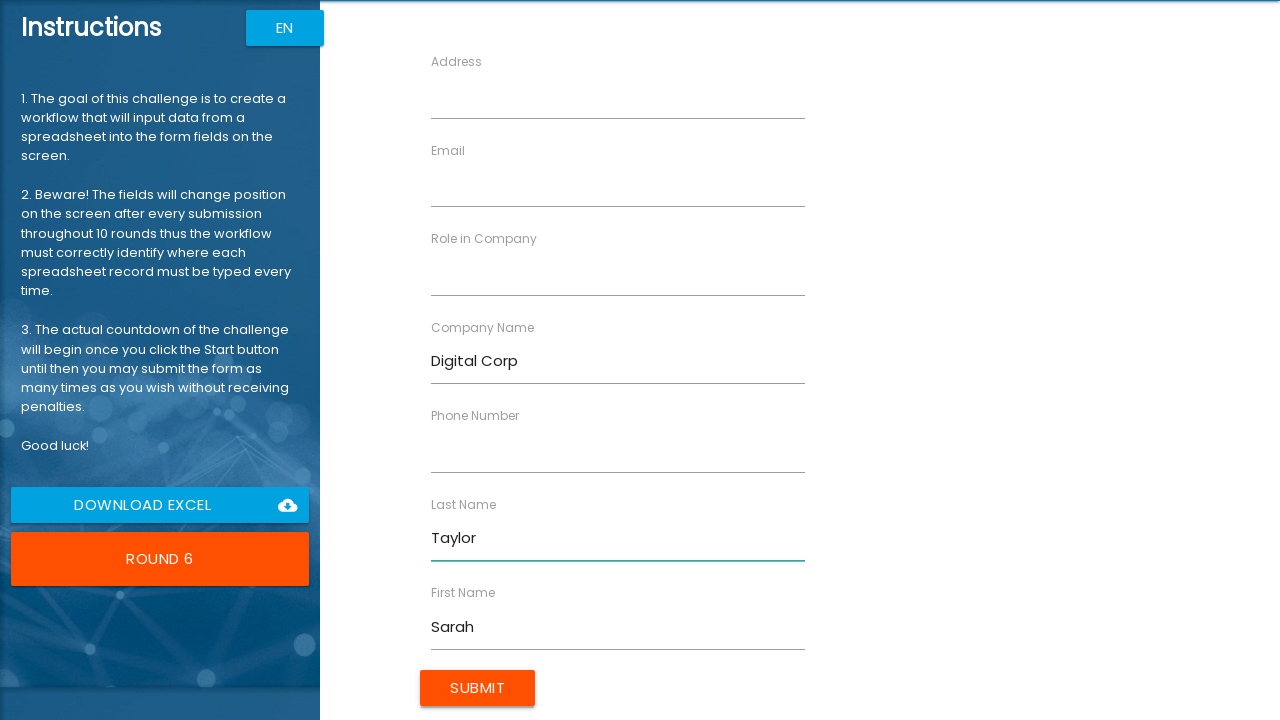

Filled Role field with 'Director' on [ng-reflect-name='labelRole']
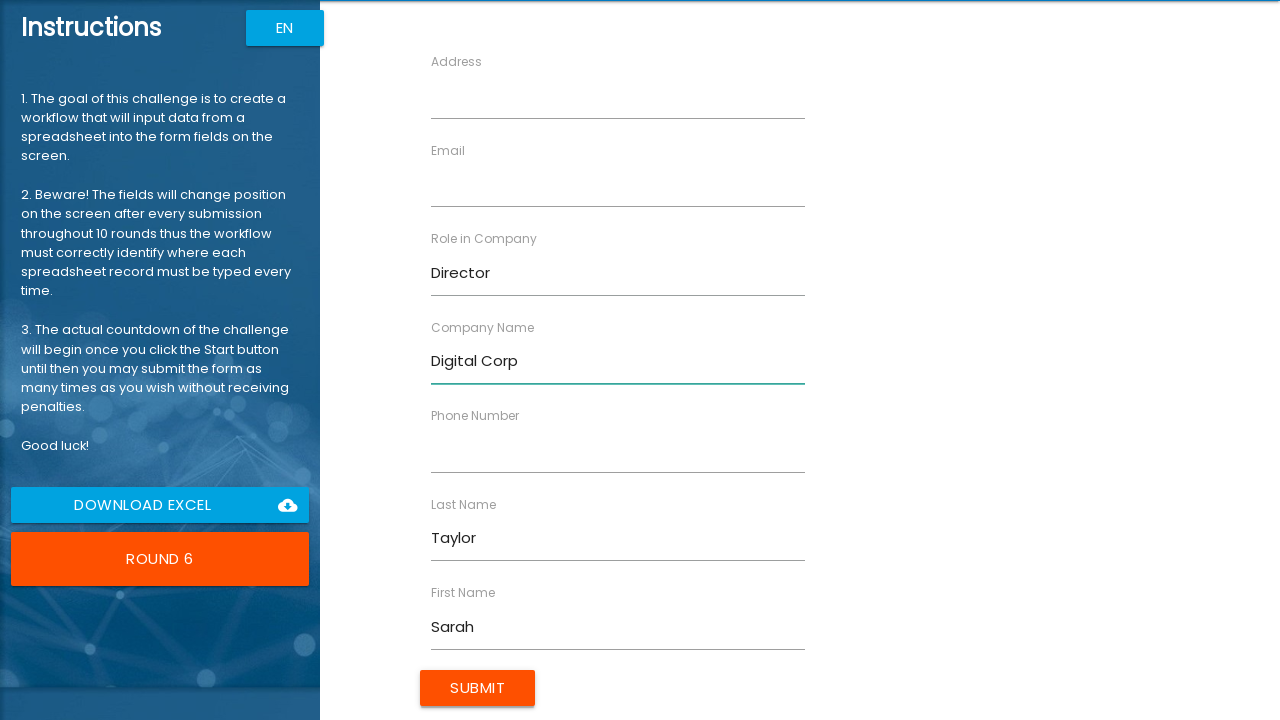

Filled Address field with '987 Cedar Ln' on [ng-reflect-name='labelAddress']
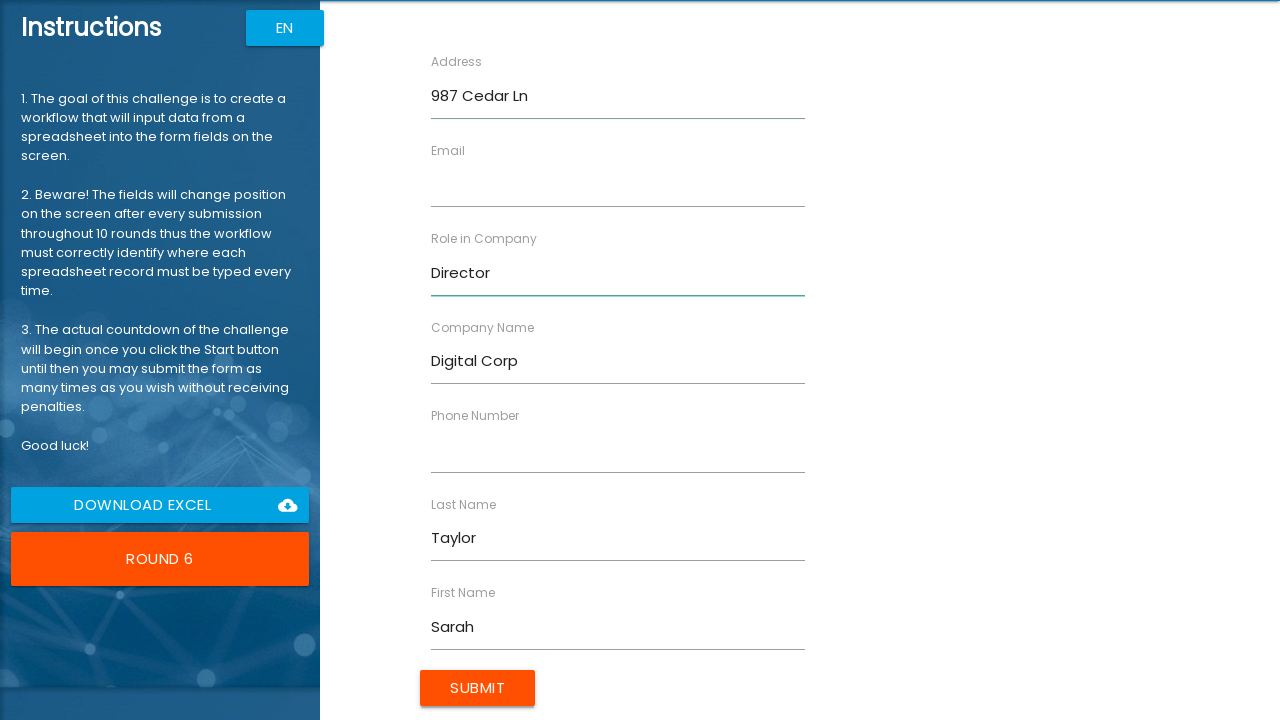

Filled Email field with 's.taylor@example.com' on [ng-reflect-name='labelEmail']
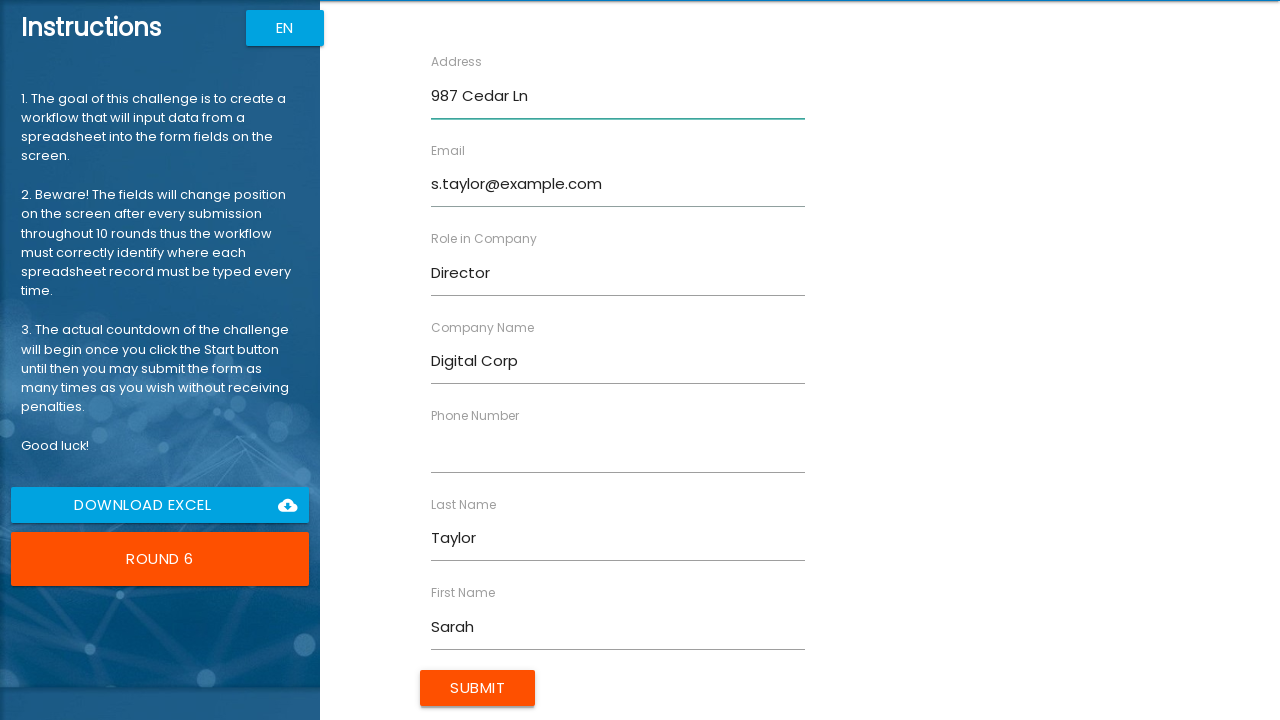

Filled Phone Number field with '555-0106' on [ng-reflect-name='labelPhone']
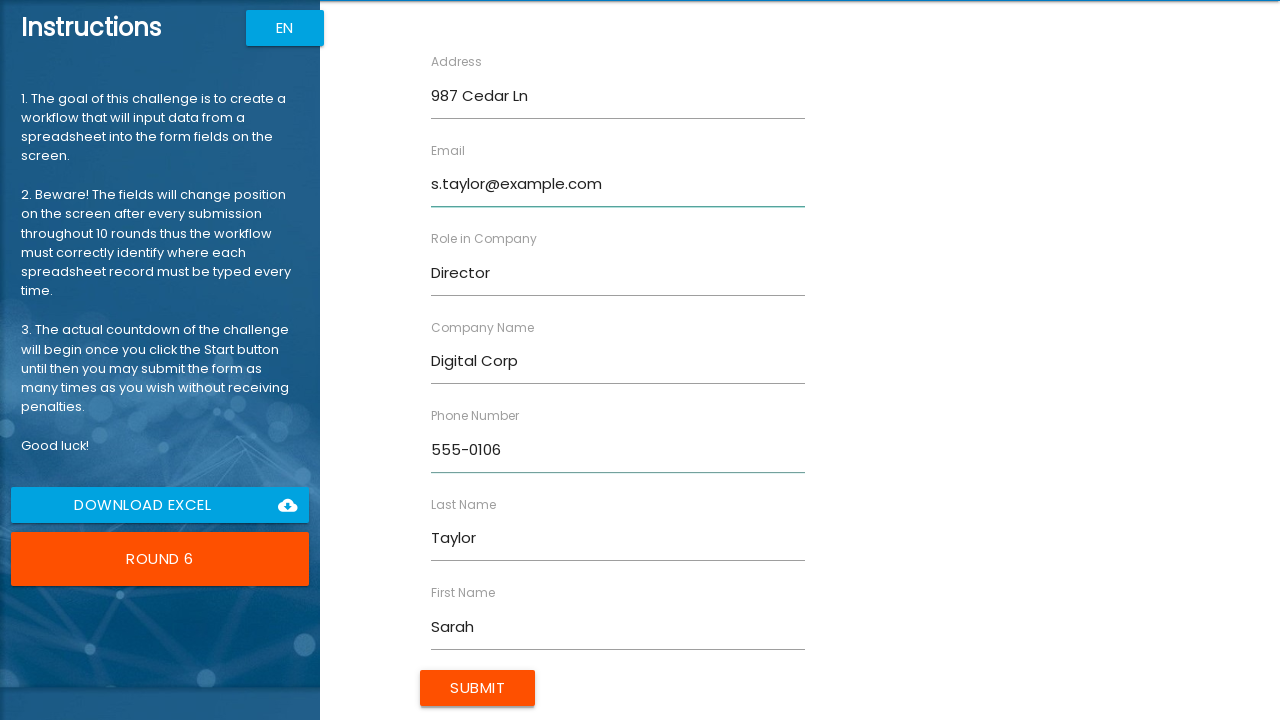

Clicked Submit button to complete form for Sarah Taylor at (478, 688) on internal:role=button[name="Submit"i]
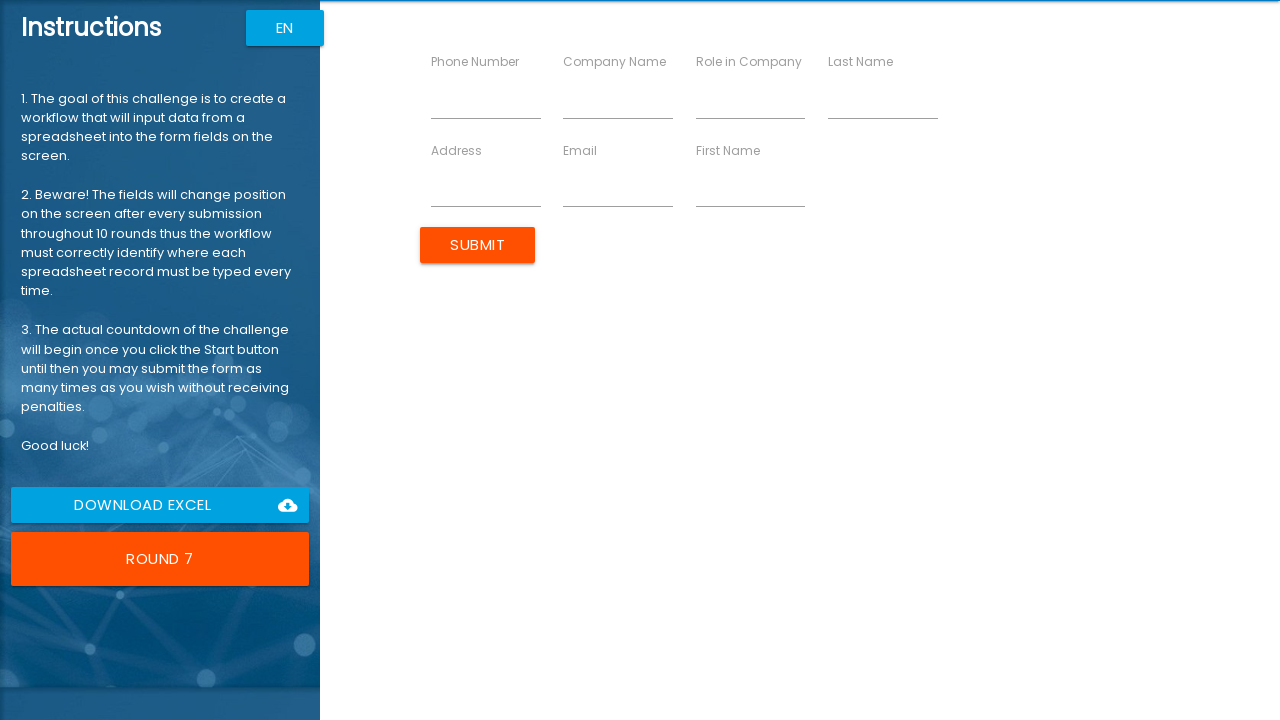

Filled First Name field with 'Robert' on [ng-reflect-name='labelFirstName']
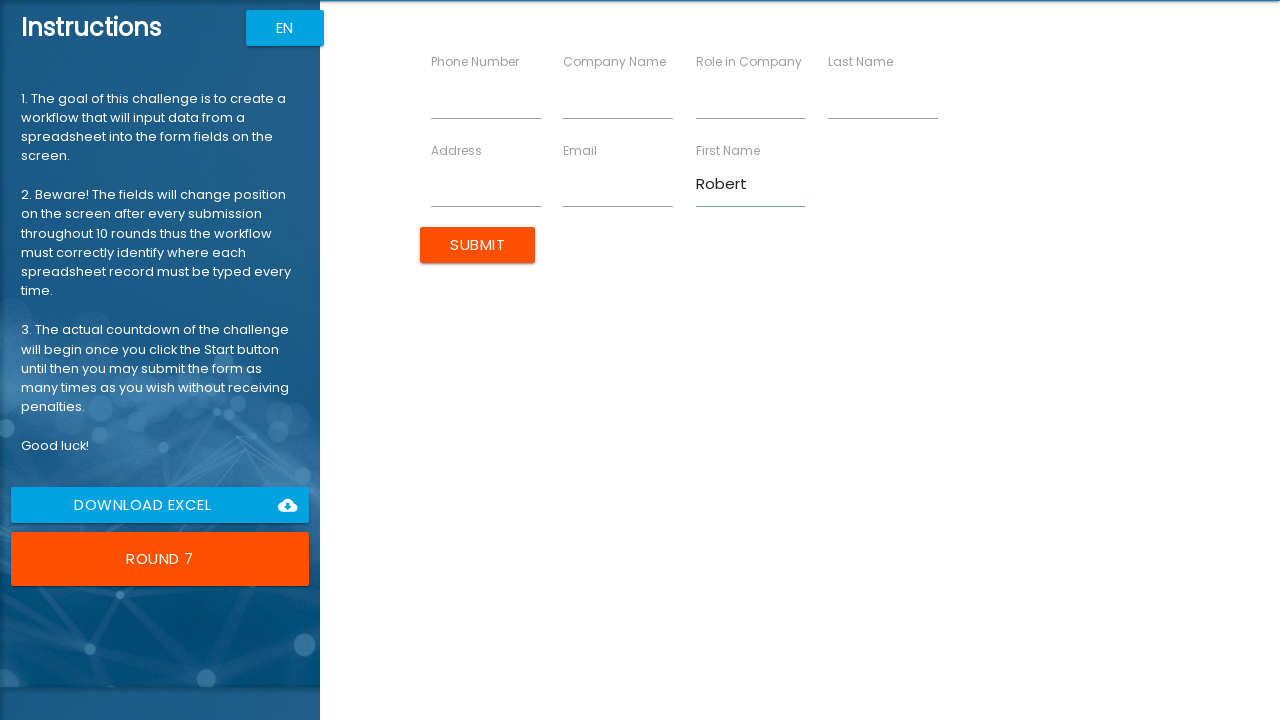

Filled Last Name field with 'Anderson' on [ng-reflect-name='labelLastName']
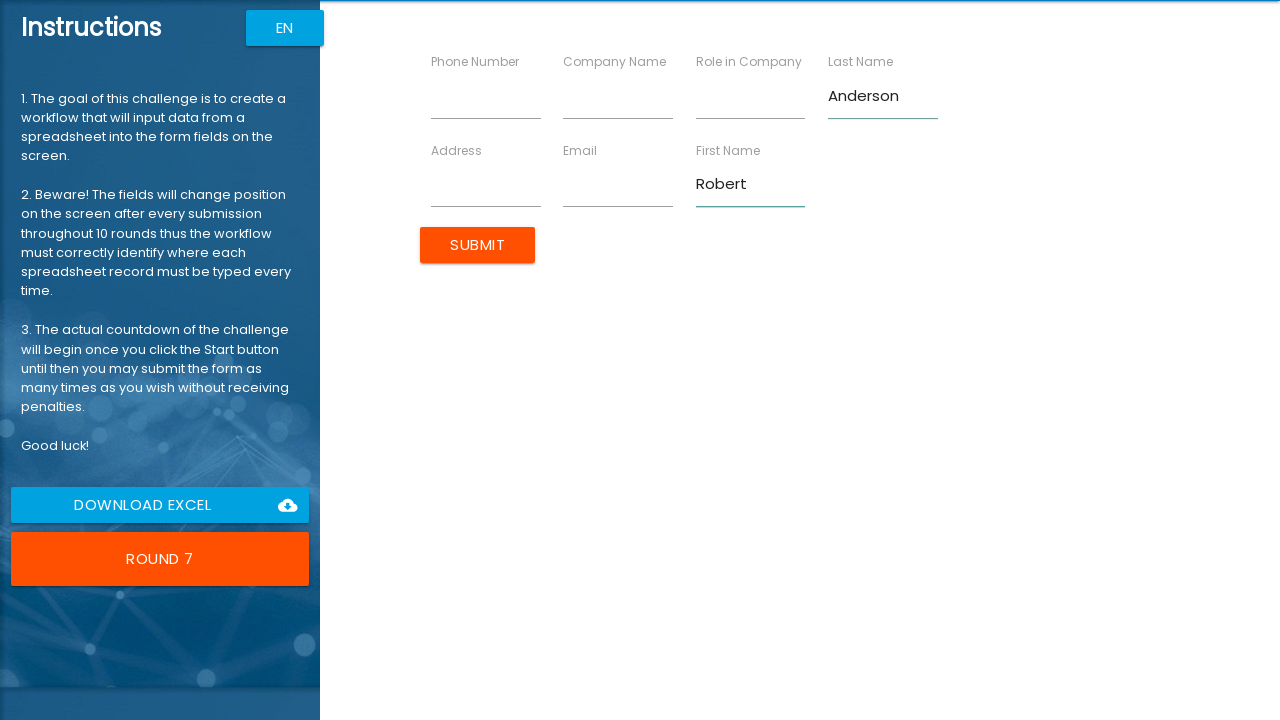

Filled Company Name field with 'Future Tech' on [ng-reflect-name='labelCompanyName']
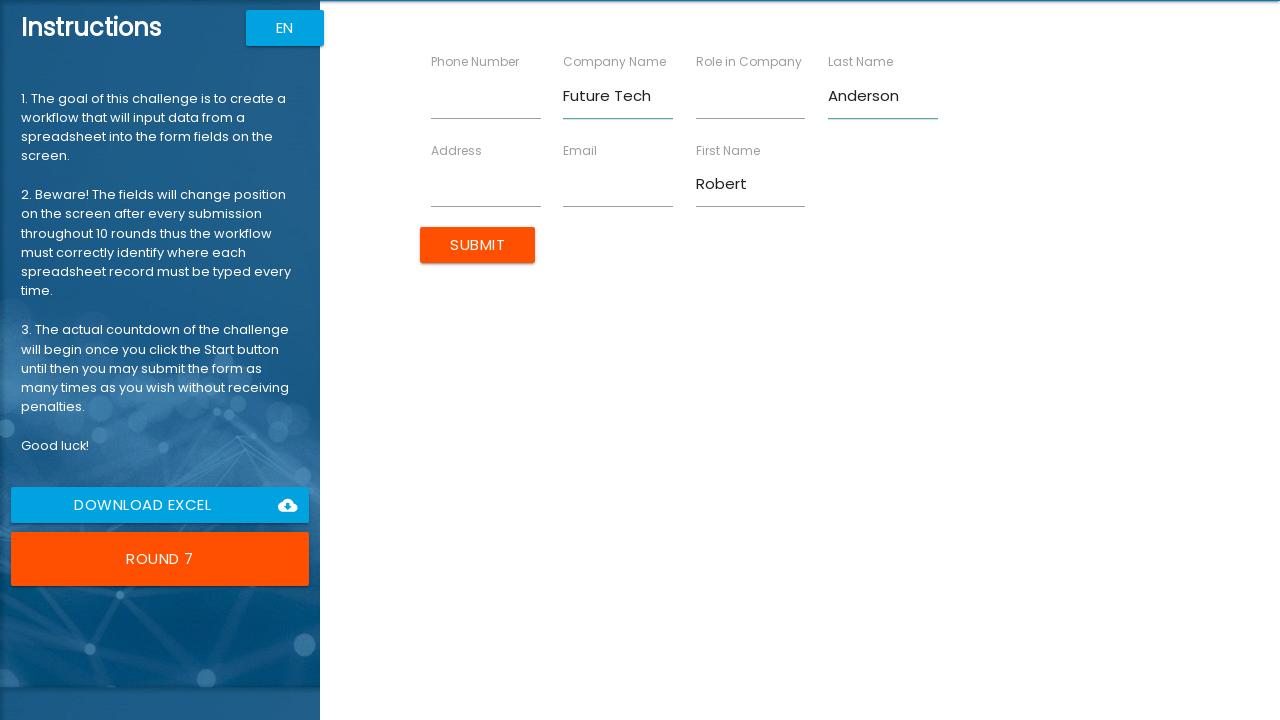

Filled Role field with 'Consultant' on [ng-reflect-name='labelRole']
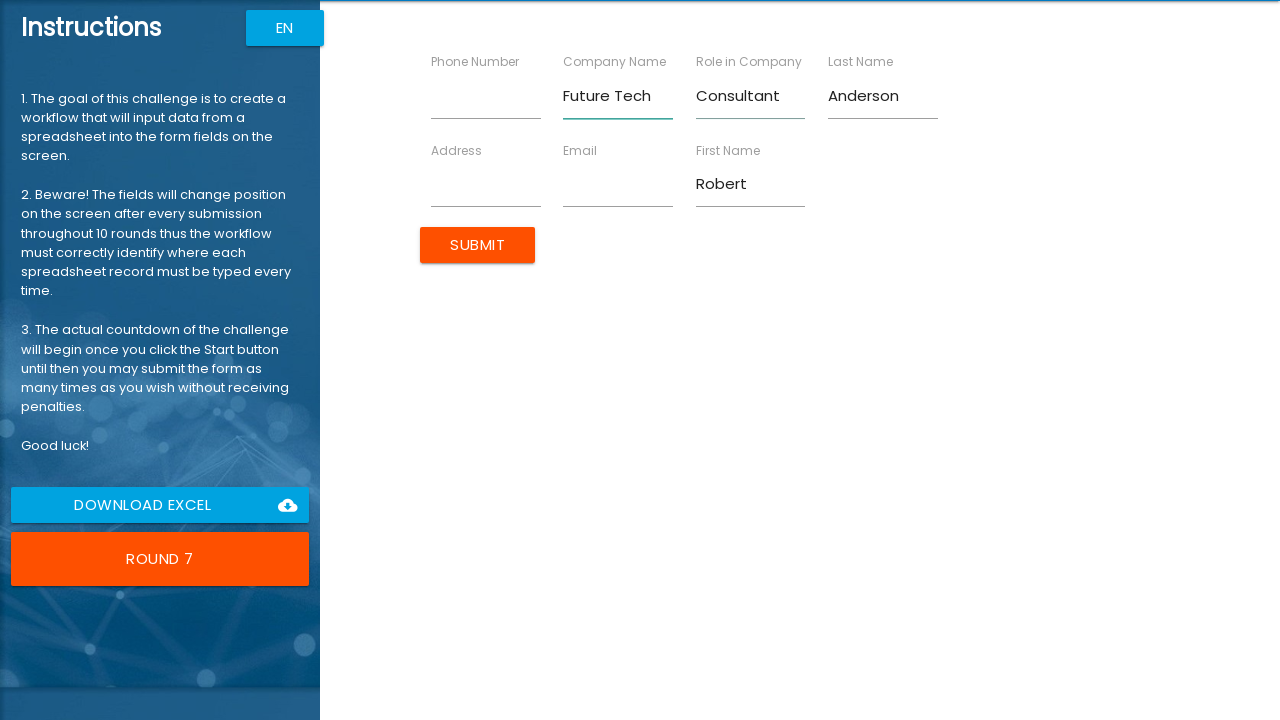

Filled Address field with '147 Birch Way' on [ng-reflect-name='labelAddress']
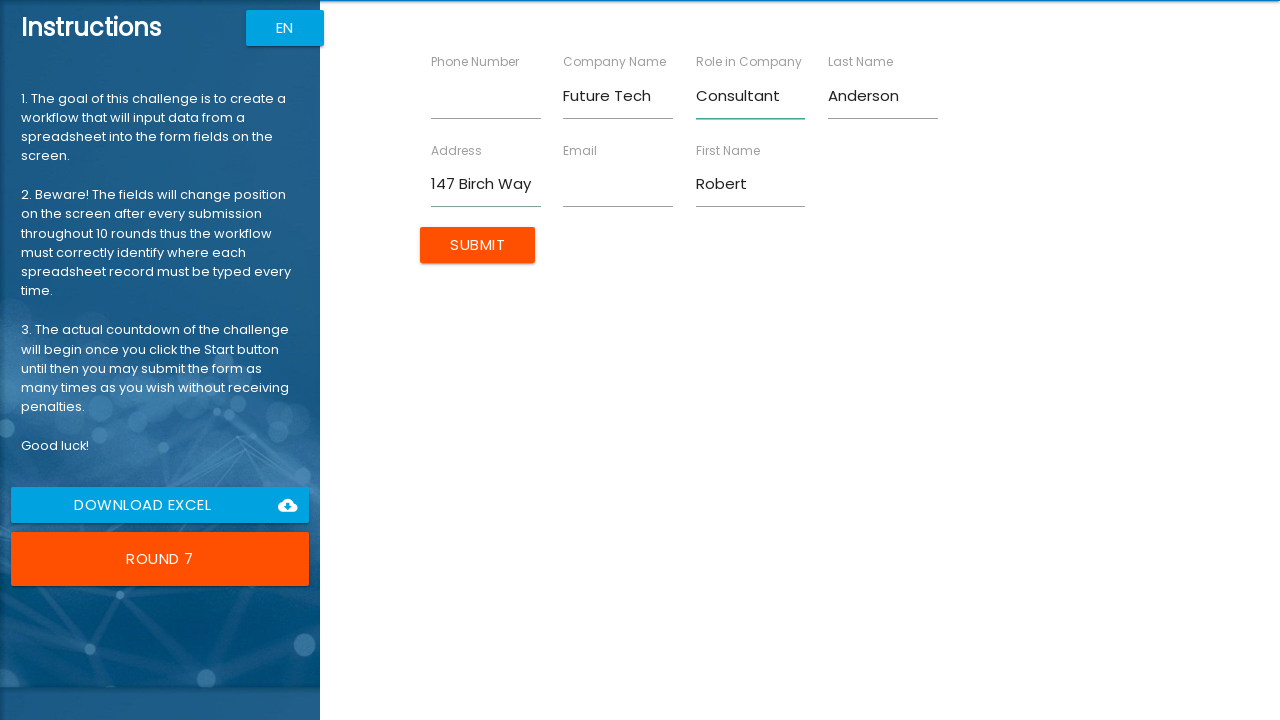

Filled Email field with 'r.anderson@example.com' on [ng-reflect-name='labelEmail']
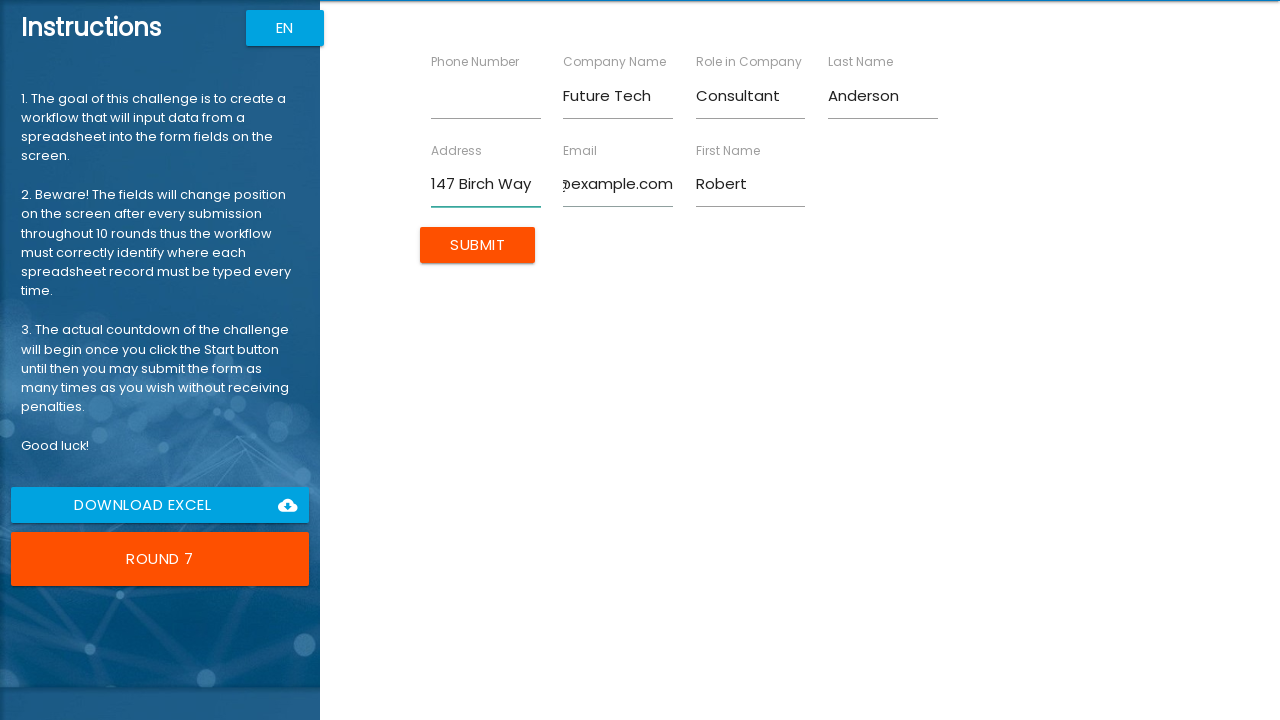

Filled Phone Number field with '555-0107' on [ng-reflect-name='labelPhone']
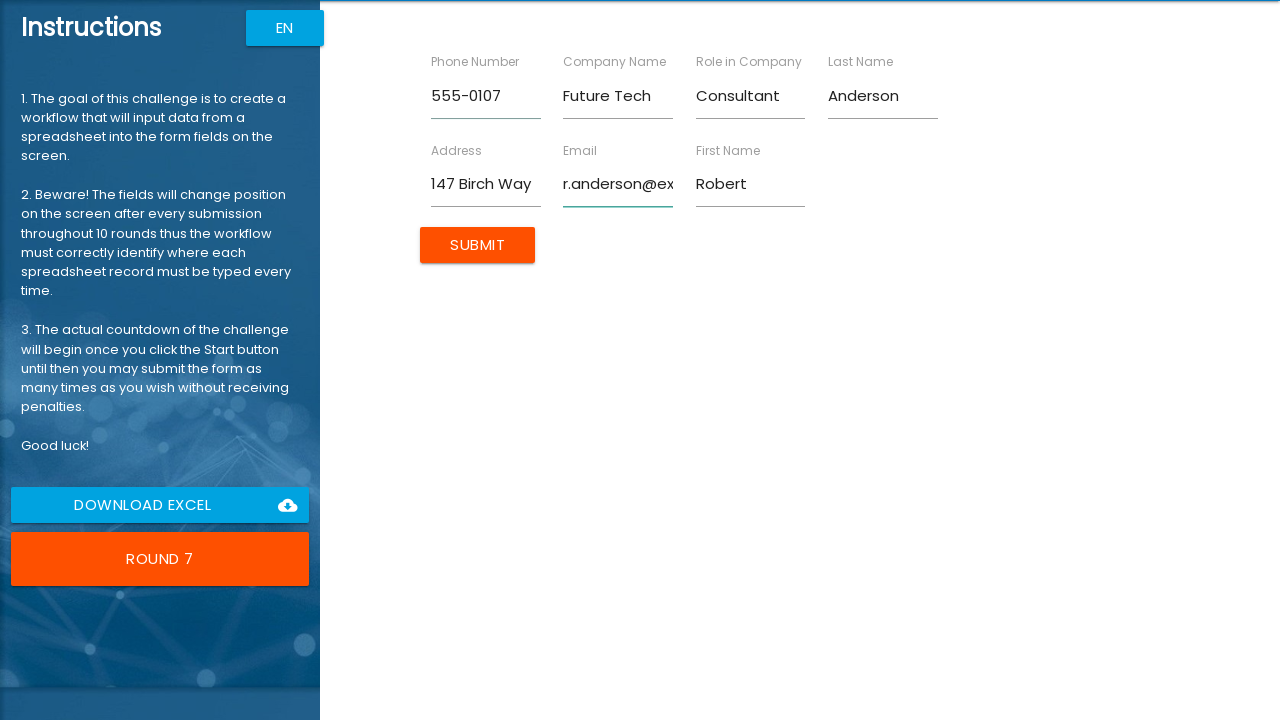

Clicked Submit button to complete form for Robert Anderson at (478, 245) on internal:role=button[name="Submit"i]
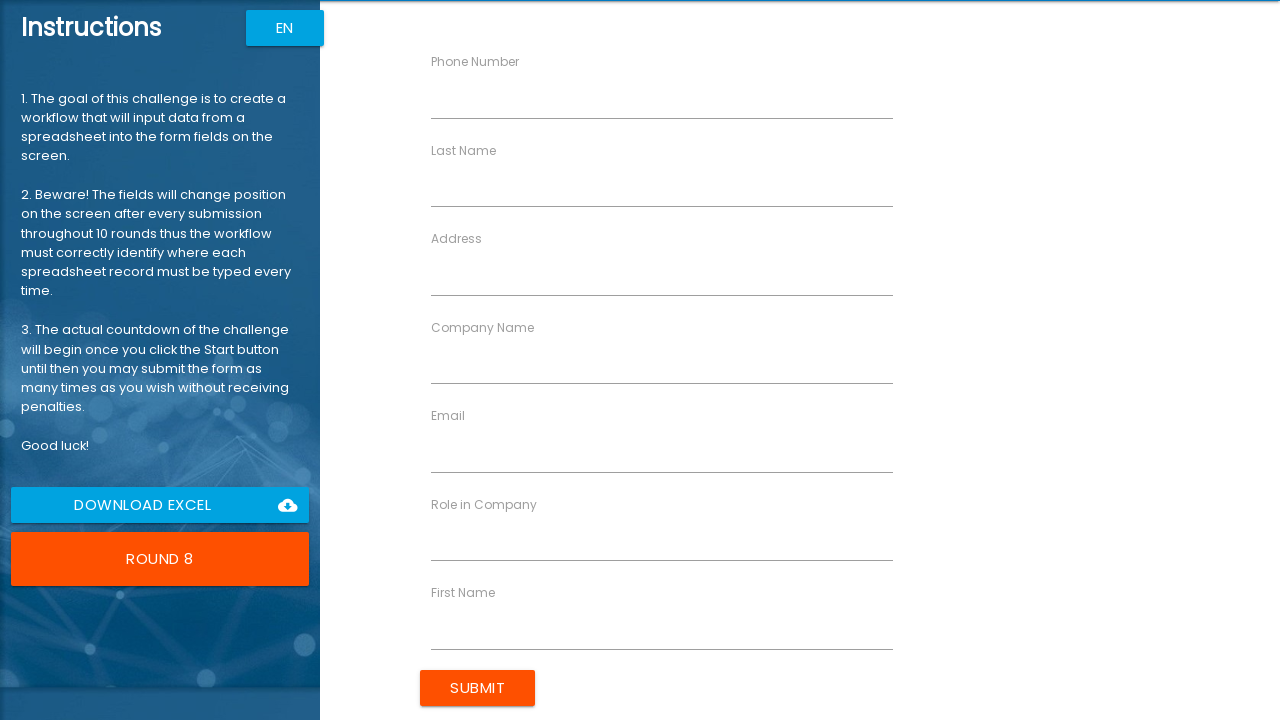

Filled First Name field with 'Lisa' on [ng-reflect-name='labelFirstName']
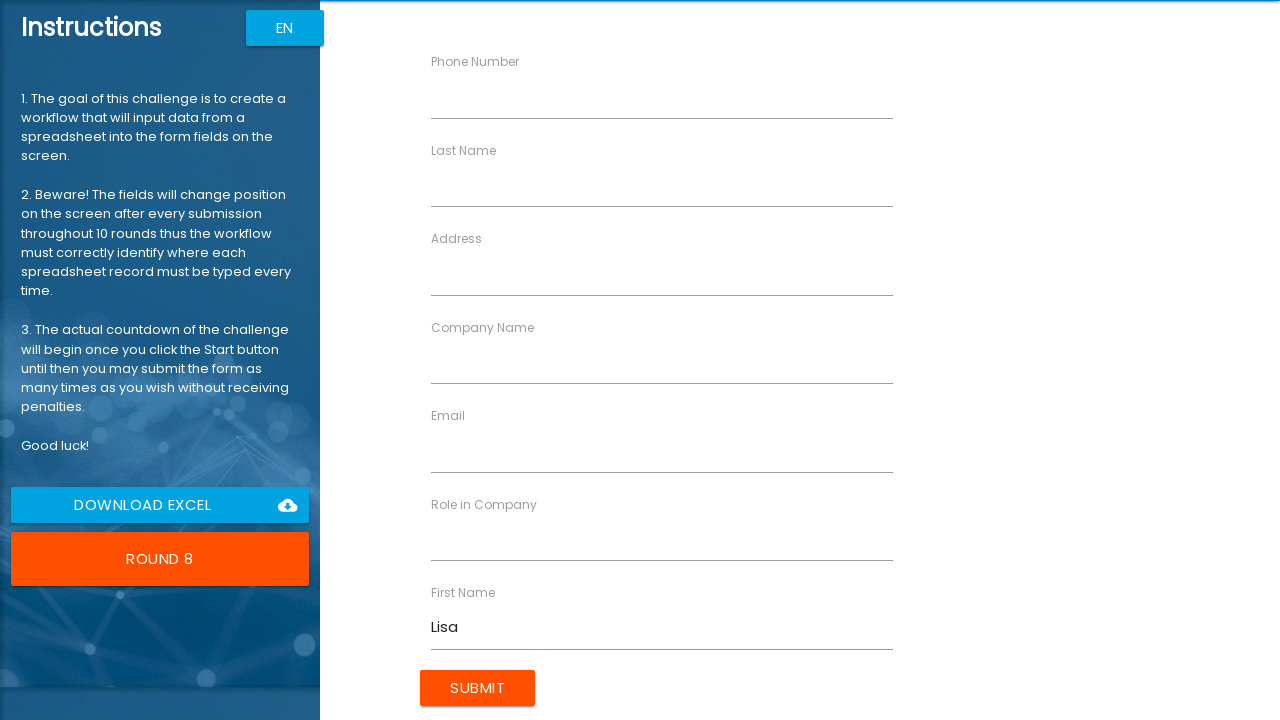

Filled Last Name field with 'Thomas' on [ng-reflect-name='labelLastName']
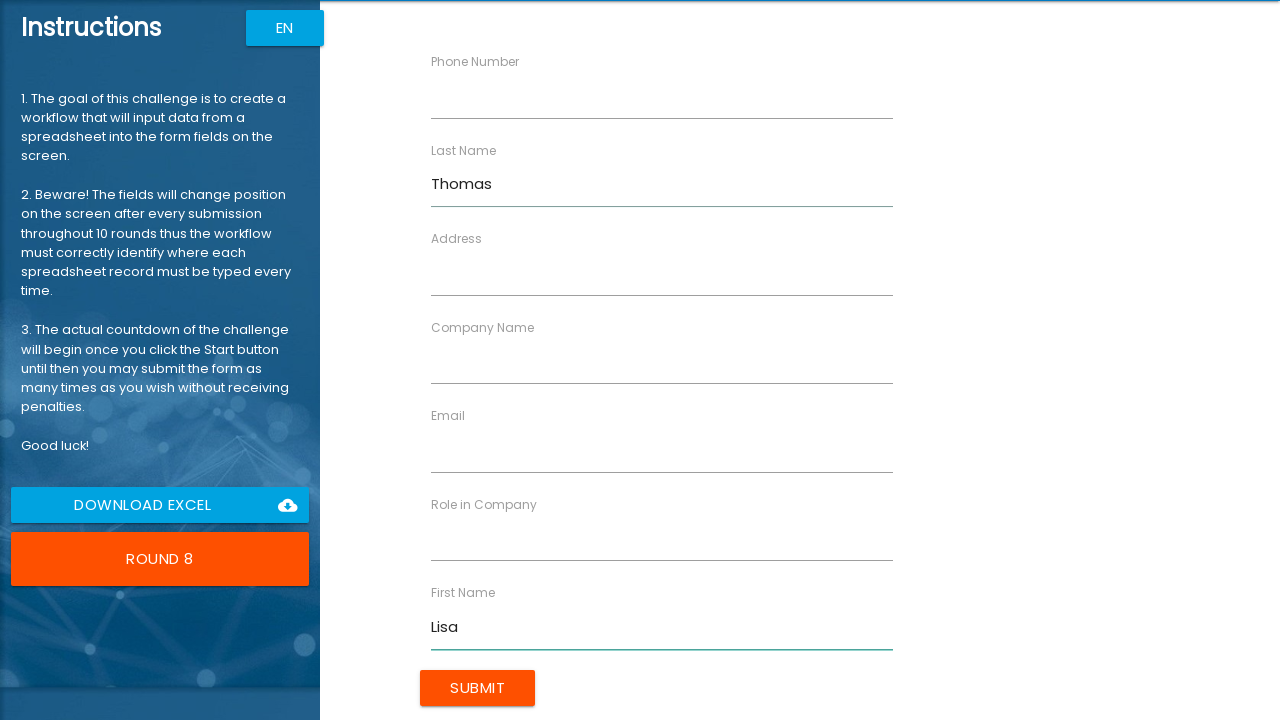

Filled Company Name field with 'Prime Systems' on [ng-reflect-name='labelCompanyName']
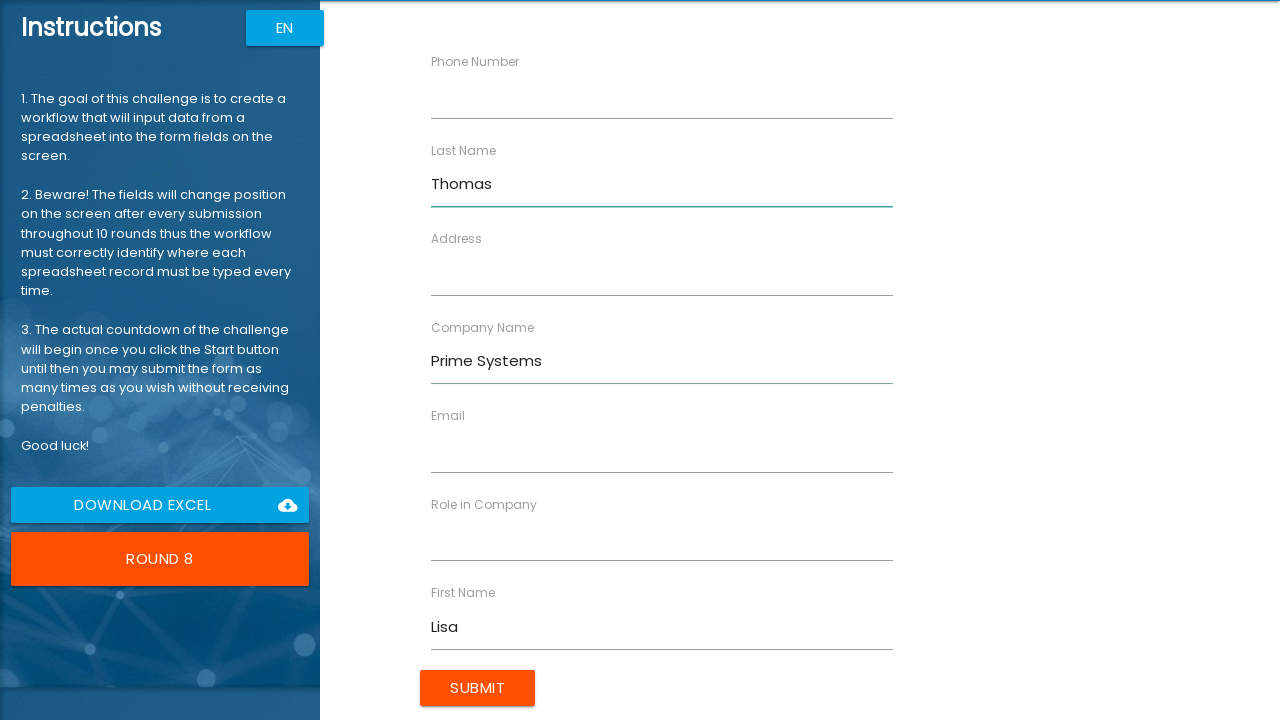

Filled Role field with 'Architect' on [ng-reflect-name='labelRole']
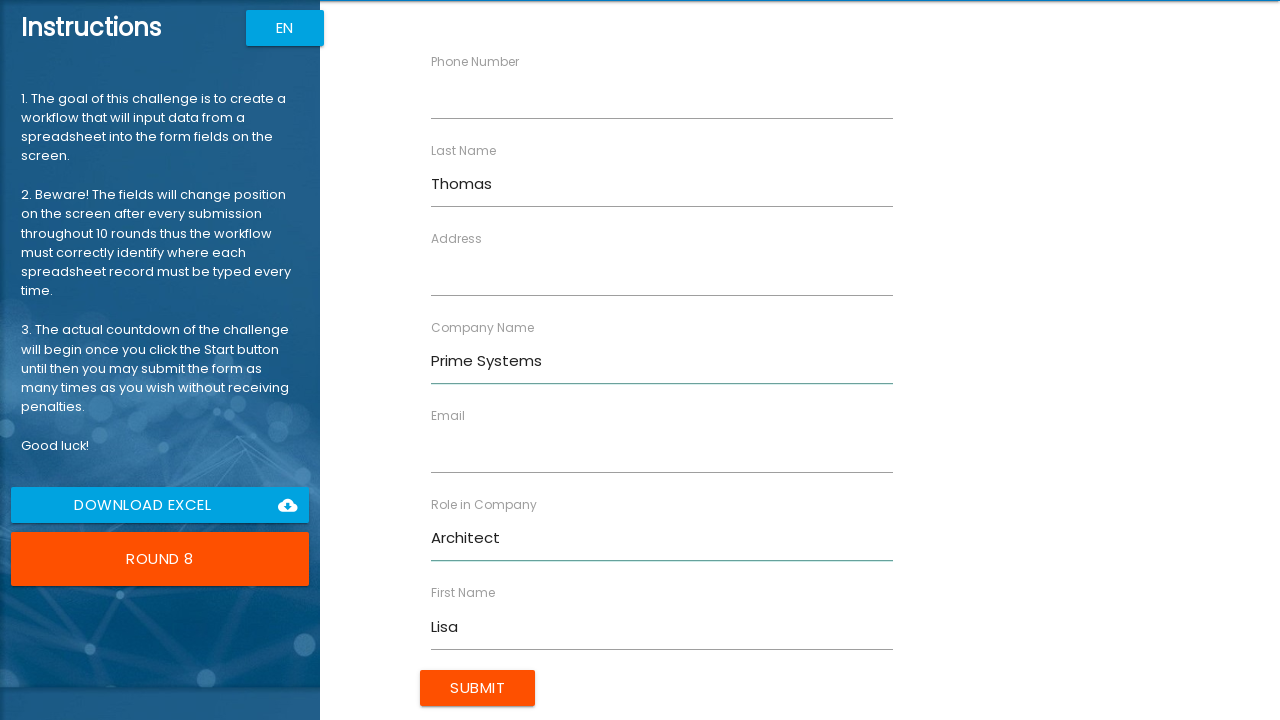

Filled Address field with '258 Spruce Ct' on [ng-reflect-name='labelAddress']
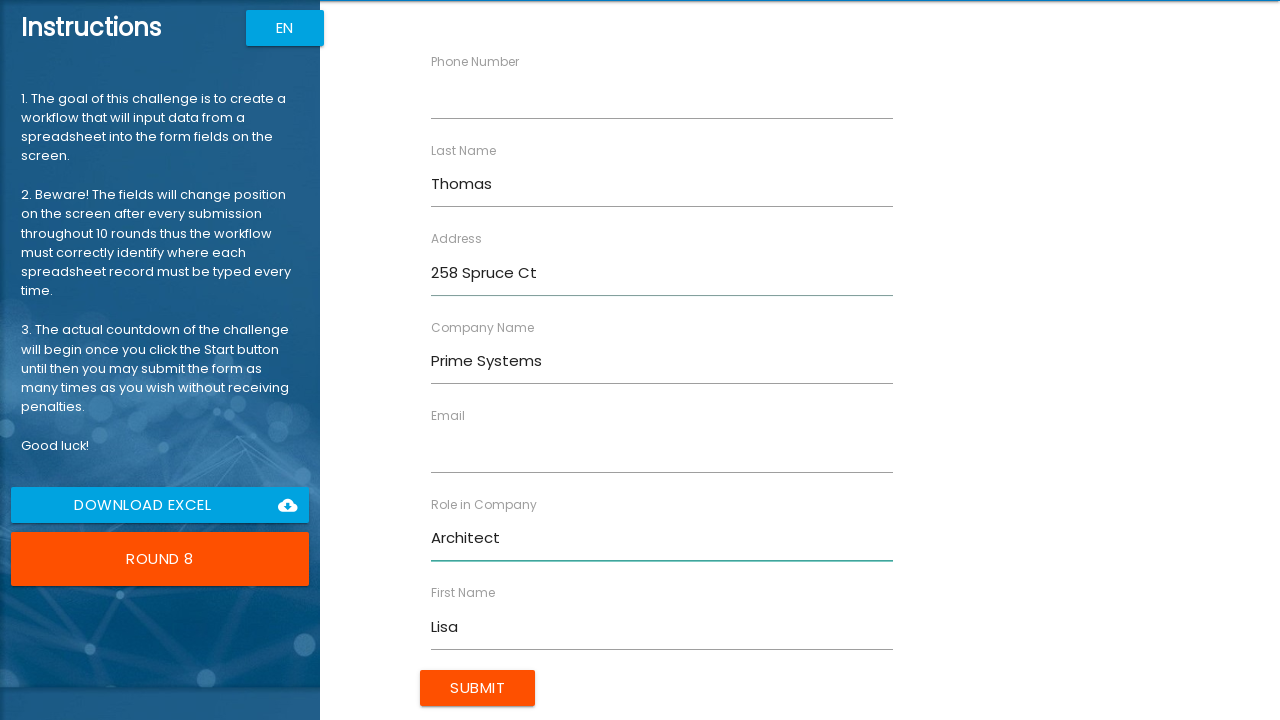

Filled Email field with 'l.thomas@example.com' on [ng-reflect-name='labelEmail']
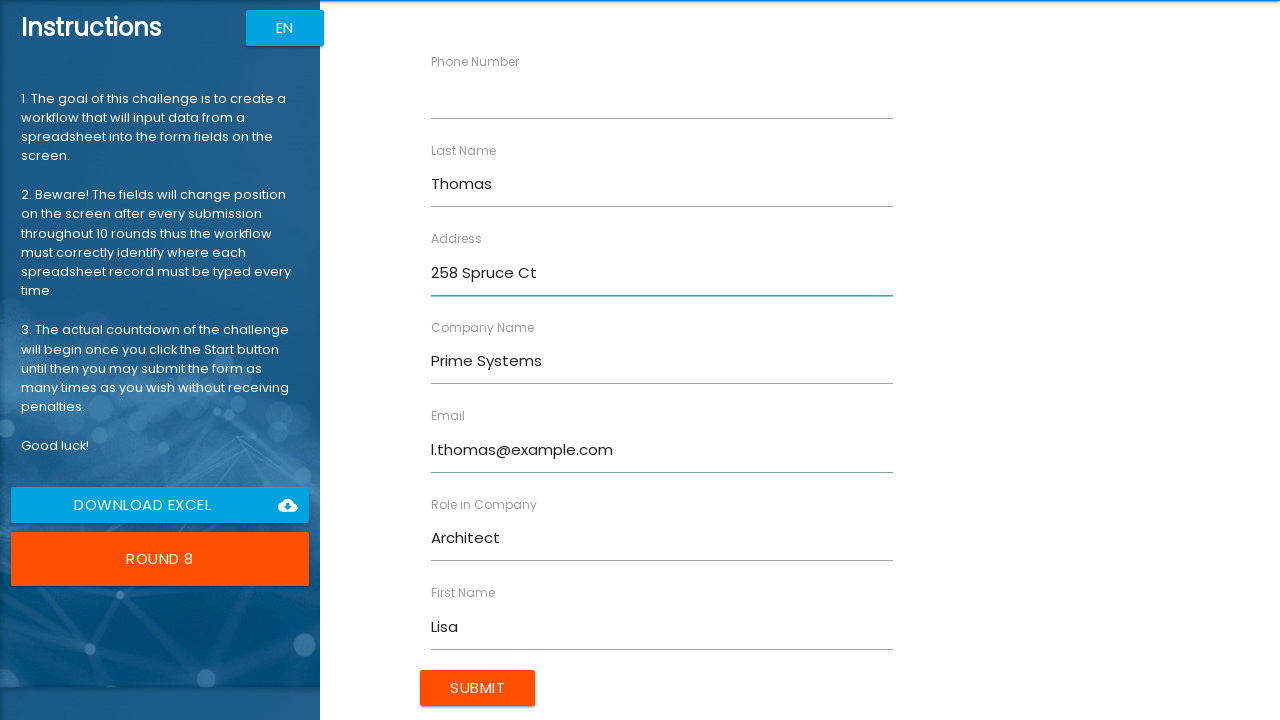

Filled Phone Number field with '555-0108' on [ng-reflect-name='labelPhone']
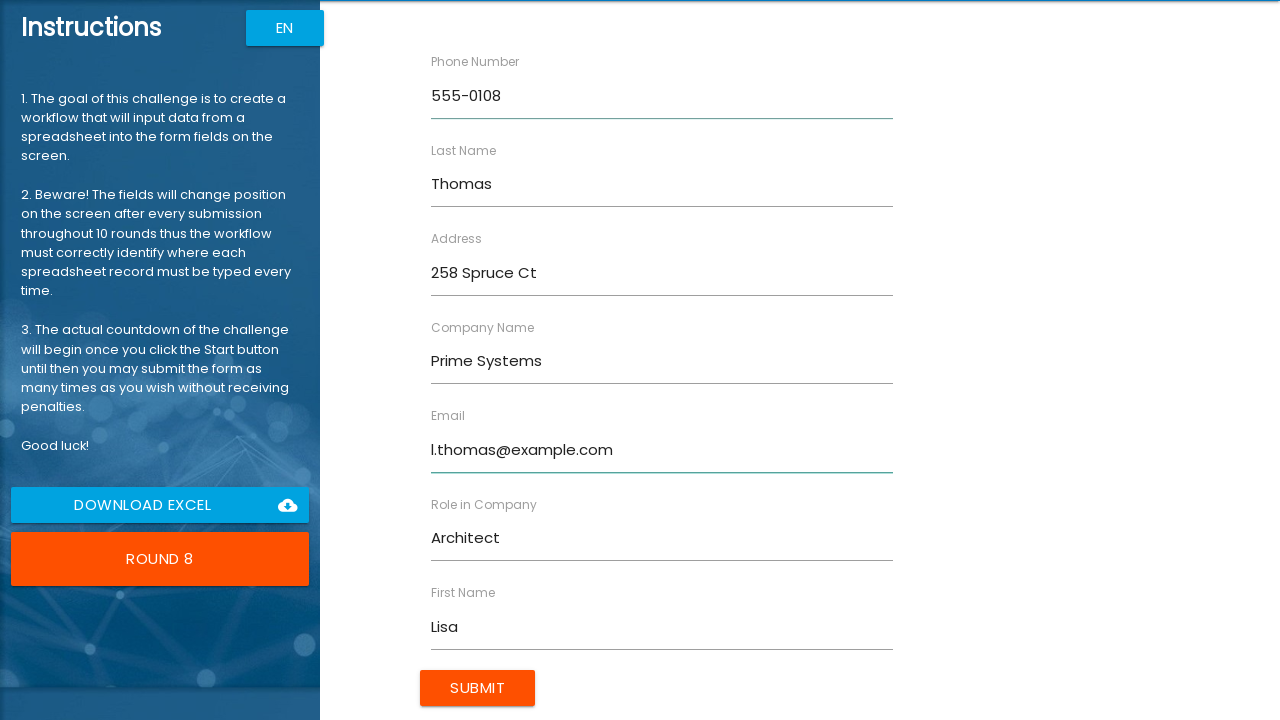

Clicked Submit button to complete form for Lisa Thomas at (478, 688) on internal:role=button[name="Submit"i]
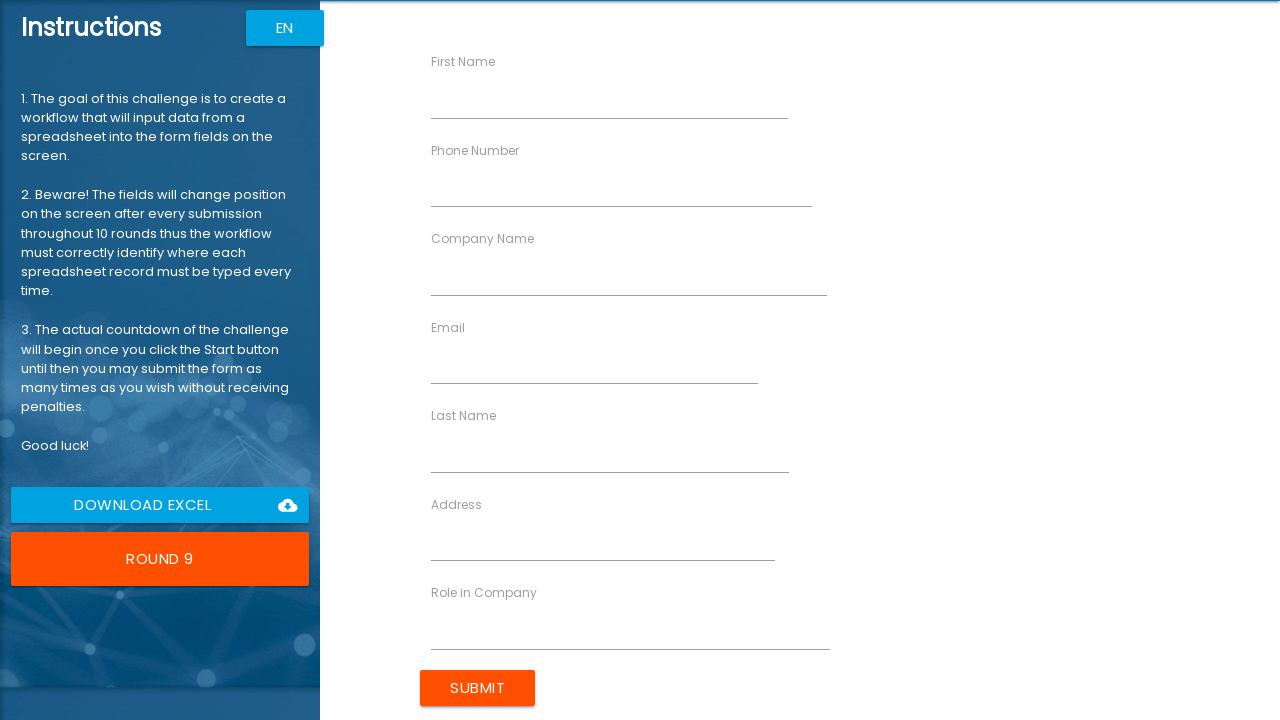

Filled First Name field with 'James' on [ng-reflect-name='labelFirstName']
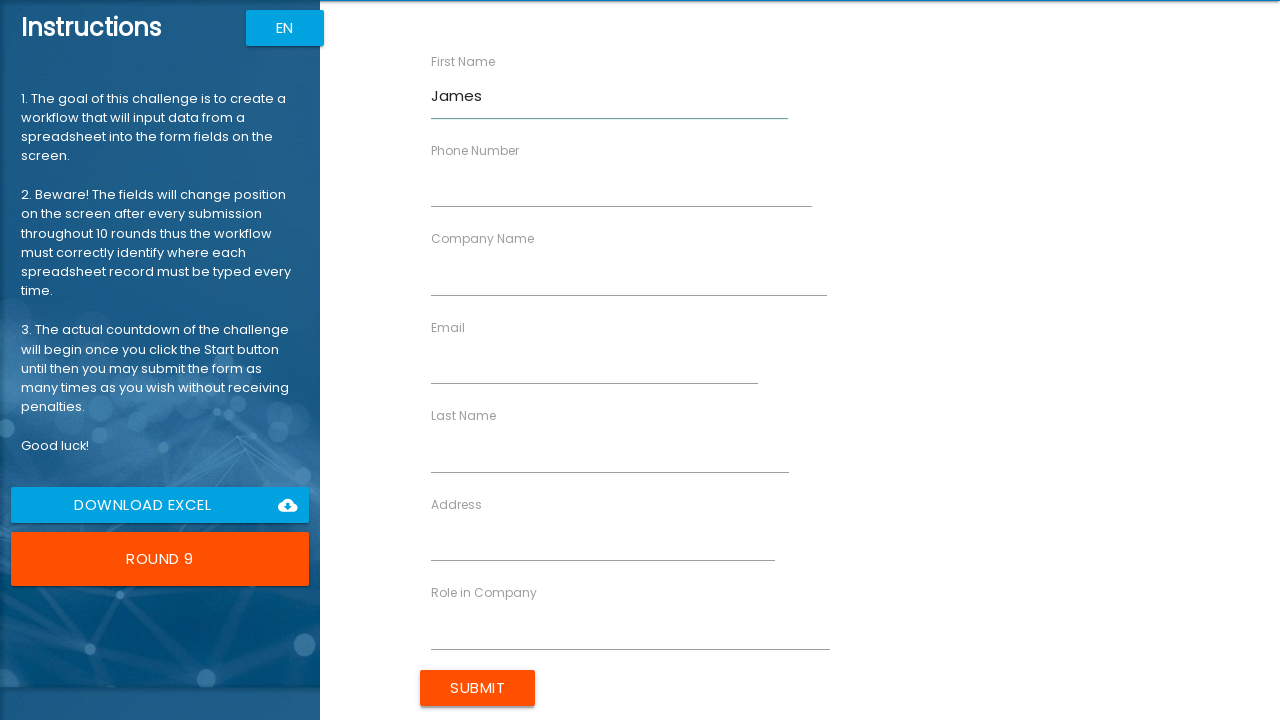

Filled Last Name field with 'Jackson' on [ng-reflect-name='labelLastName']
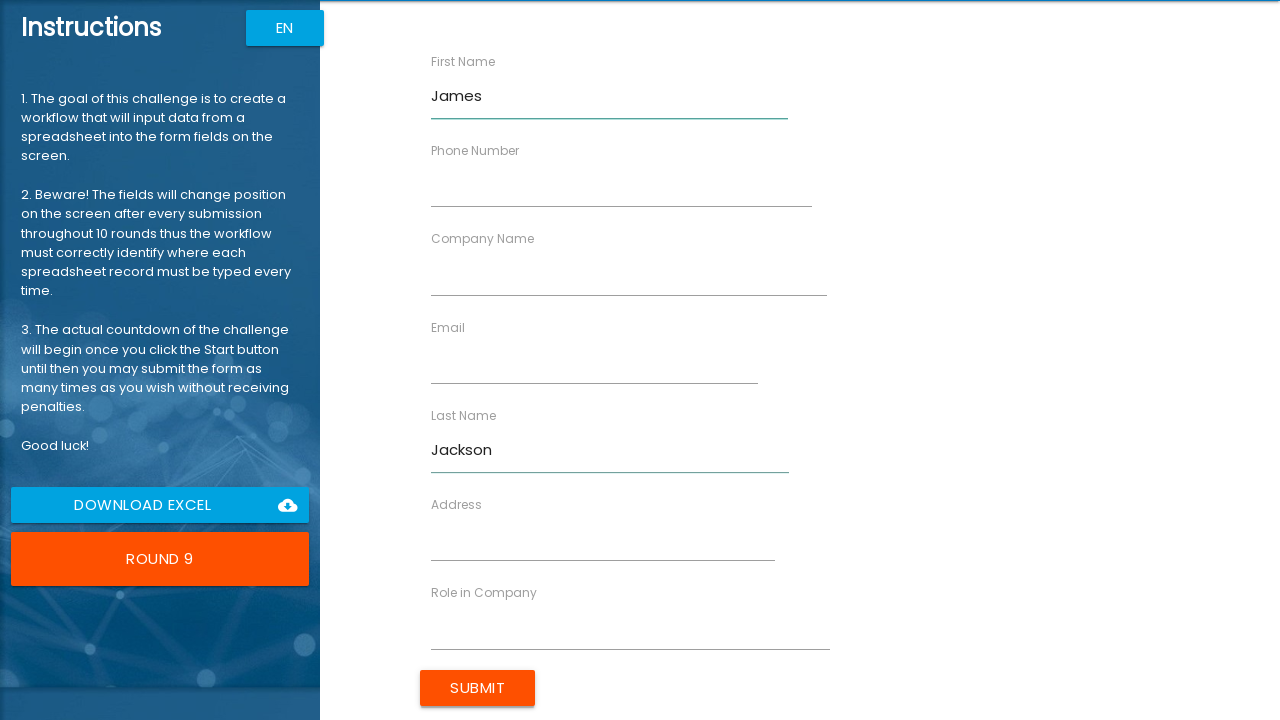

Filled Company Name field with 'Net Solutions' on [ng-reflect-name='labelCompanyName']
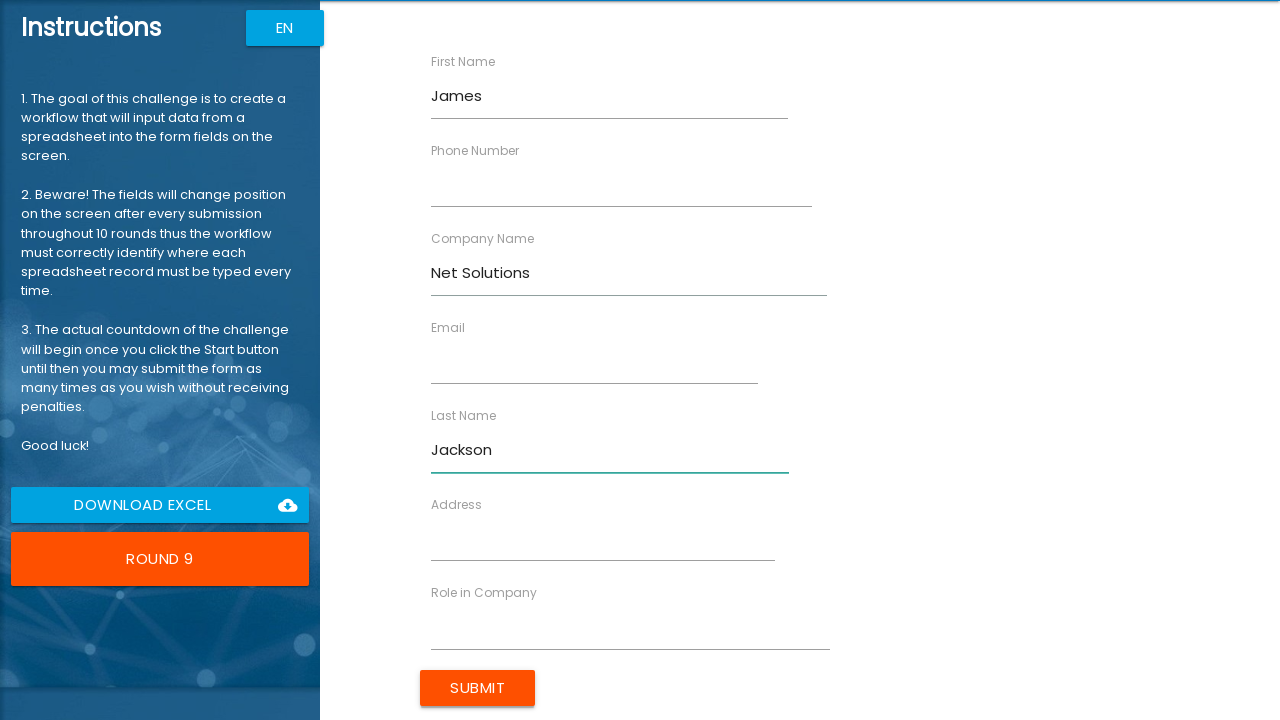

Filled Role field with 'Lead' on [ng-reflect-name='labelRole']
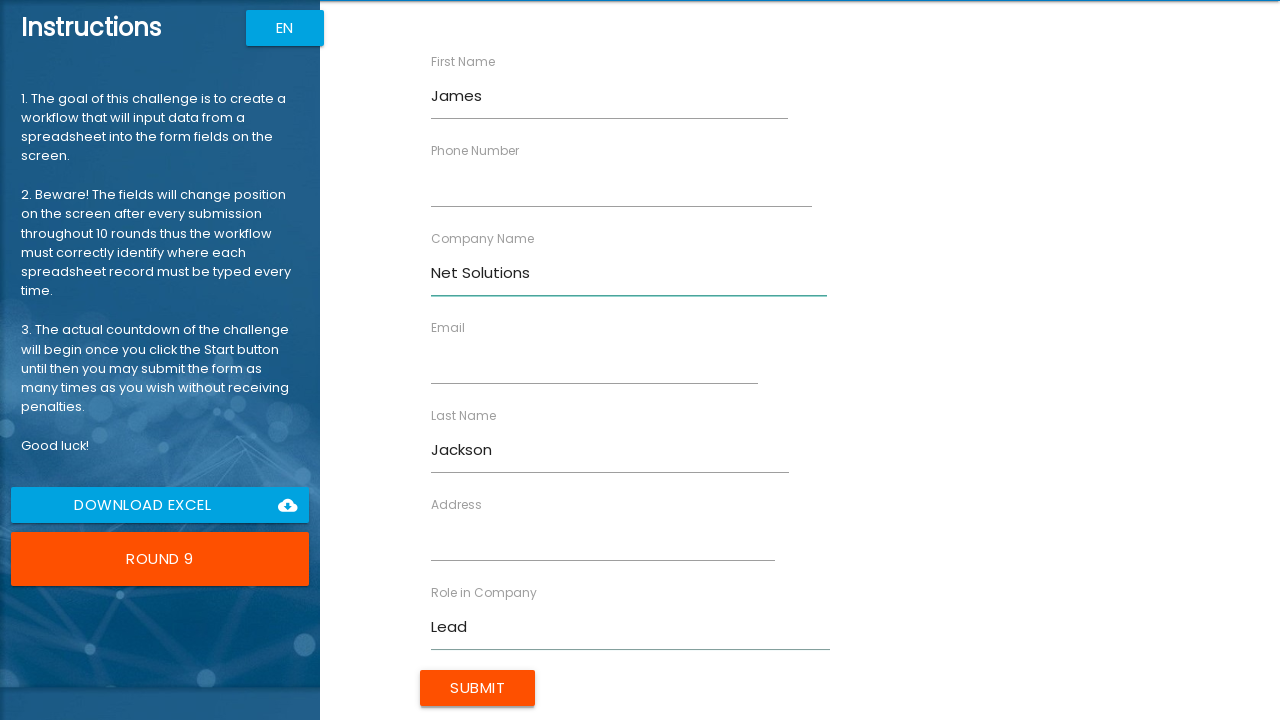

Filled Address field with '369 Willow Blvd' on [ng-reflect-name='labelAddress']
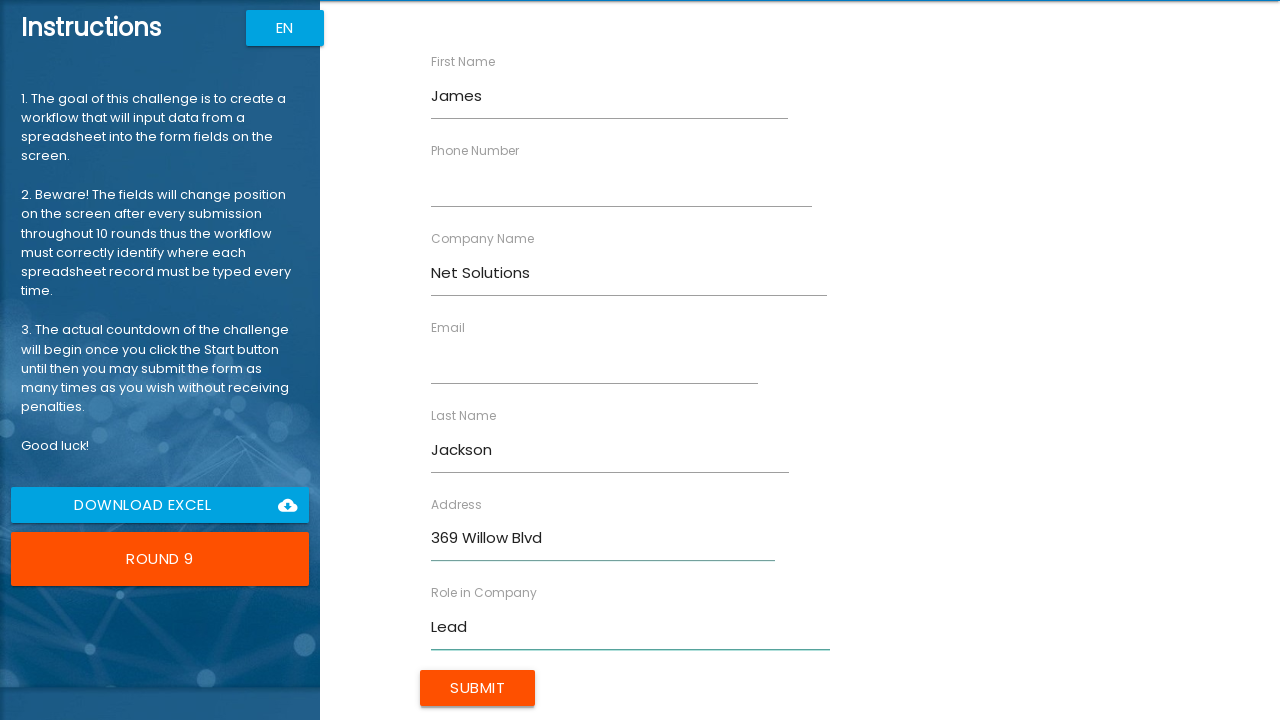

Filled Email field with 'j.jackson@example.com' on [ng-reflect-name='labelEmail']
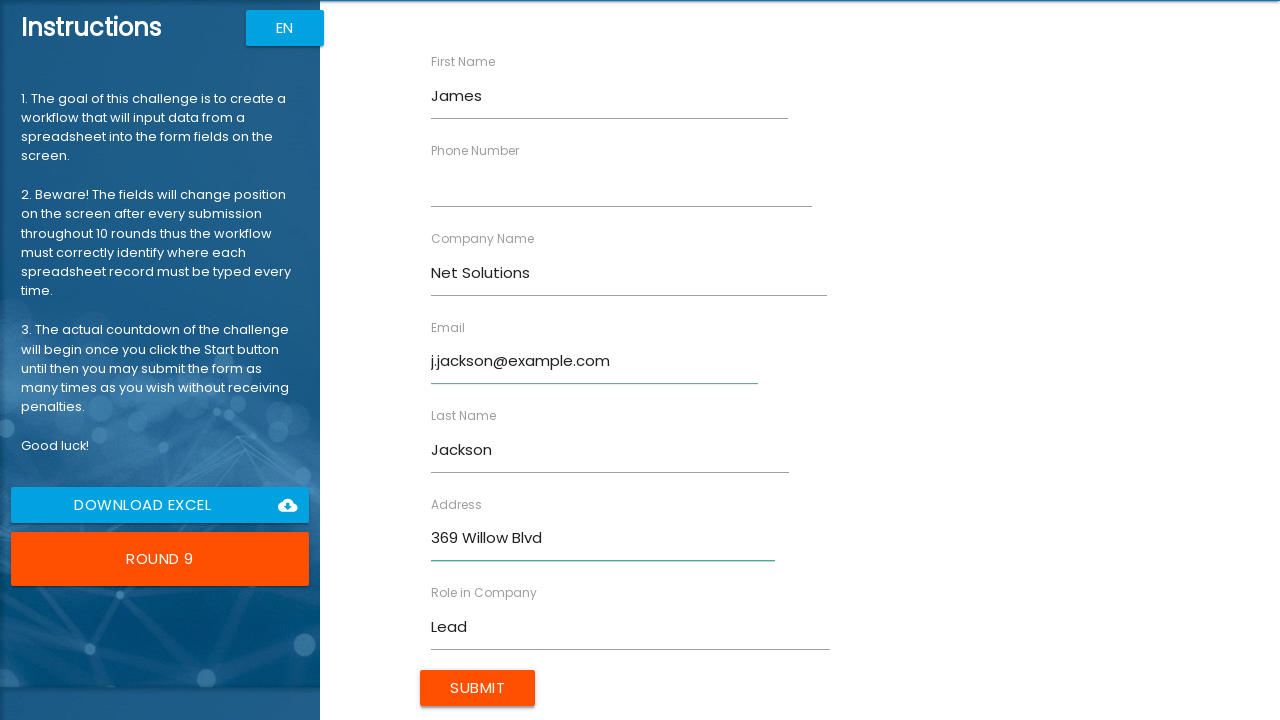

Filled Phone Number field with '555-0109' on [ng-reflect-name='labelPhone']
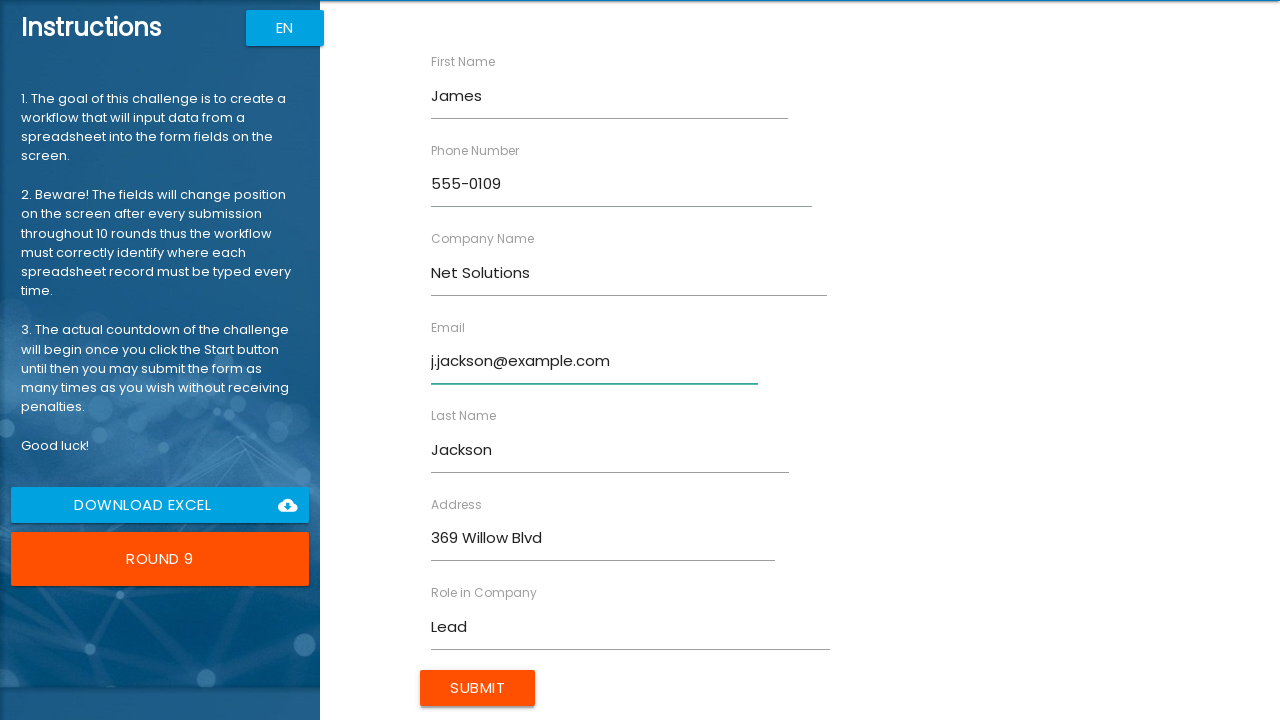

Clicked Submit button to complete form for James Jackson at (478, 688) on internal:role=button[name="Submit"i]
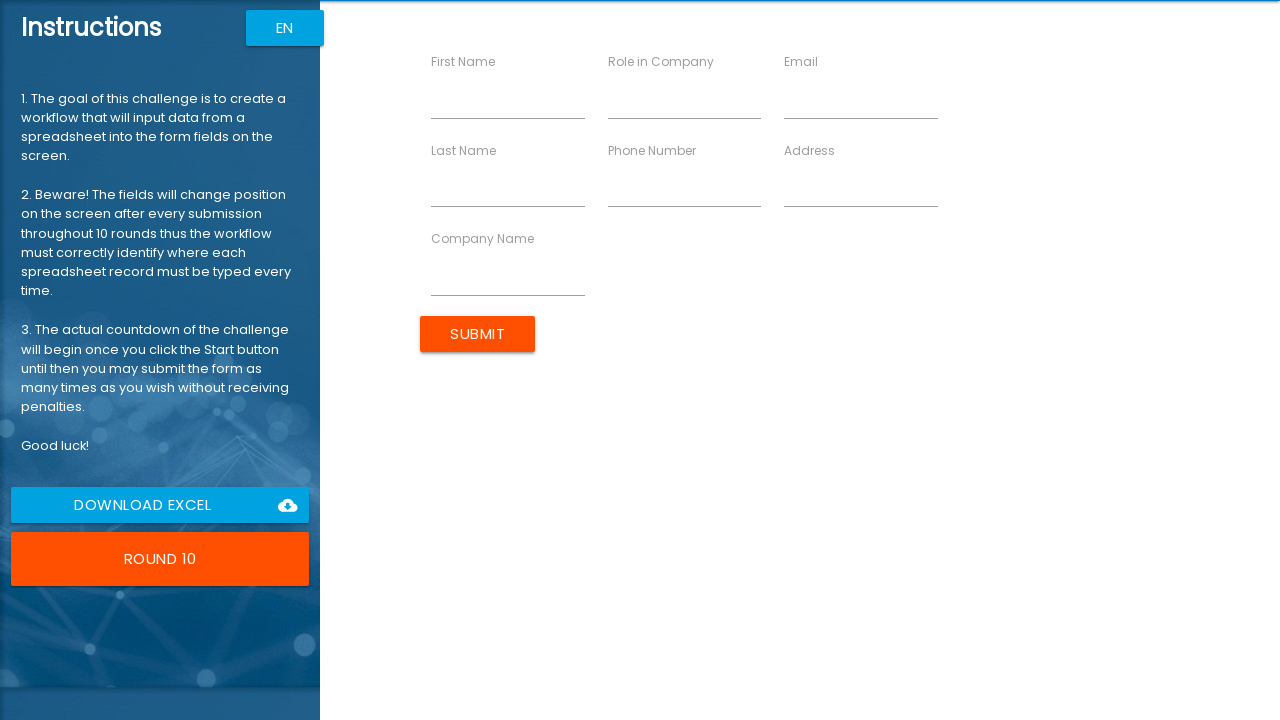

Filled First Name field with 'Amanda' on [ng-reflect-name='labelFirstName']
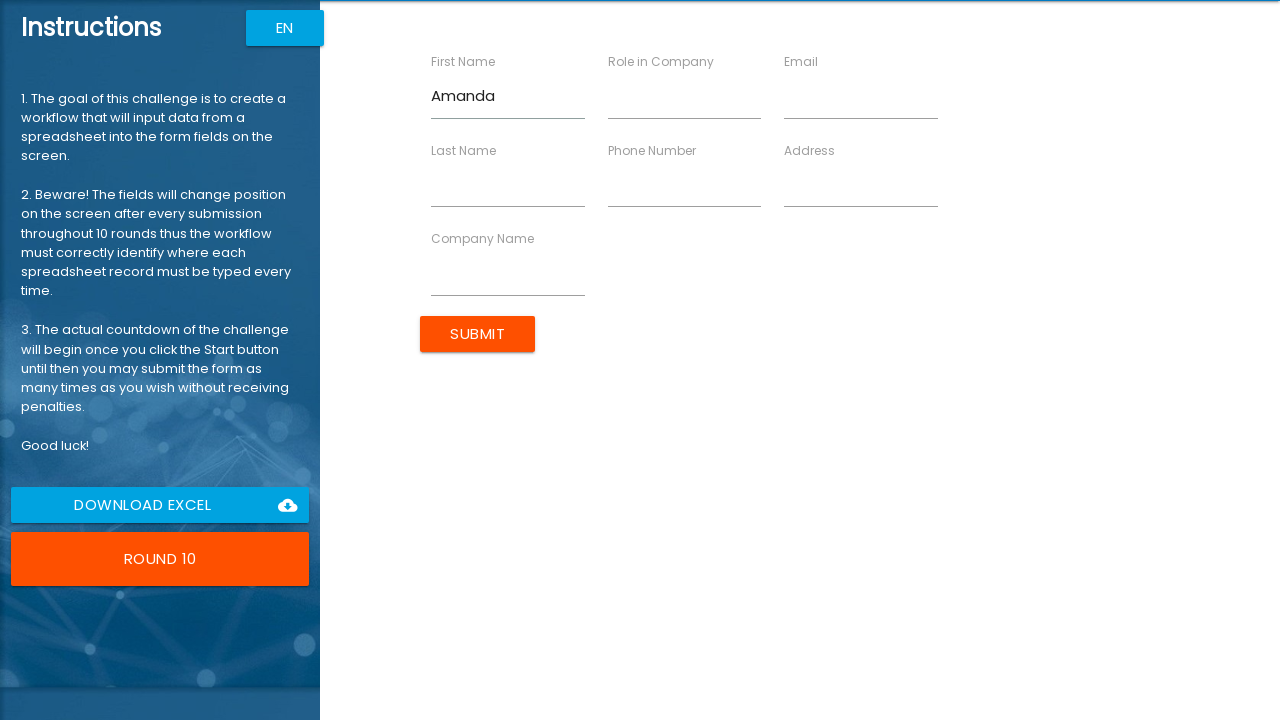

Filled Last Name field with 'White' on [ng-reflect-name='labelLastName']
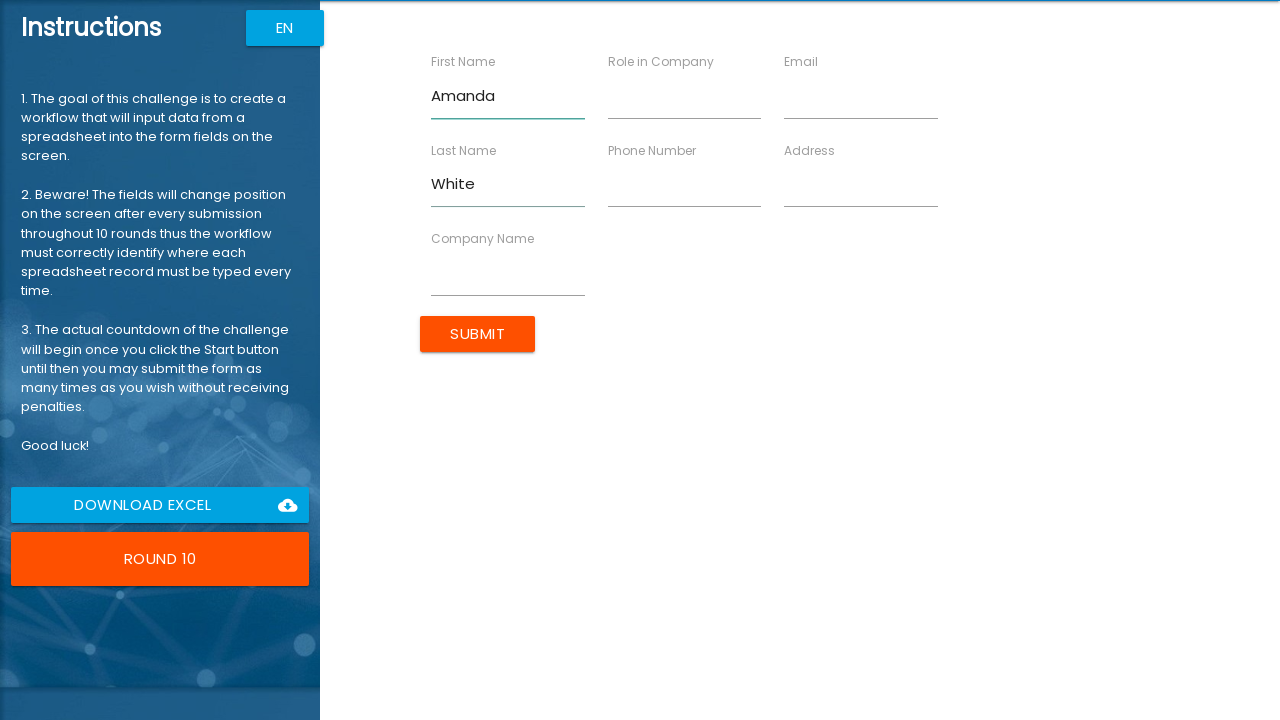

Filled Company Name field with 'Cloud Services' on [ng-reflect-name='labelCompanyName']
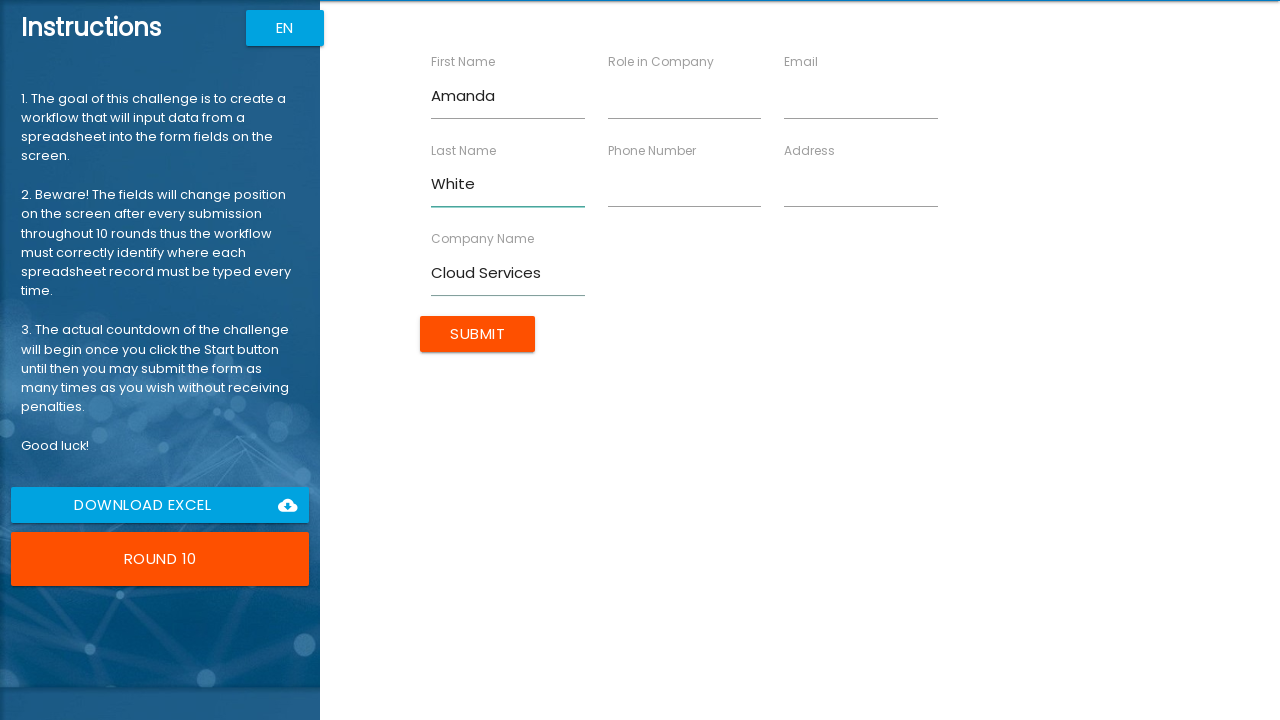

Filled Role field with 'Specialist' on [ng-reflect-name='labelRole']
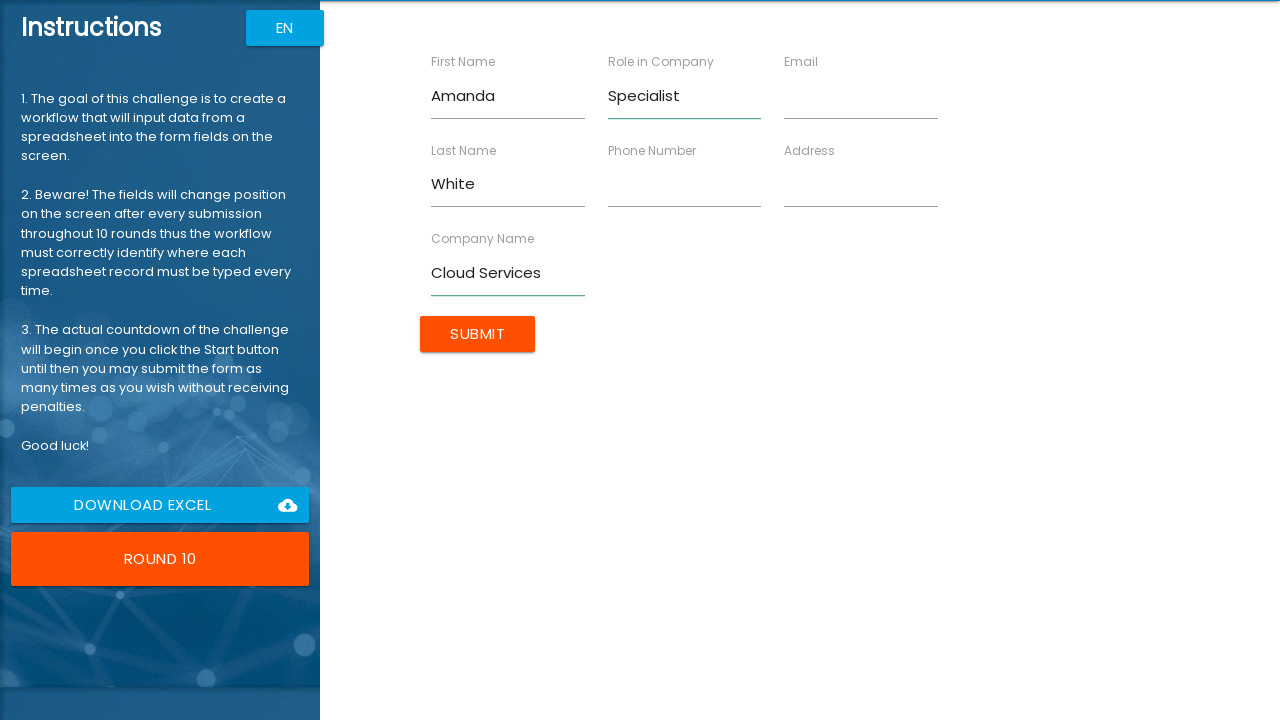

Filled Address field with '741 Aspen Pl' on [ng-reflect-name='labelAddress']
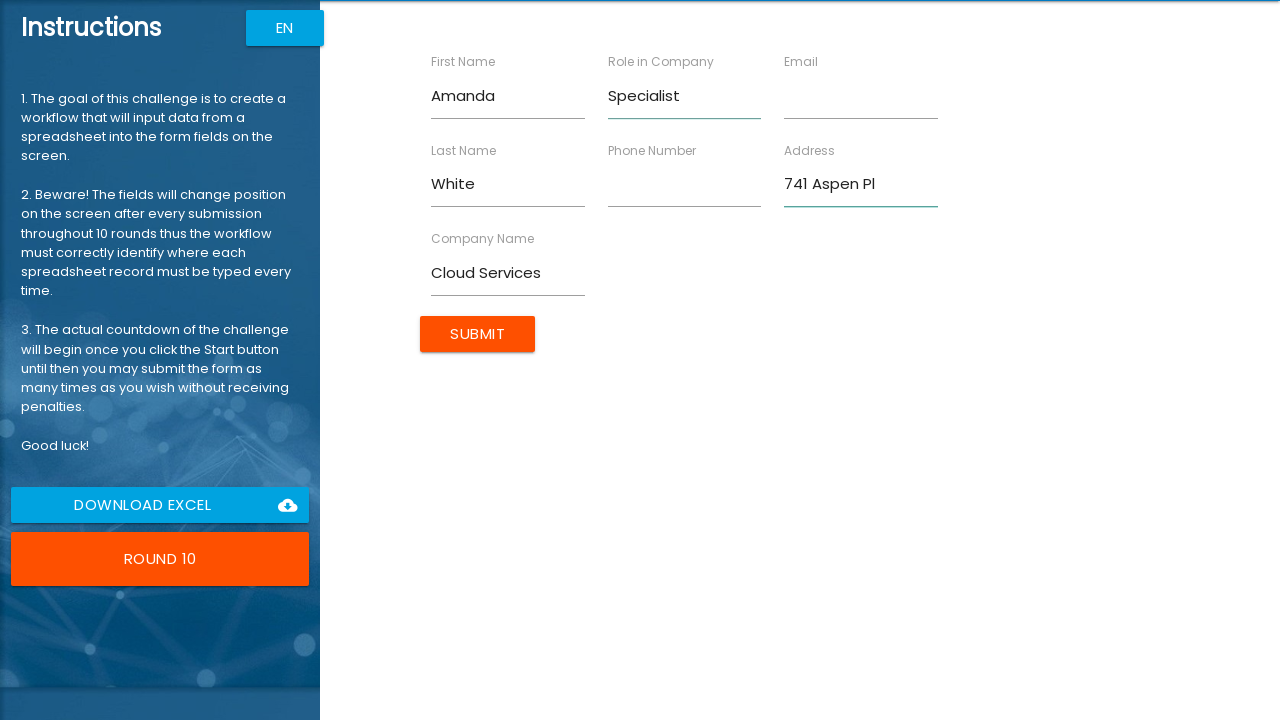

Filled Email field with 'a.white@example.com' on [ng-reflect-name='labelEmail']
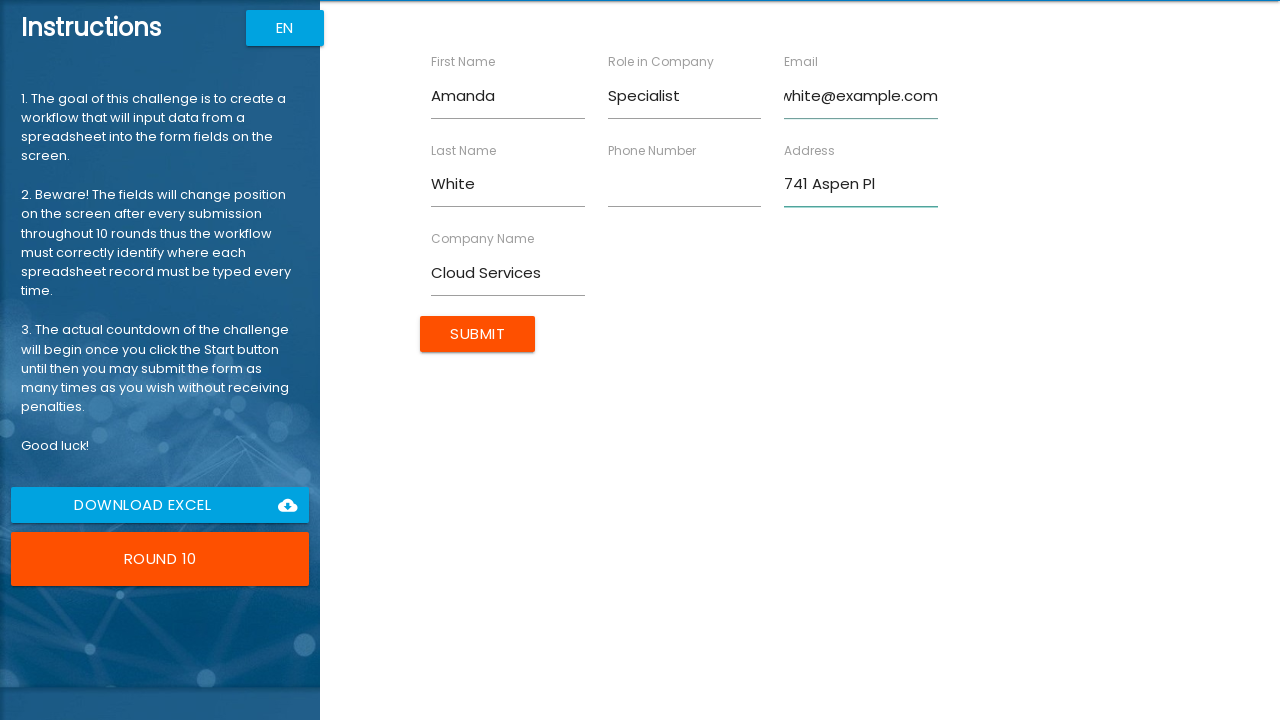

Filled Phone Number field with '555-0110' on [ng-reflect-name='labelPhone']
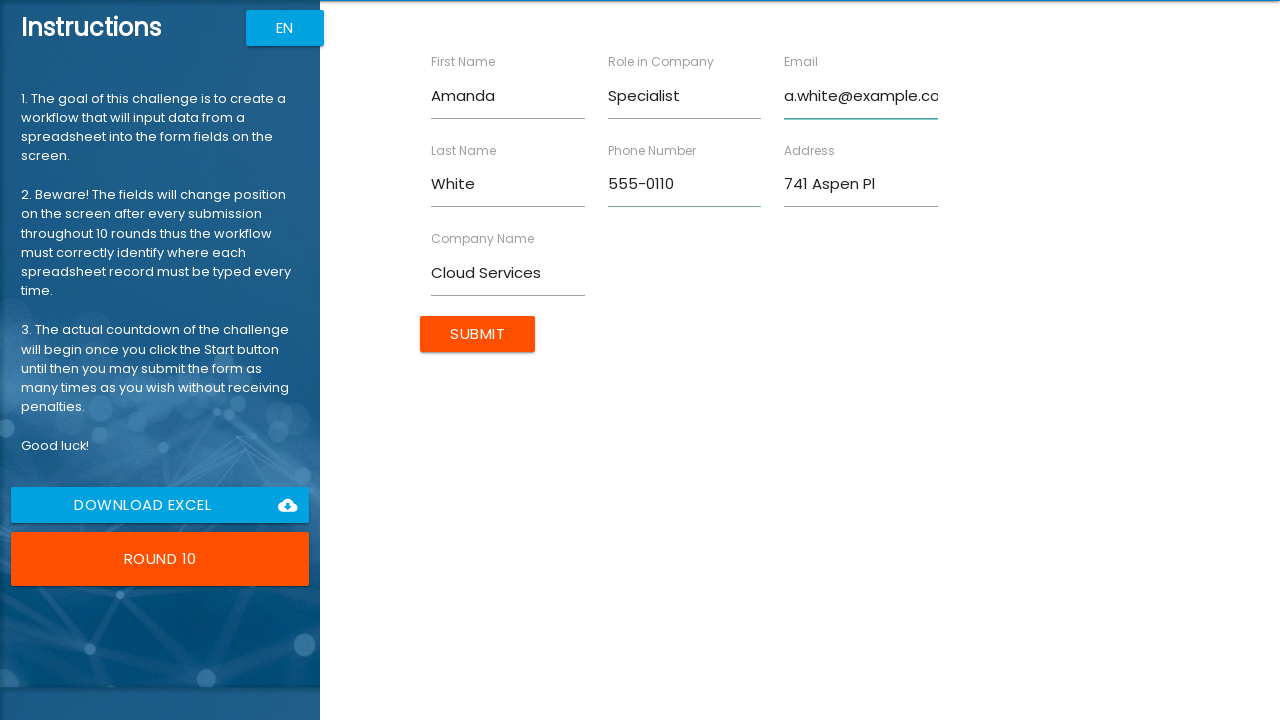

Clicked Submit button to complete form for Amanda White at (478, 334) on internal:role=button[name="Submit"i]
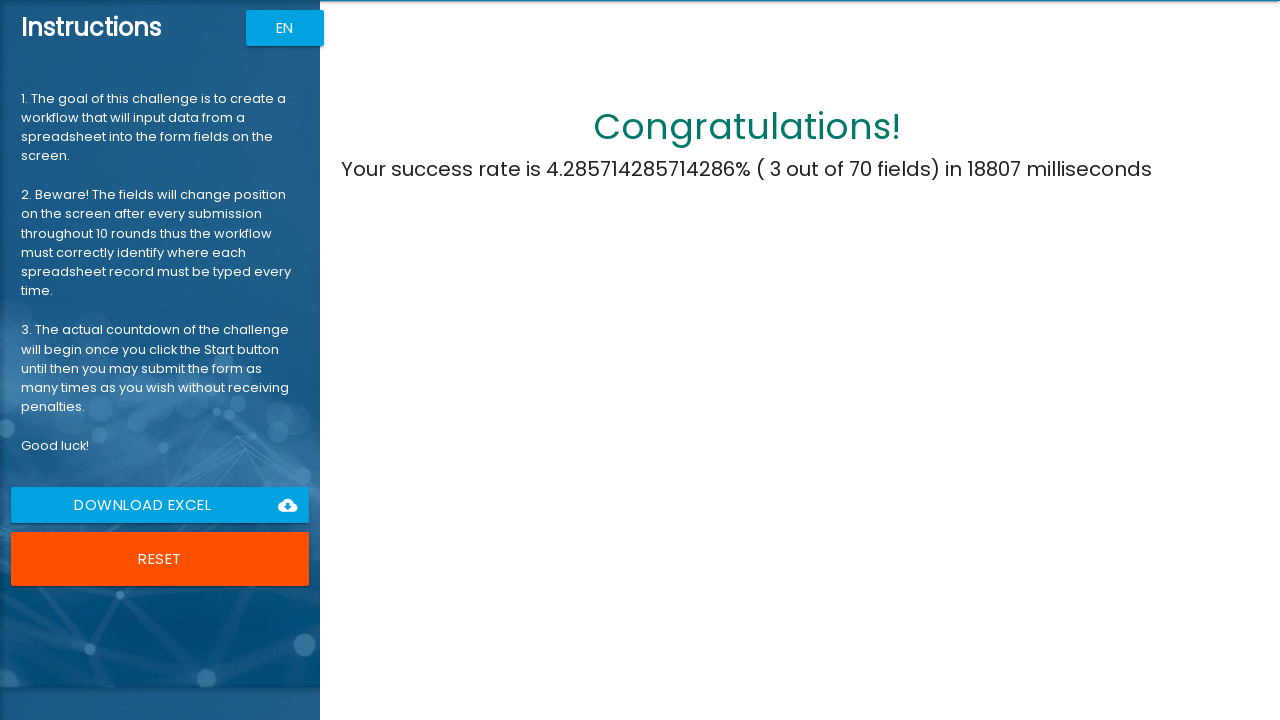

RPA Challenge completed - Reset button appeared
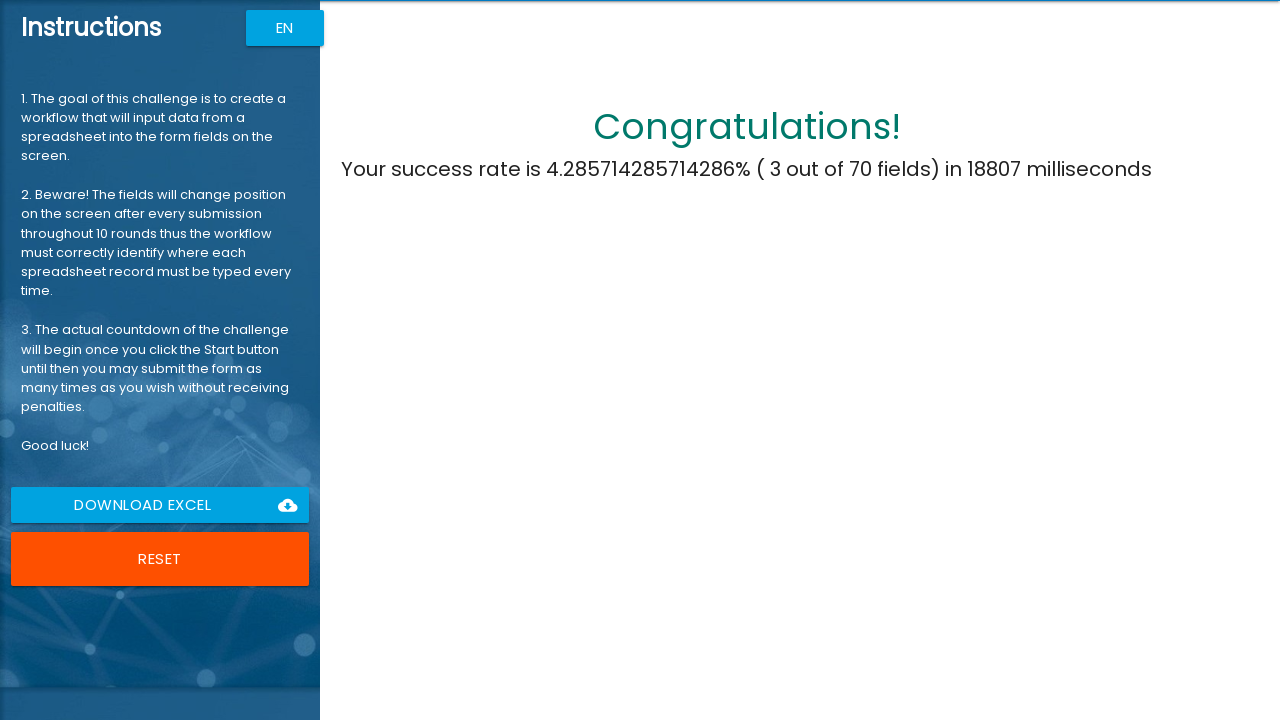

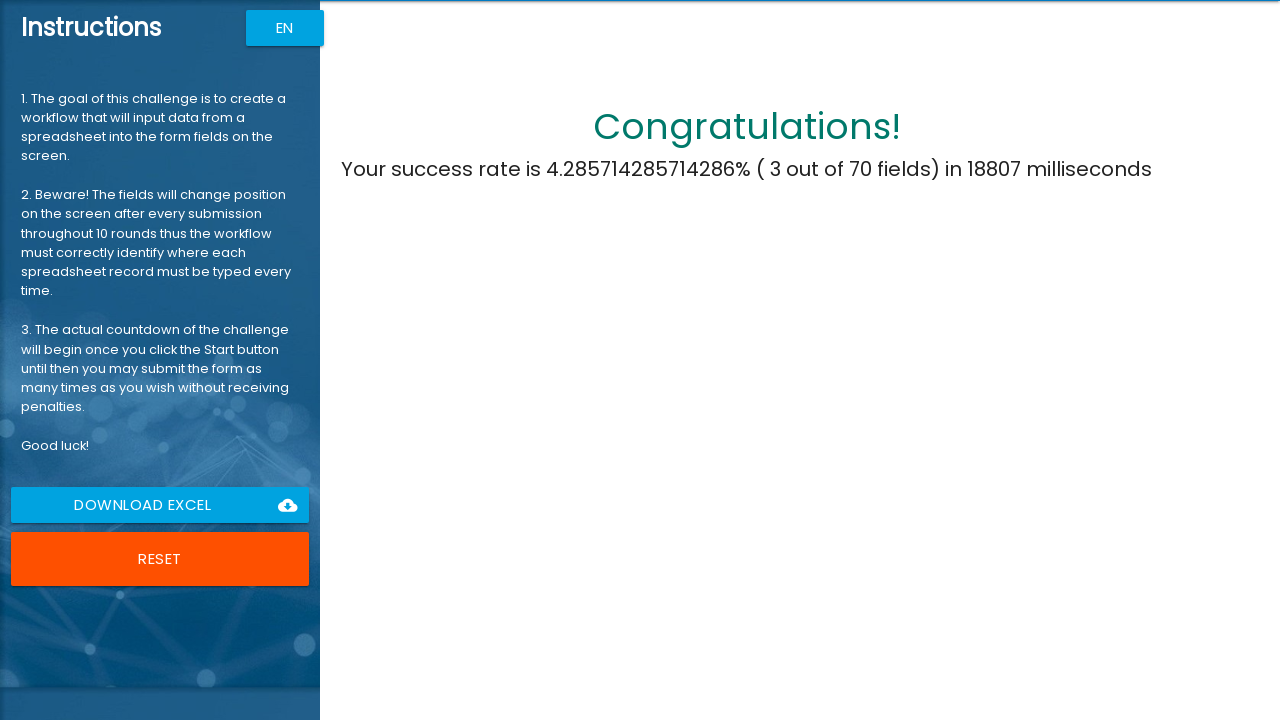